Tests filling a large form with multiple input fields by entering the same value in all inputs and then clicking the submit button.

Starting URL: http://suninjuly.github.io/huge_form.html

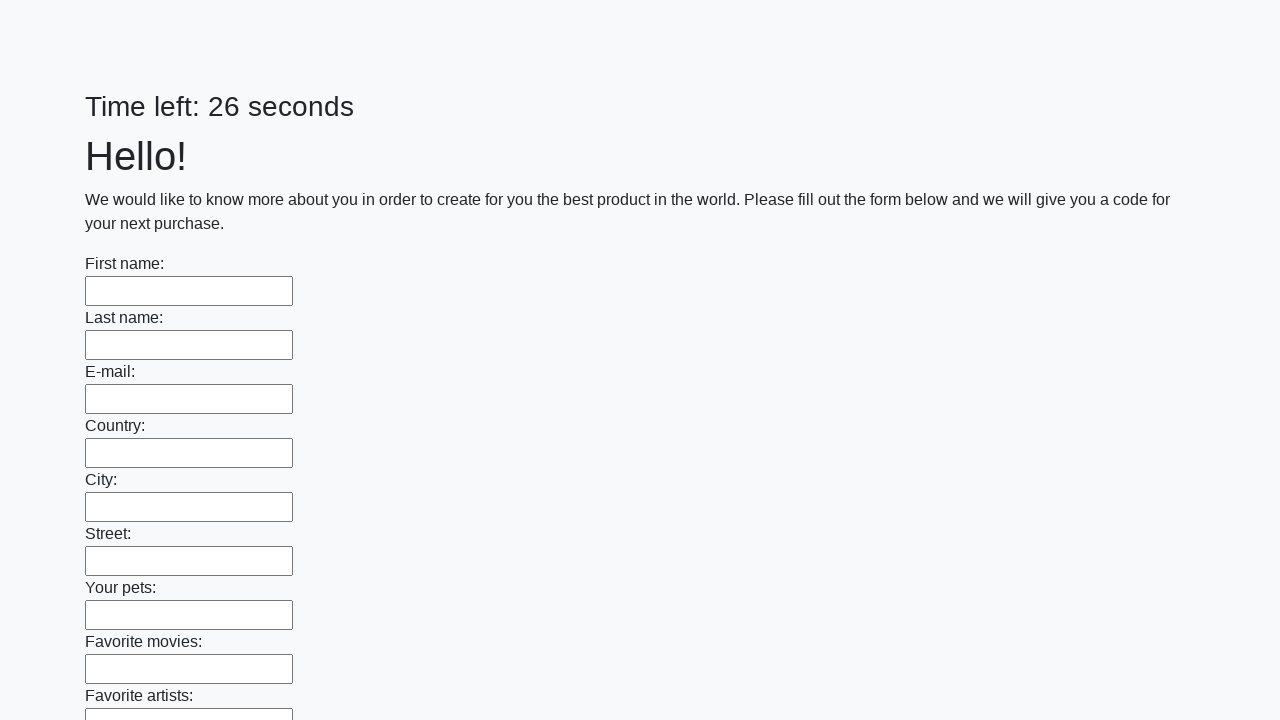

Located all input elements on the form
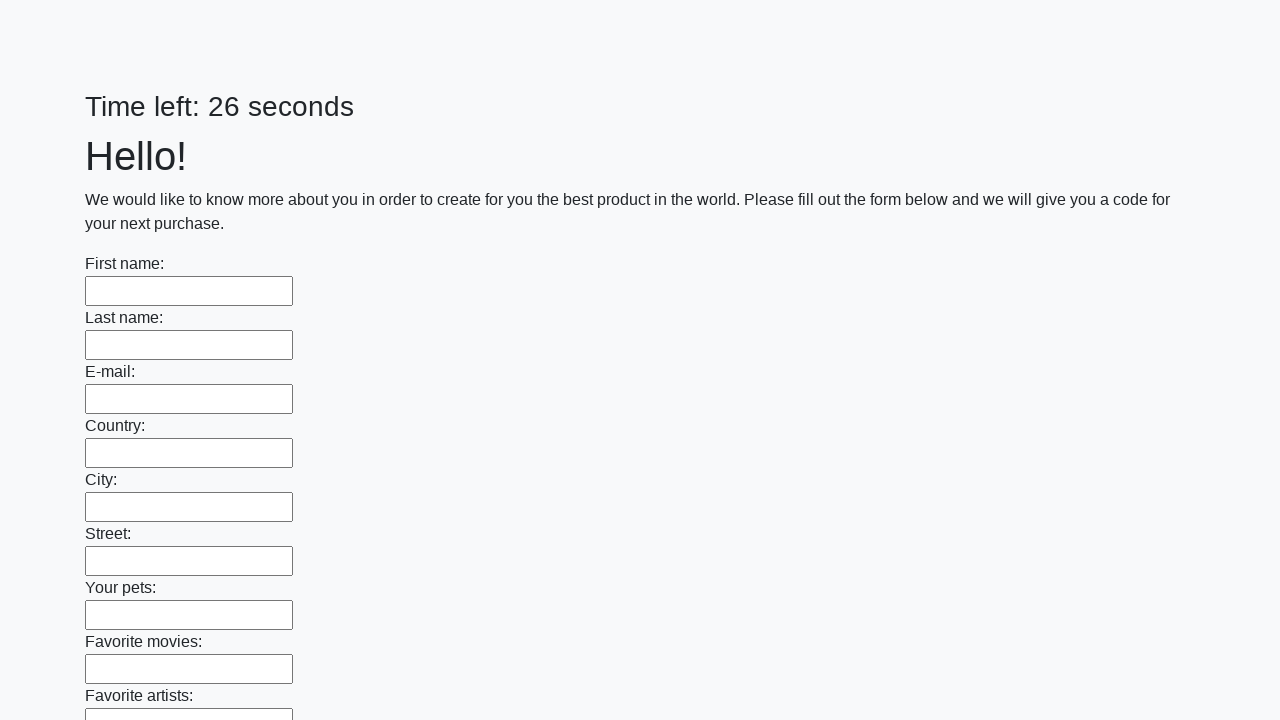

Filled input field with 'anykey' on input >> nth=0
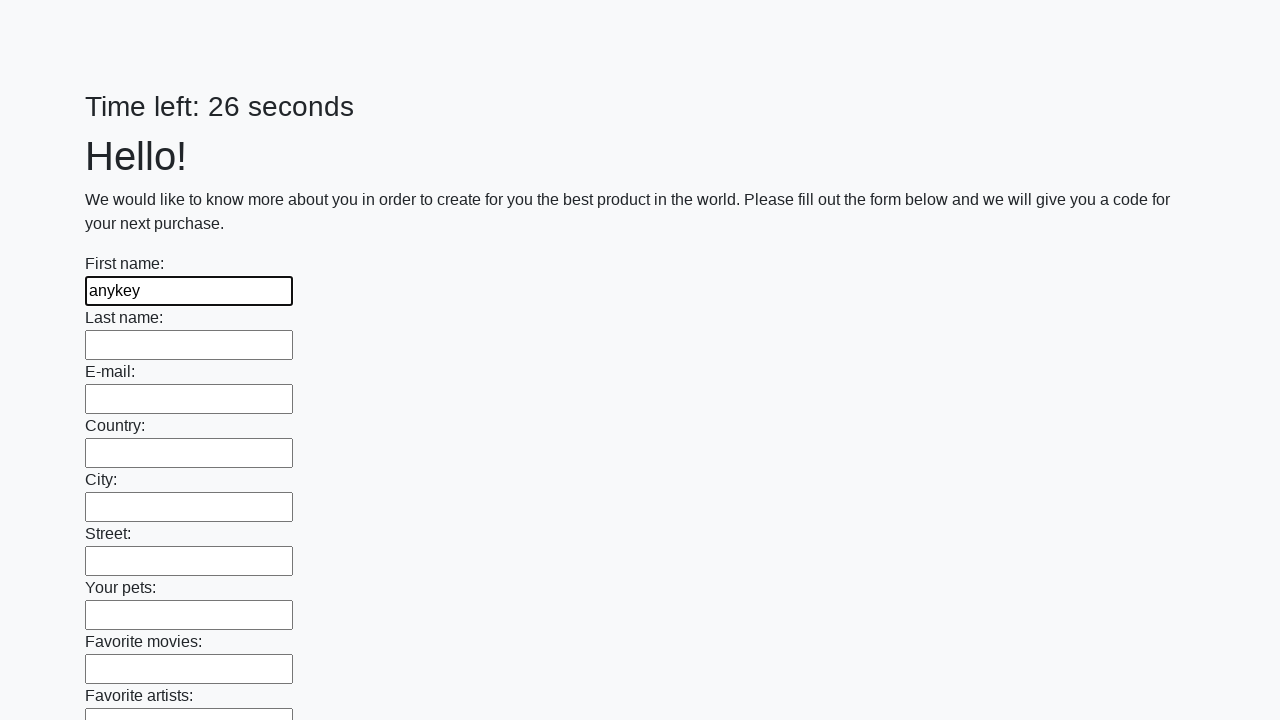

Filled input field with 'anykey' on input >> nth=1
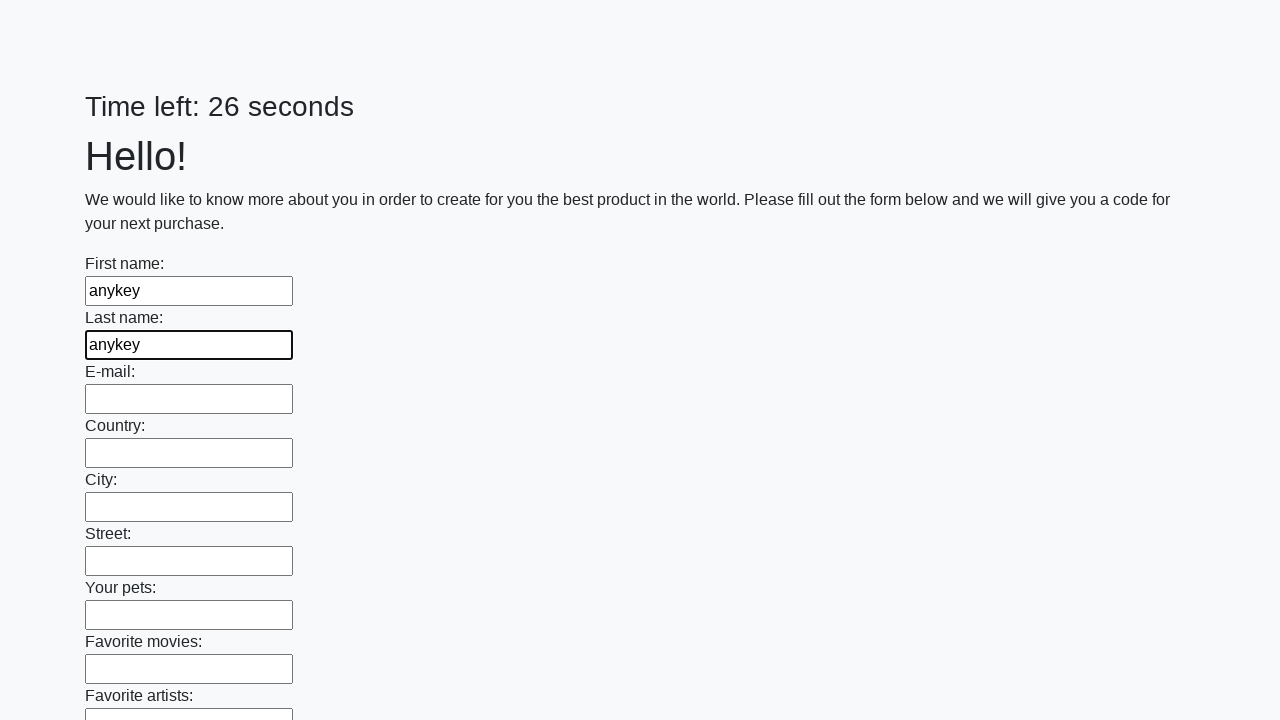

Filled input field with 'anykey' on input >> nth=2
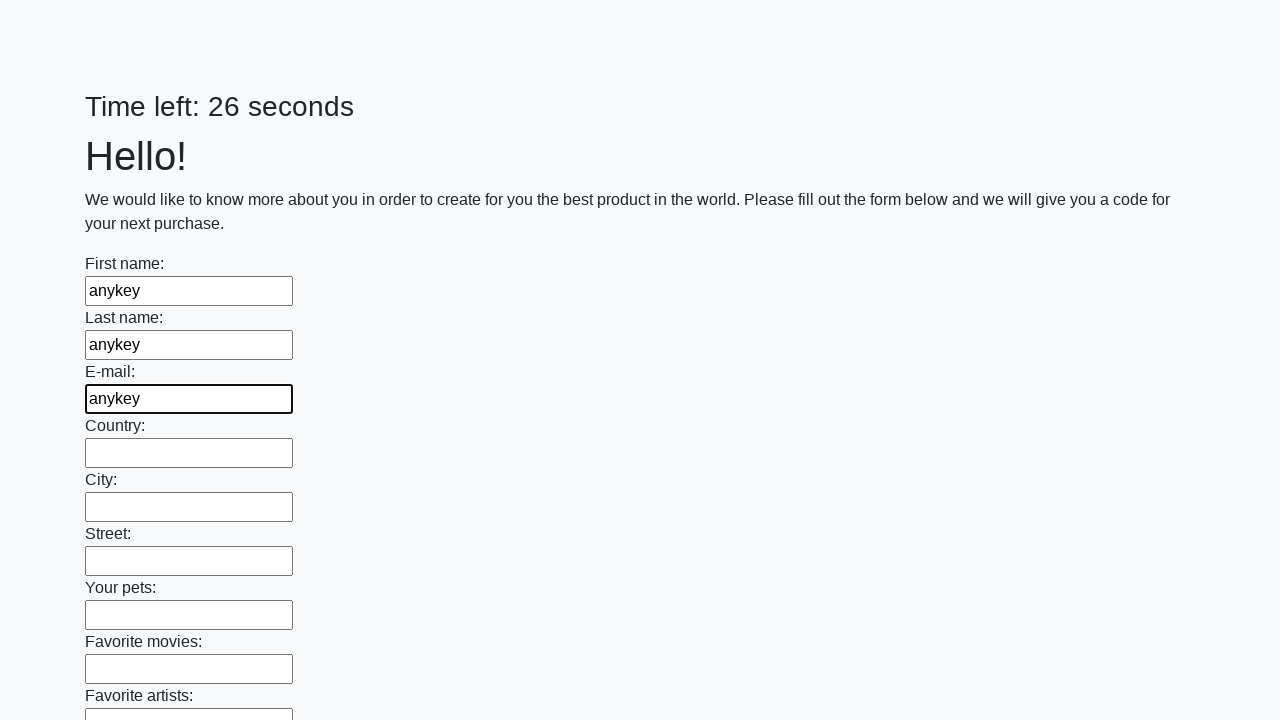

Filled input field with 'anykey' on input >> nth=3
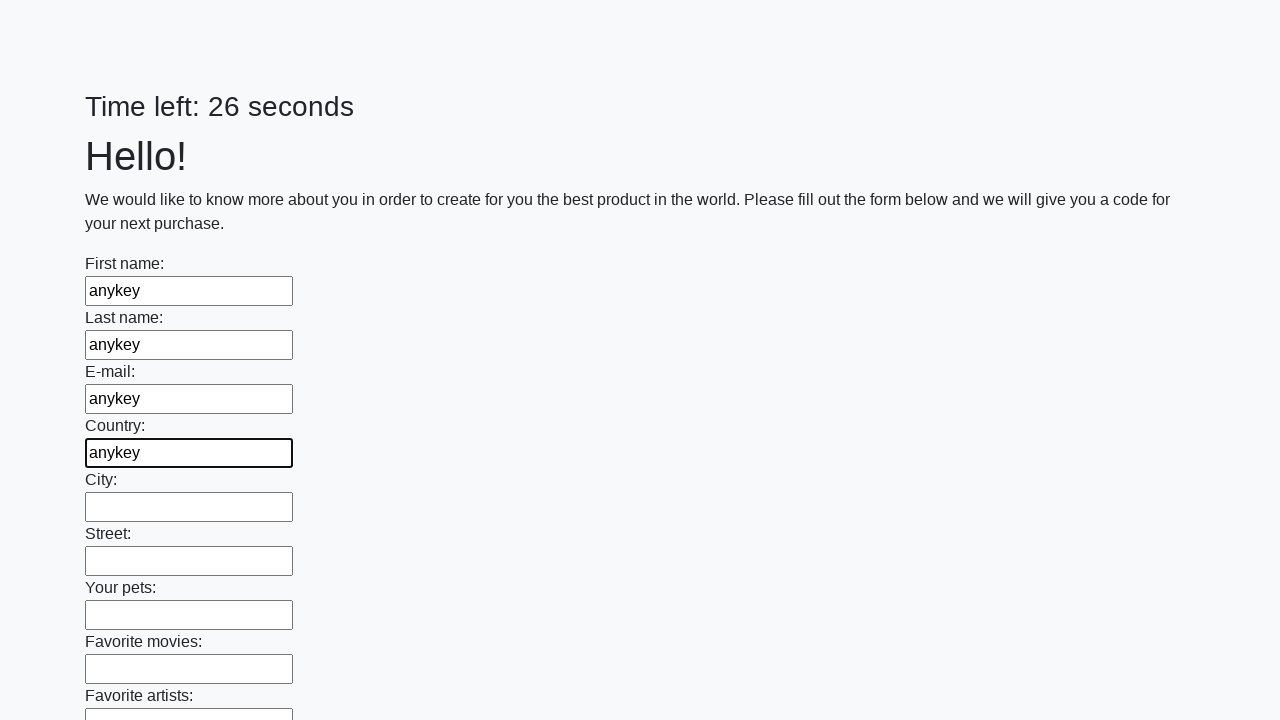

Filled input field with 'anykey' on input >> nth=4
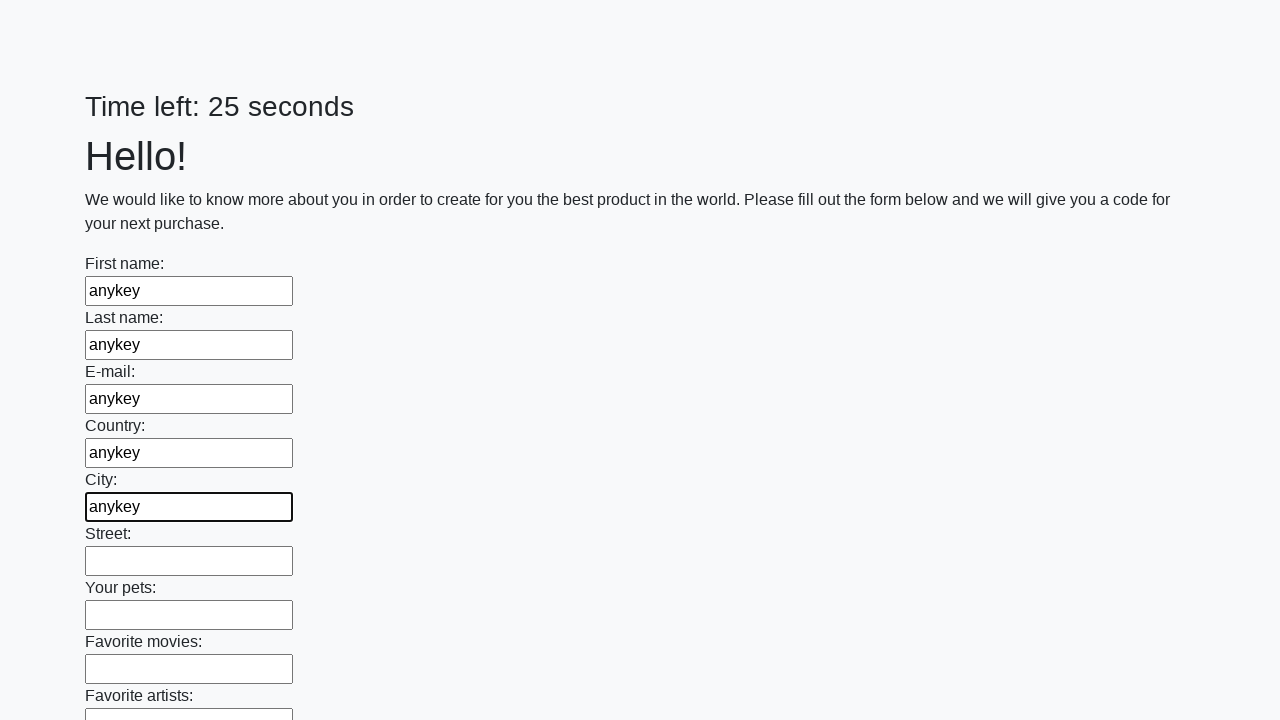

Filled input field with 'anykey' on input >> nth=5
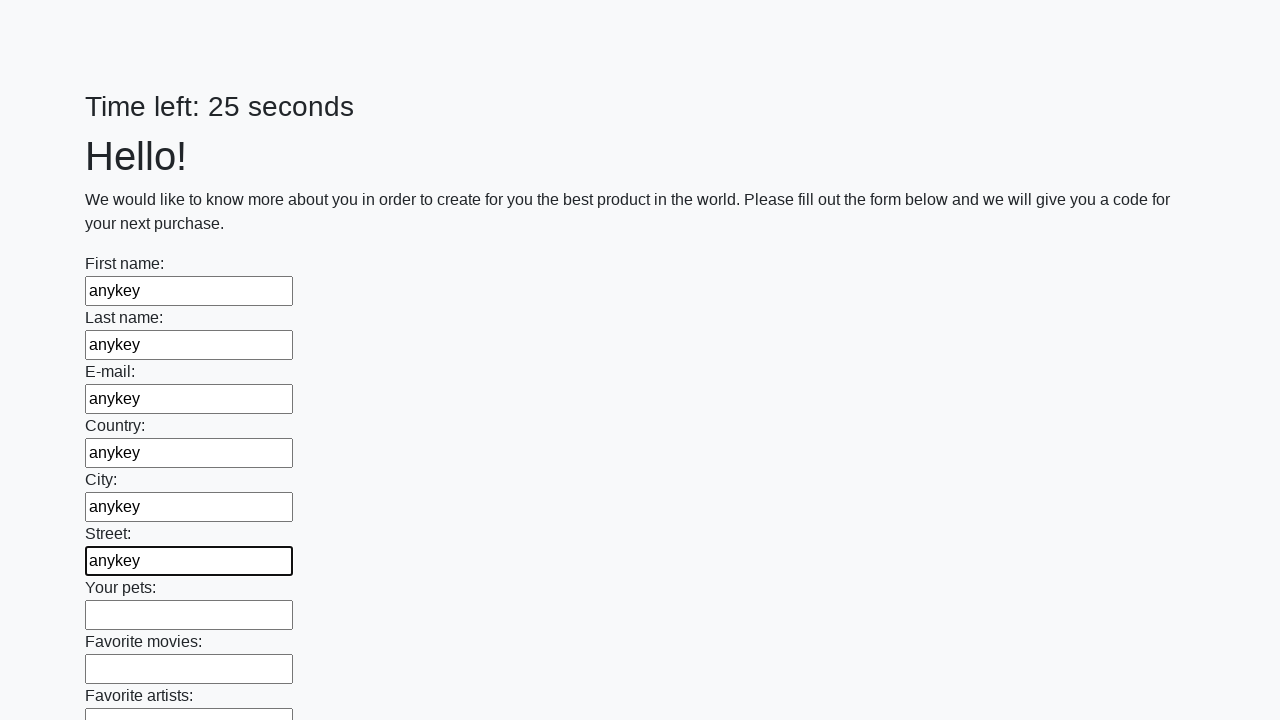

Filled input field with 'anykey' on input >> nth=6
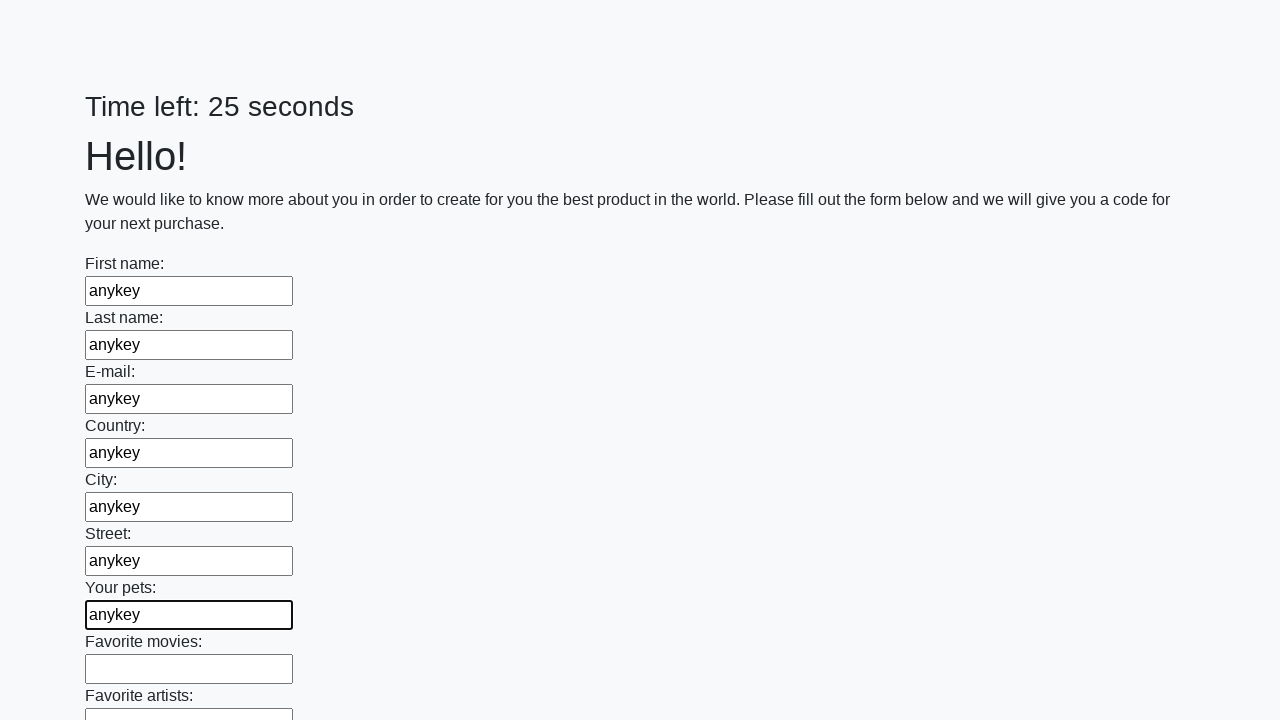

Filled input field with 'anykey' on input >> nth=7
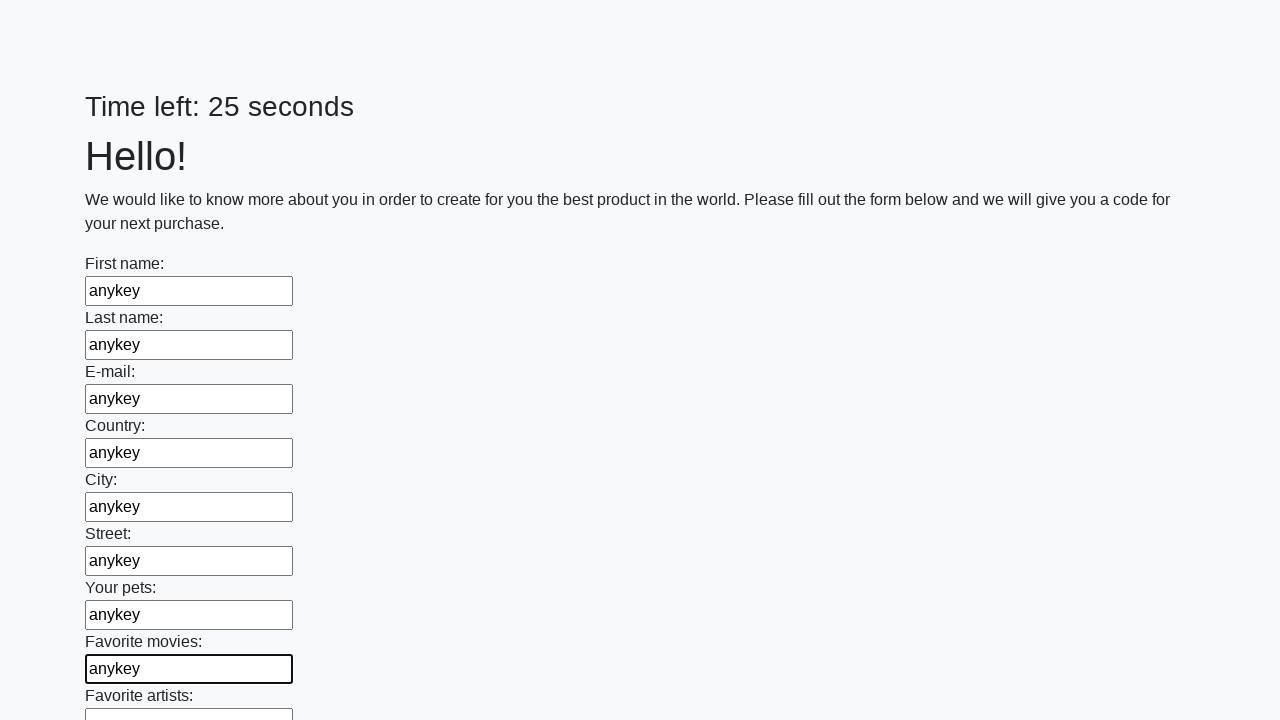

Filled input field with 'anykey' on input >> nth=8
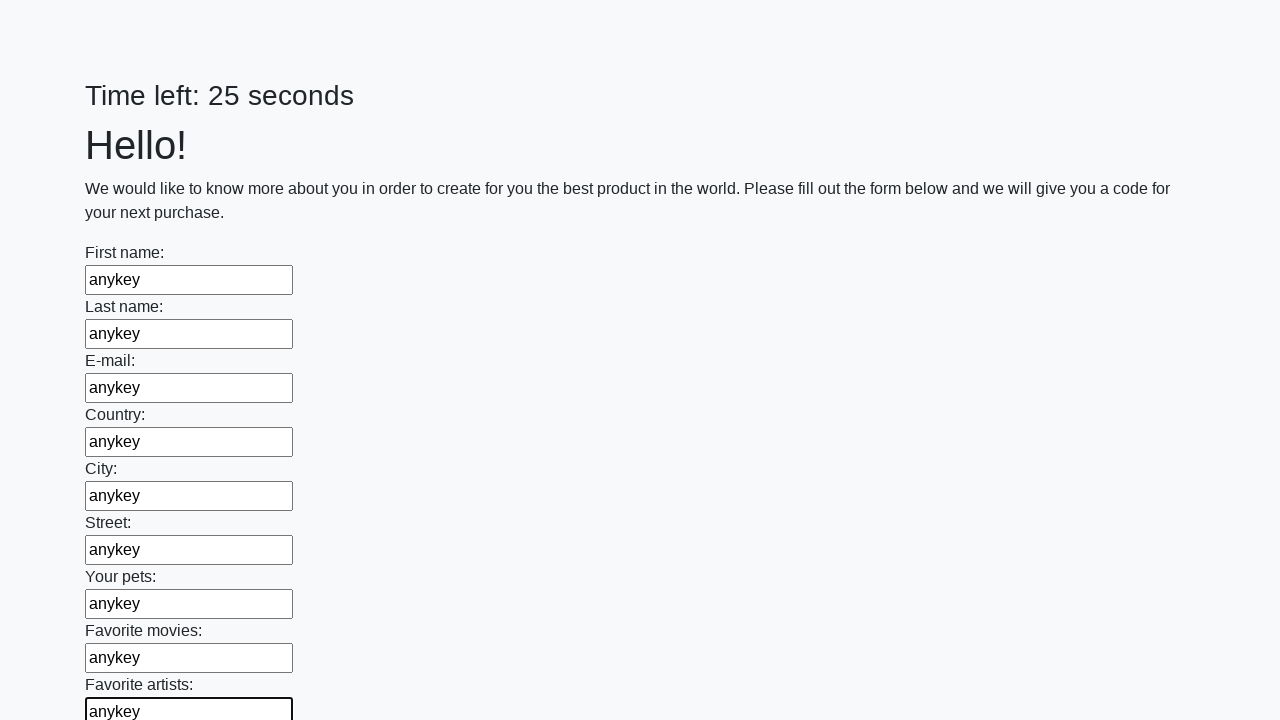

Filled input field with 'anykey' on input >> nth=9
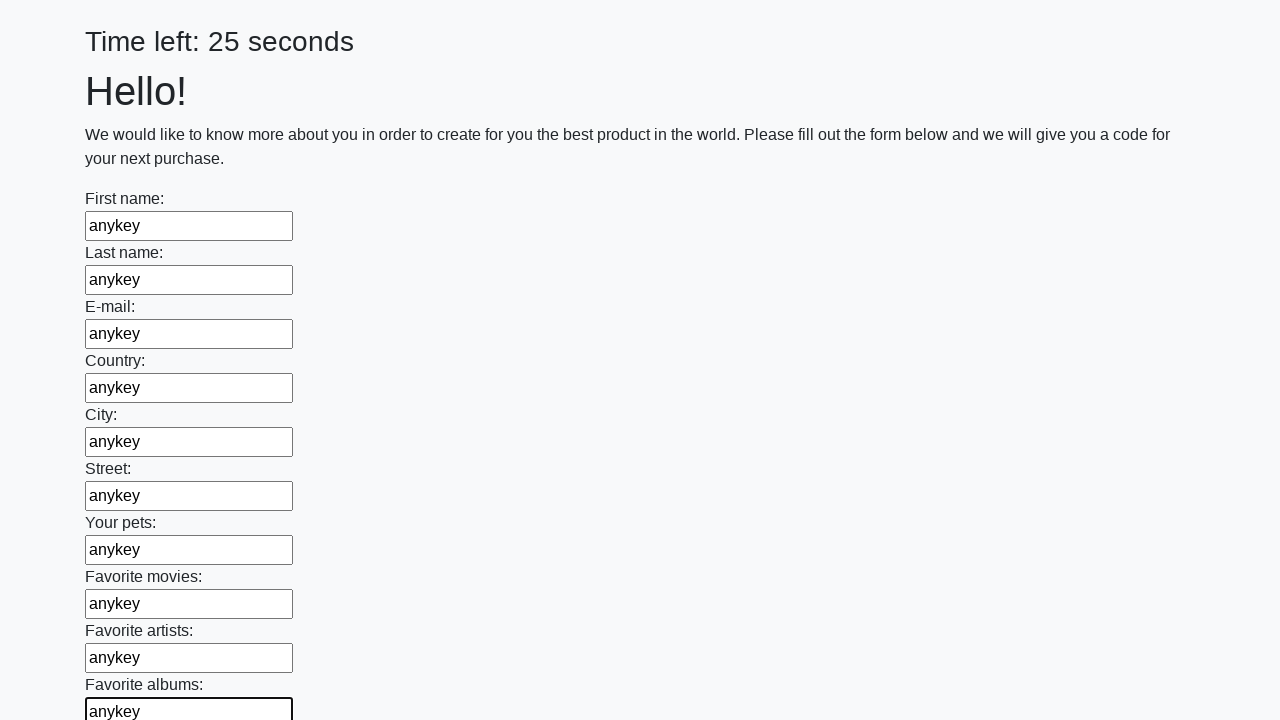

Filled input field with 'anykey' on input >> nth=10
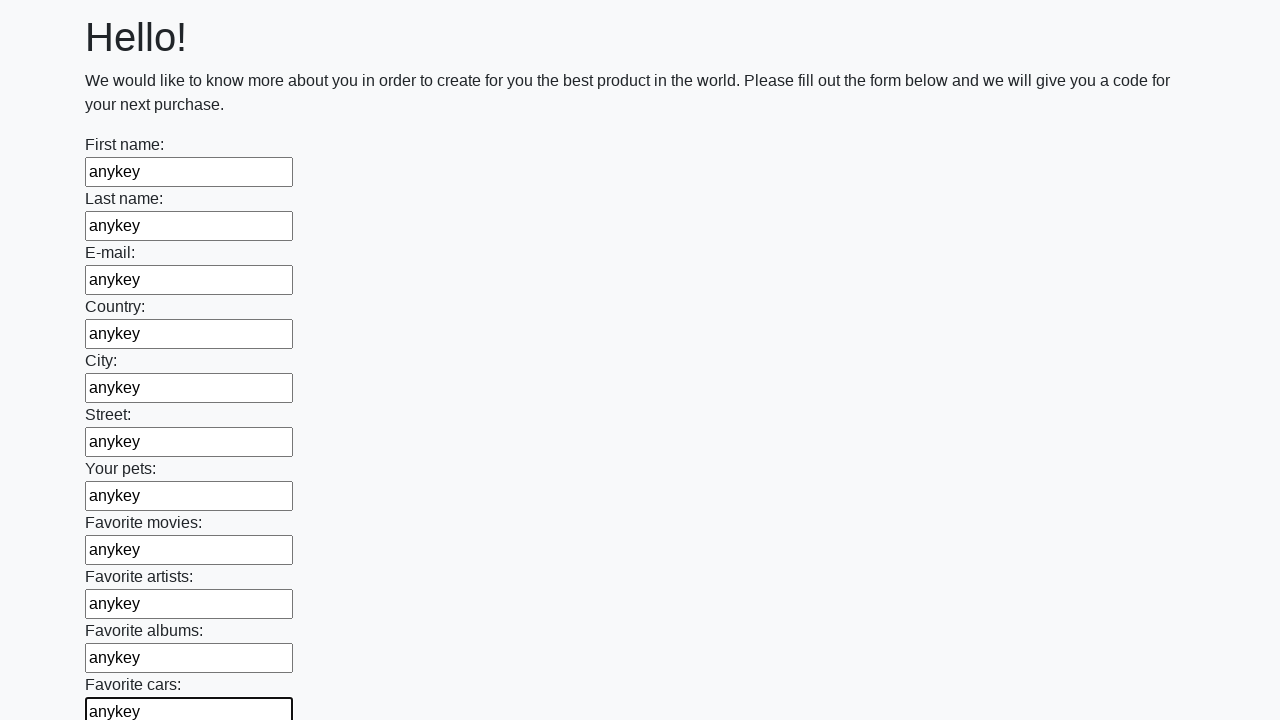

Filled input field with 'anykey' on input >> nth=11
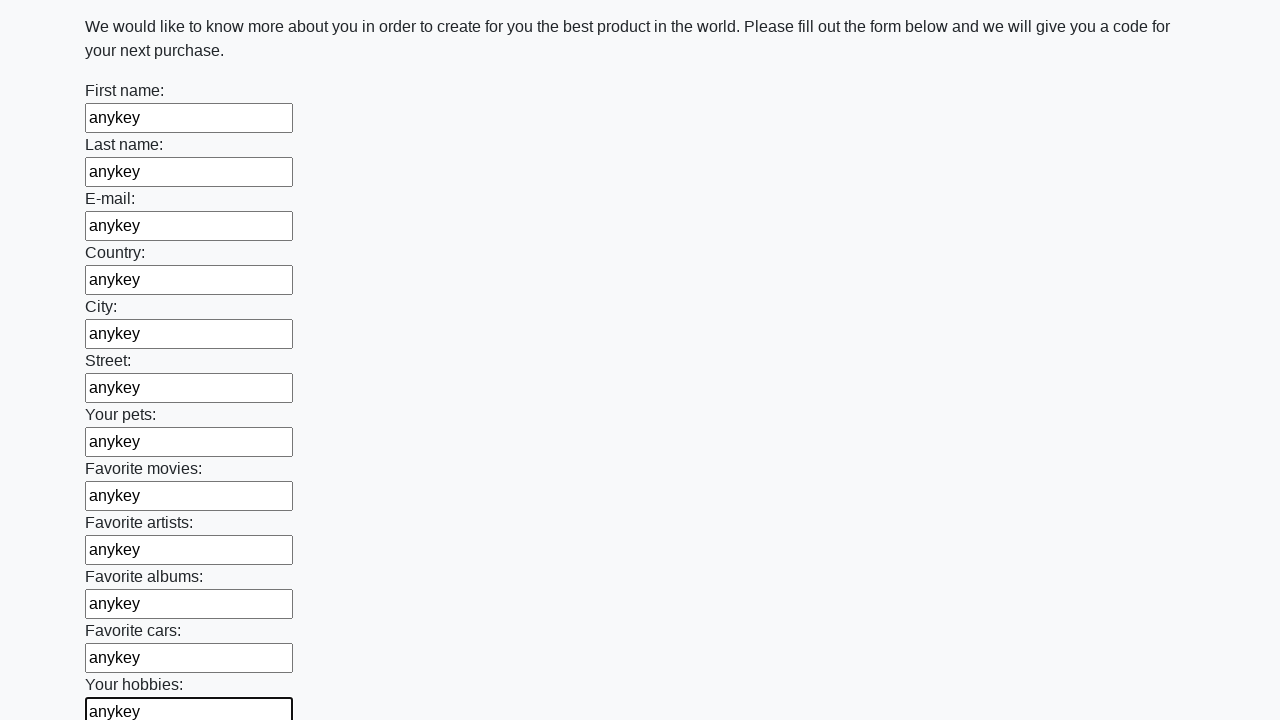

Filled input field with 'anykey' on input >> nth=12
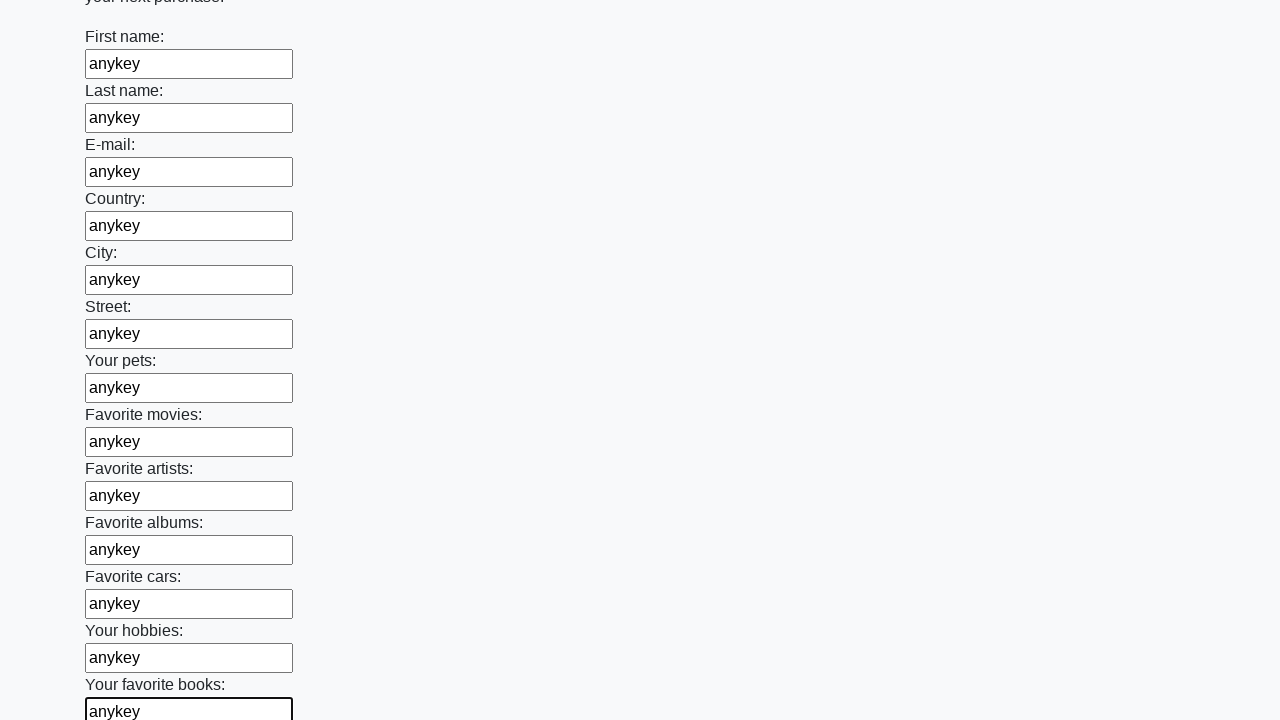

Filled input field with 'anykey' on input >> nth=13
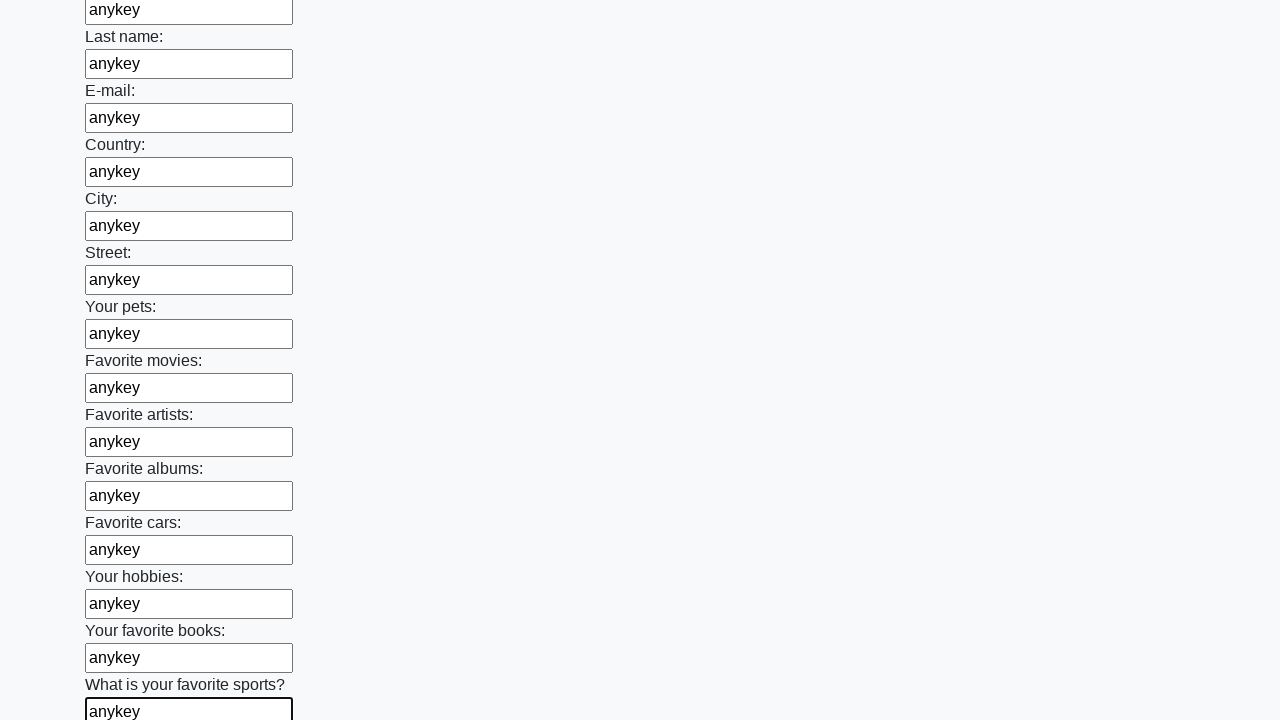

Filled input field with 'anykey' on input >> nth=14
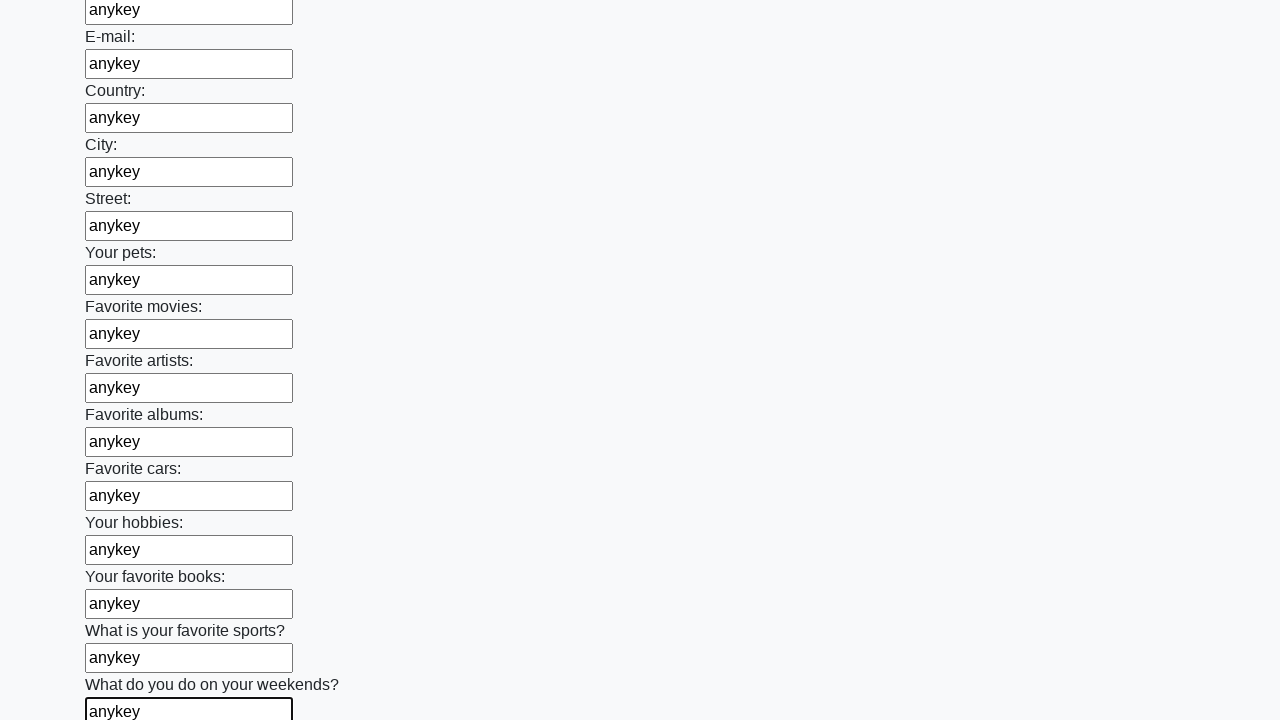

Filled input field with 'anykey' on input >> nth=15
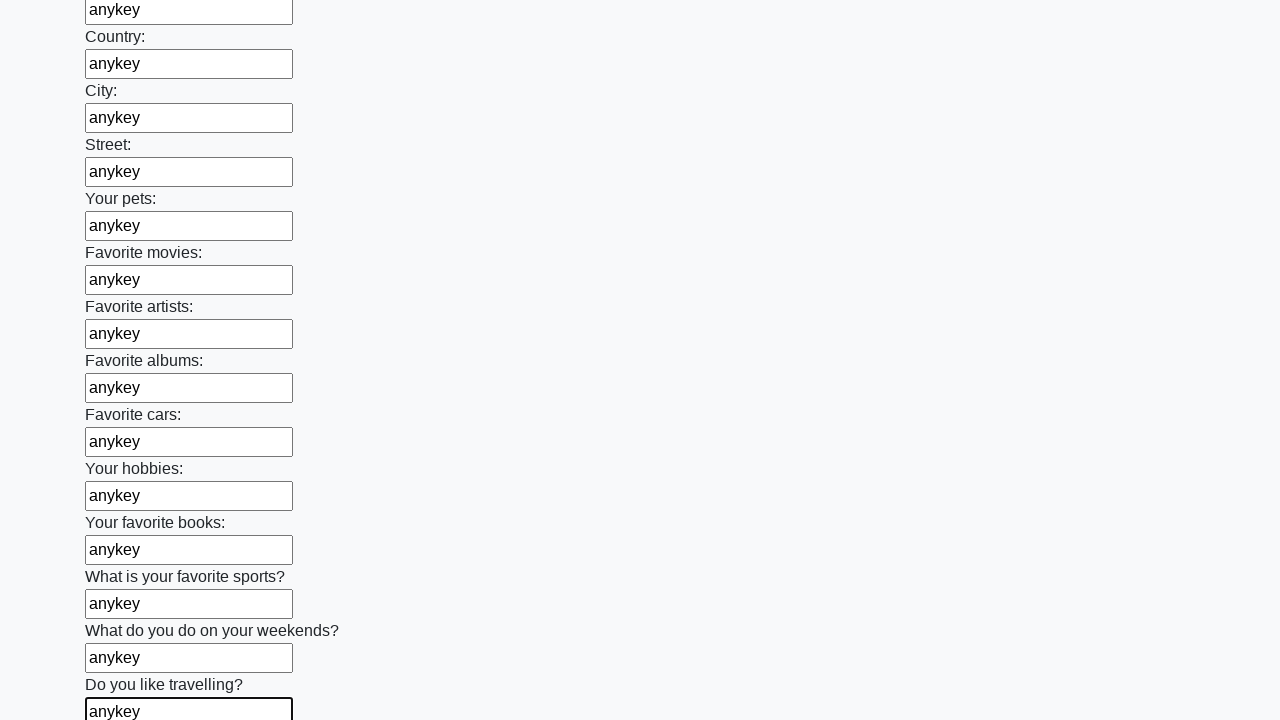

Filled input field with 'anykey' on input >> nth=16
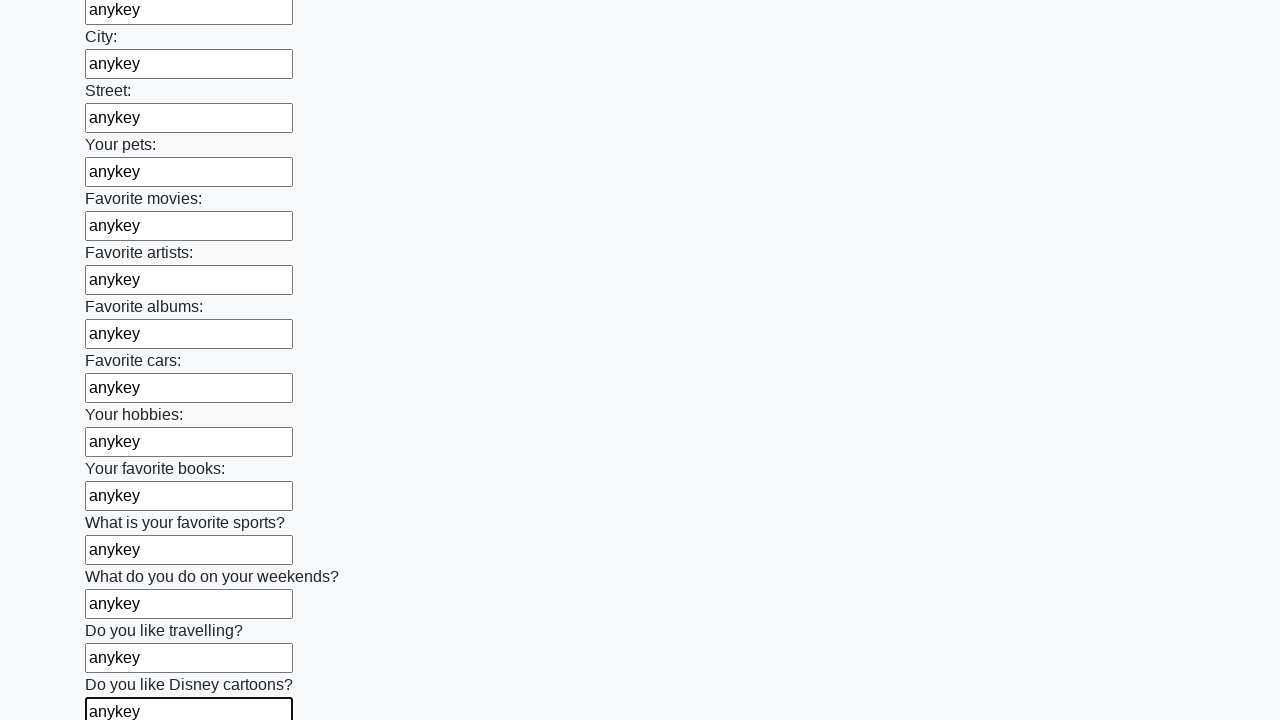

Filled input field with 'anykey' on input >> nth=17
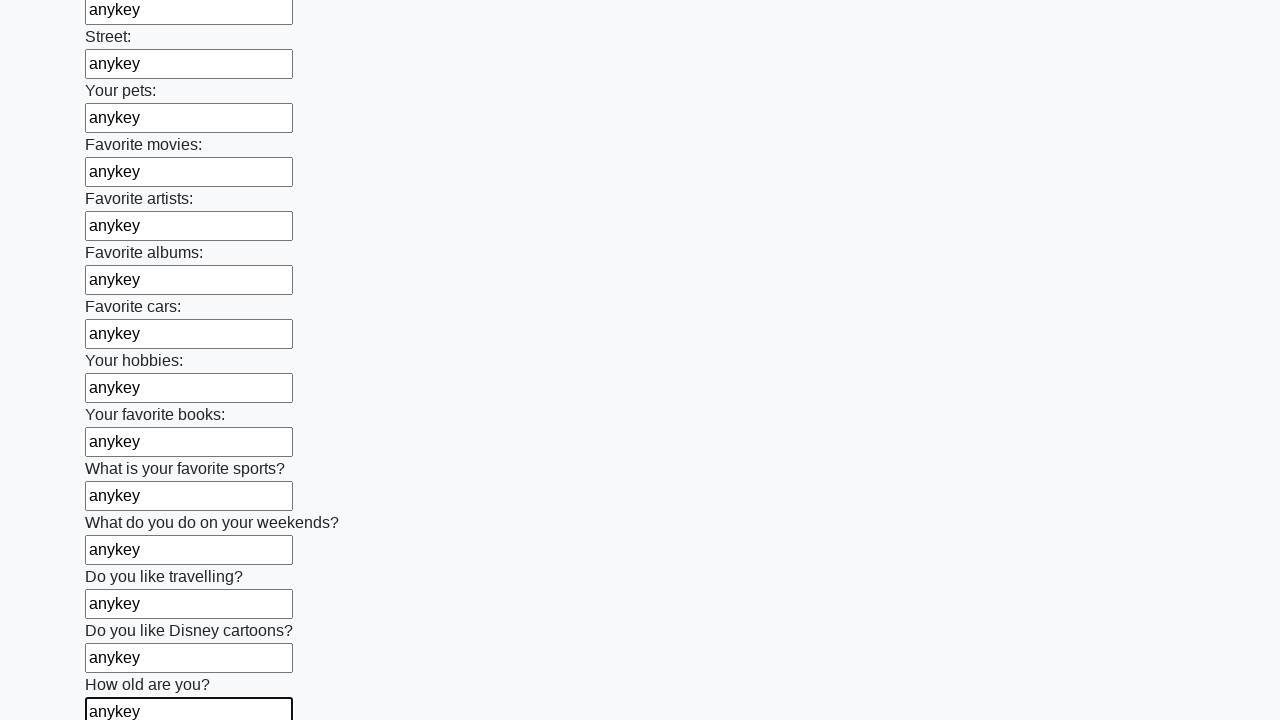

Filled input field with 'anykey' on input >> nth=18
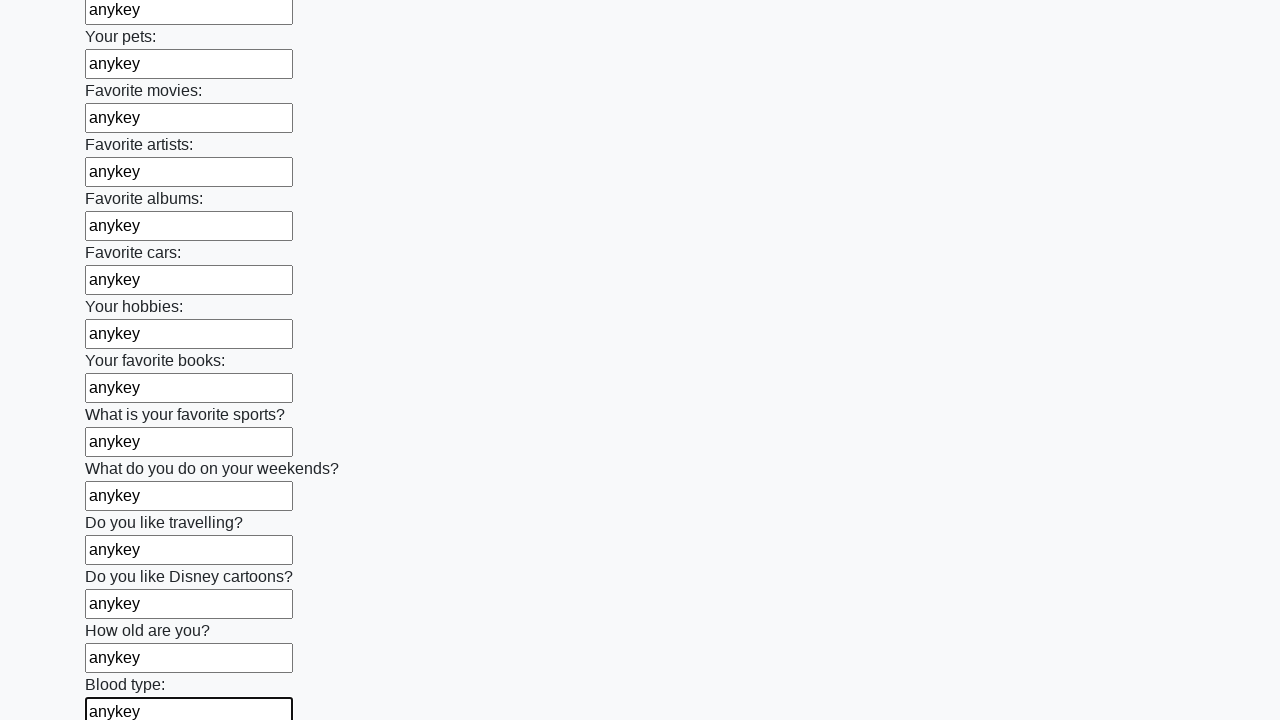

Filled input field with 'anykey' on input >> nth=19
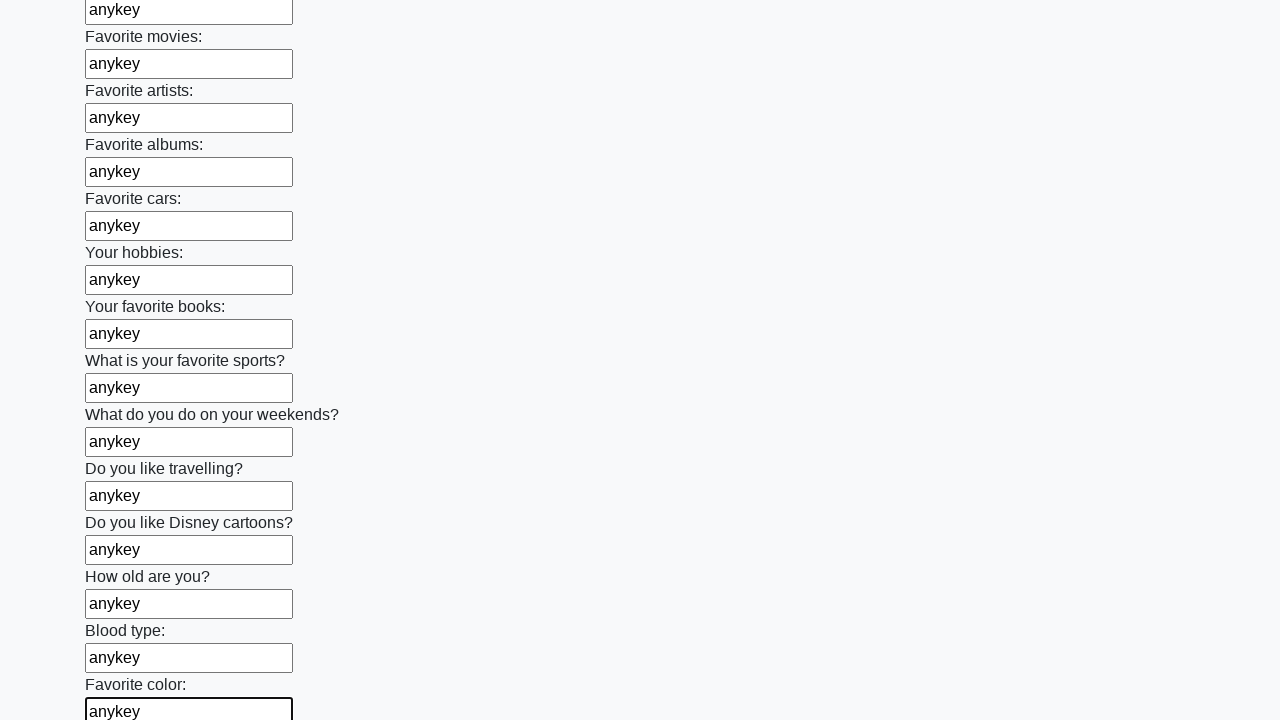

Filled input field with 'anykey' on input >> nth=20
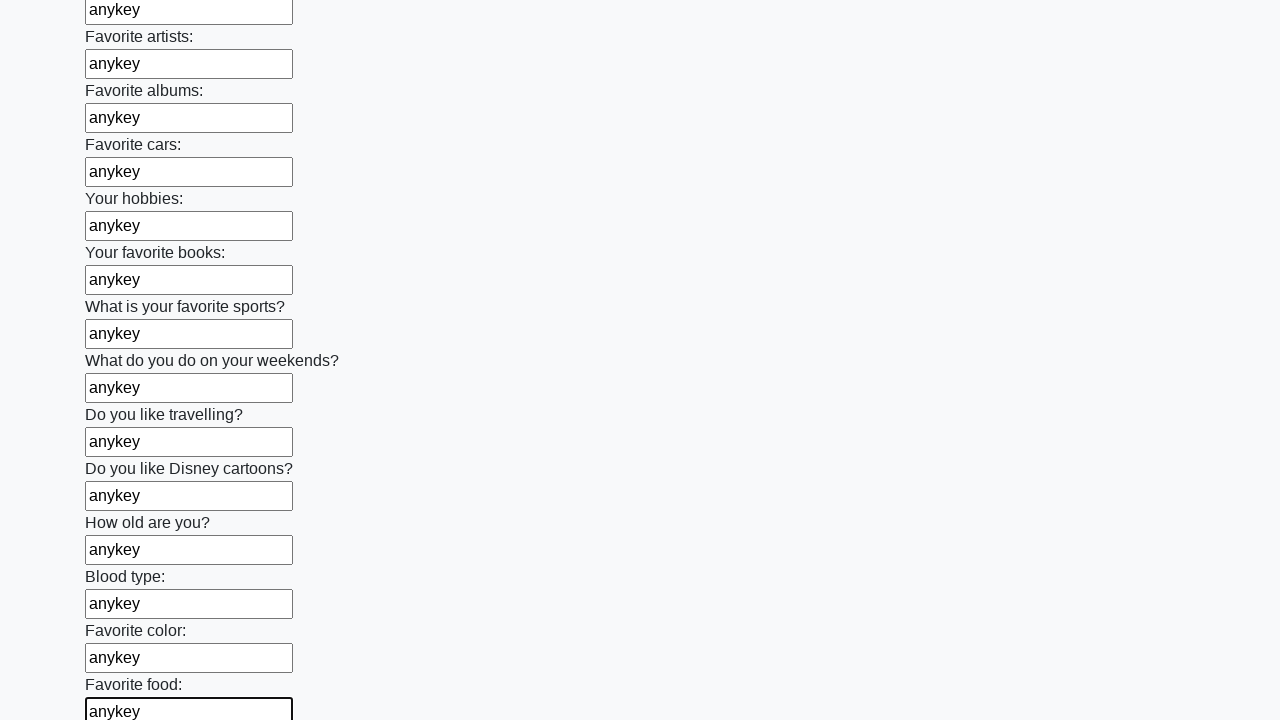

Filled input field with 'anykey' on input >> nth=21
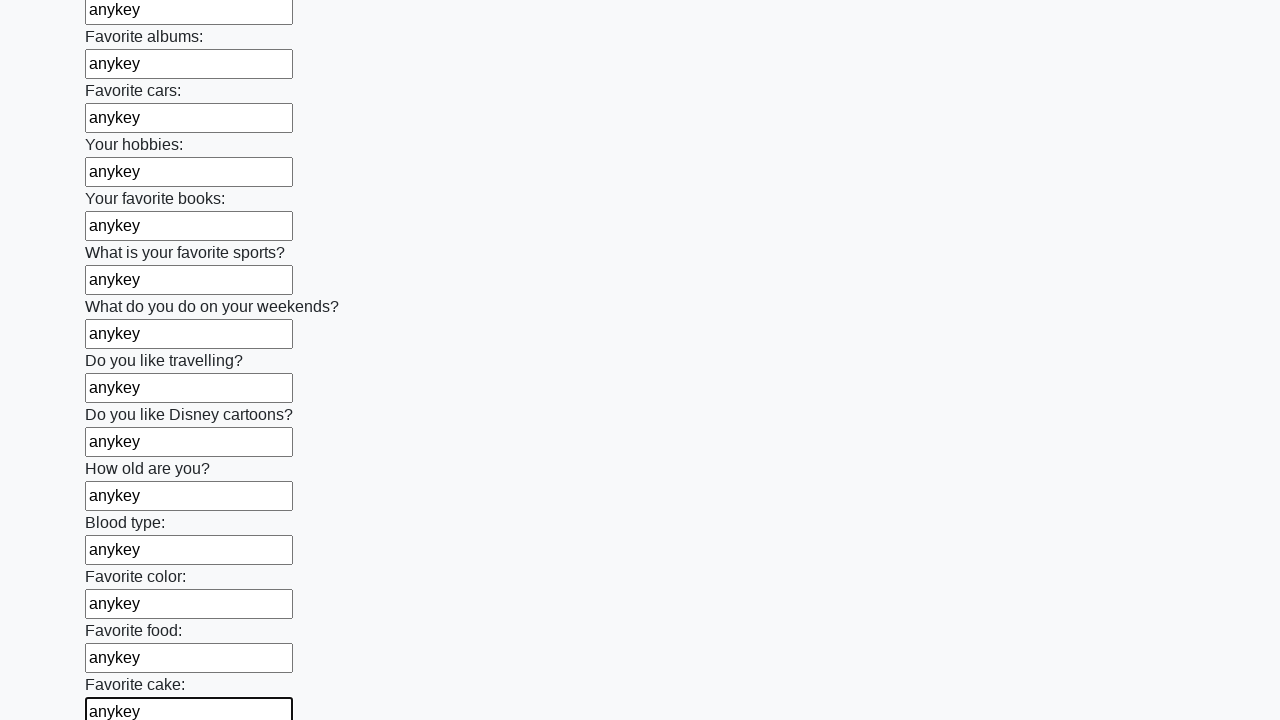

Filled input field with 'anykey' on input >> nth=22
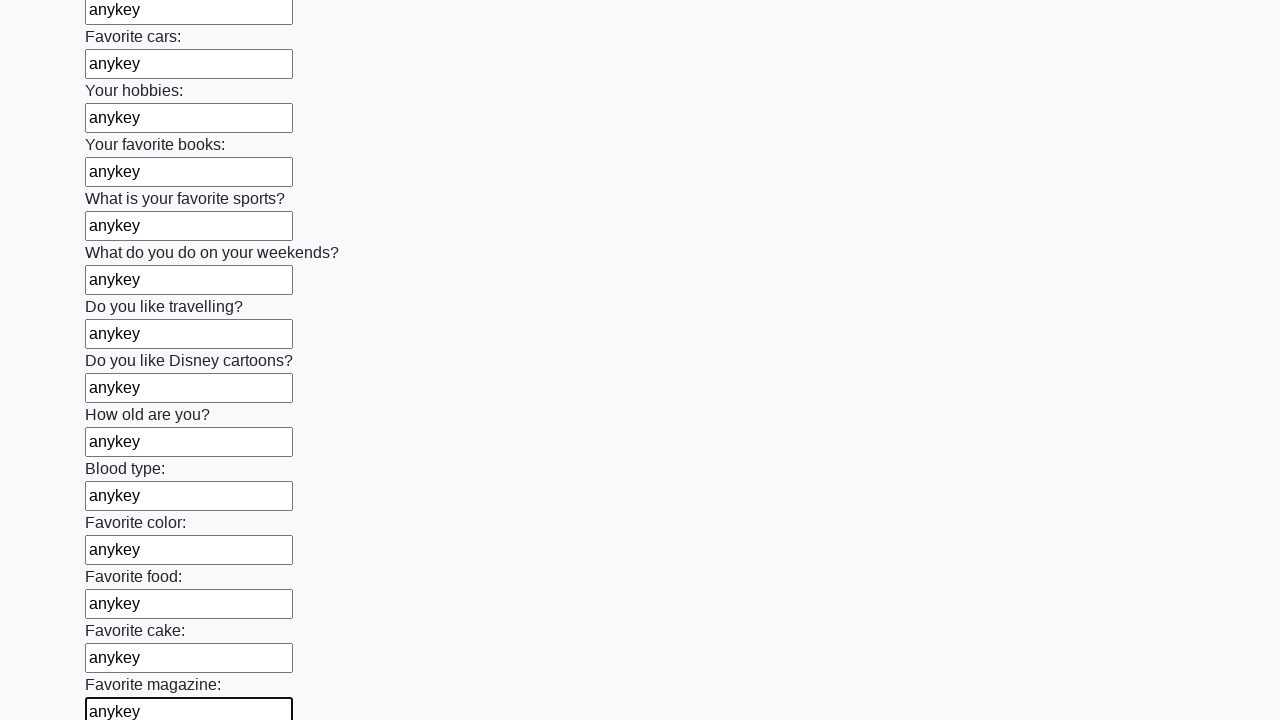

Filled input field with 'anykey' on input >> nth=23
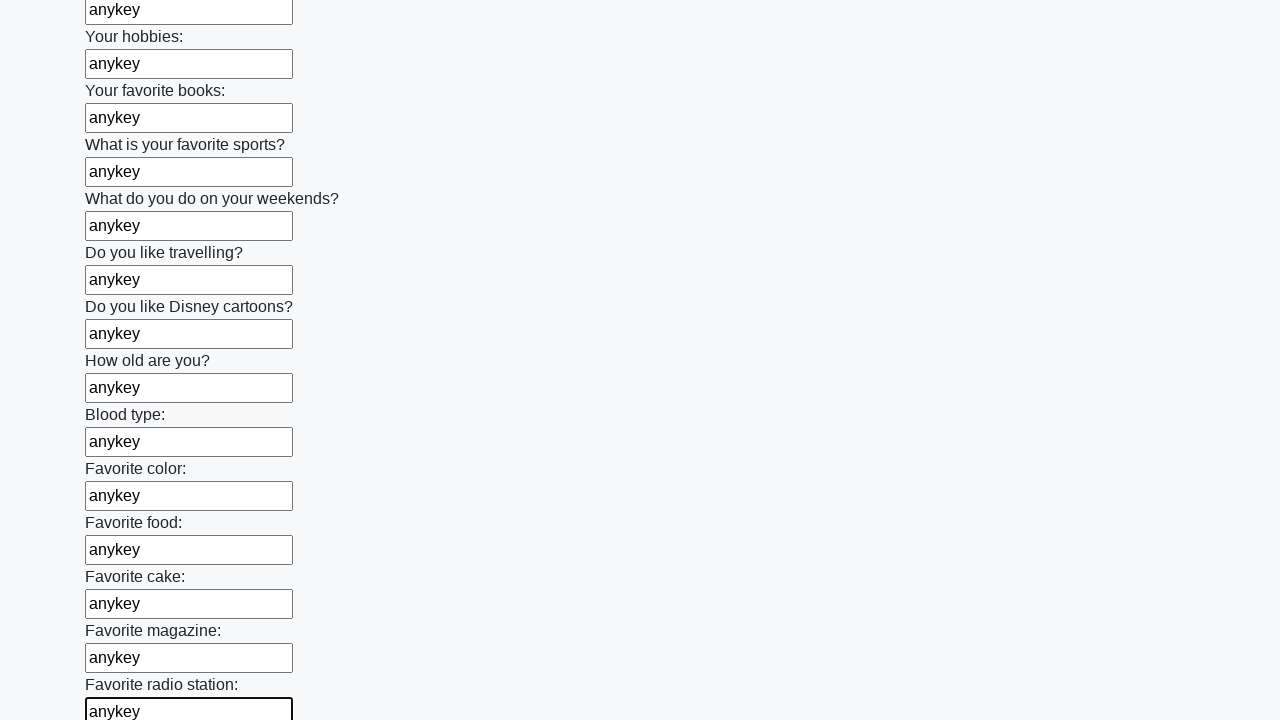

Filled input field with 'anykey' on input >> nth=24
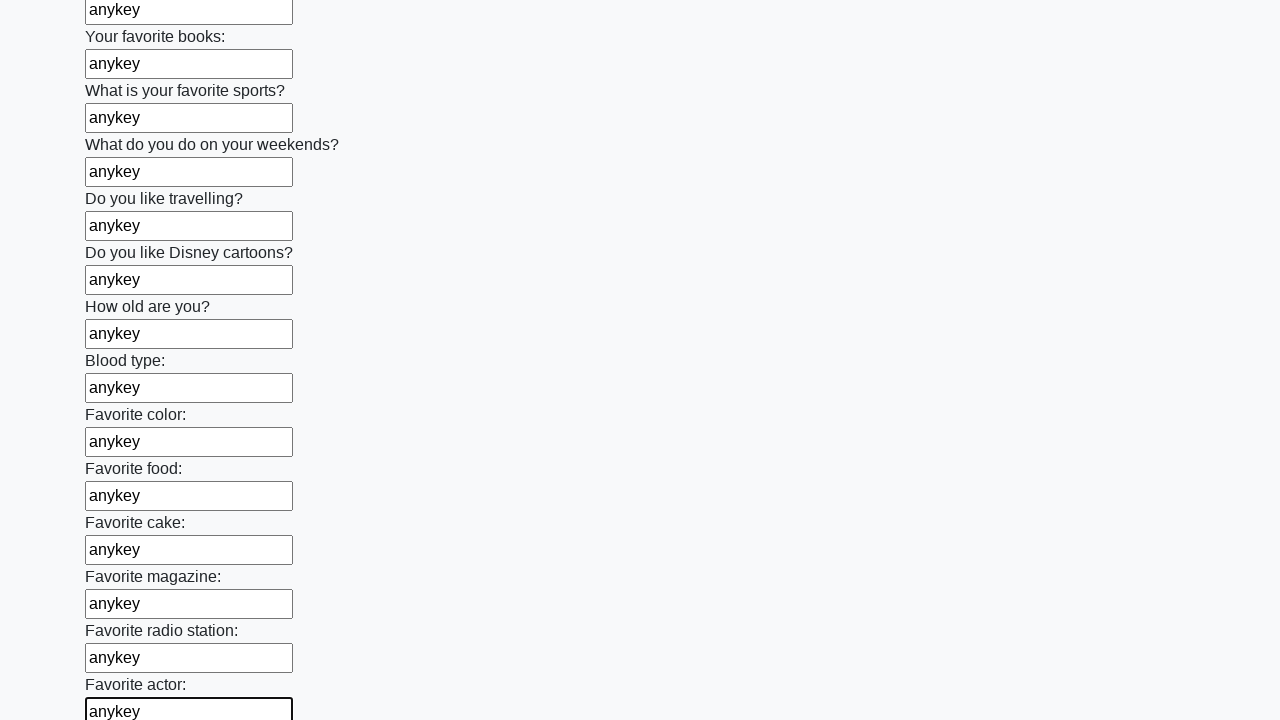

Filled input field with 'anykey' on input >> nth=25
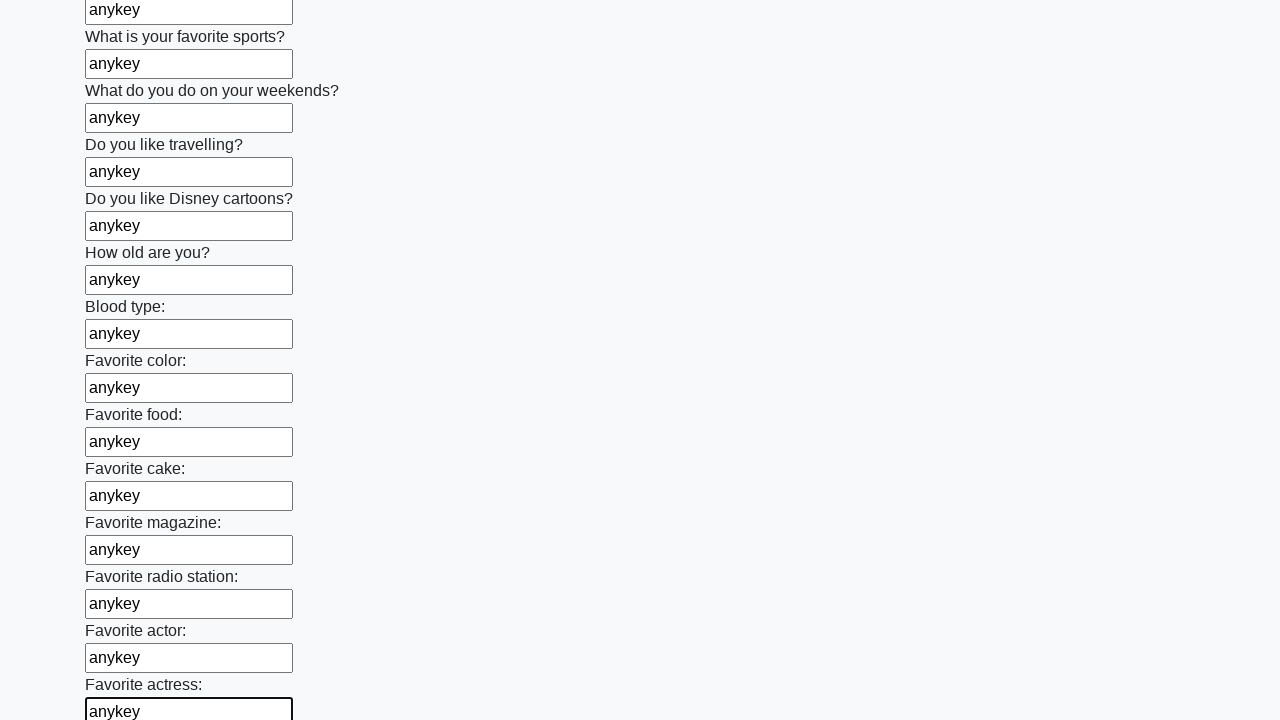

Filled input field with 'anykey' on input >> nth=26
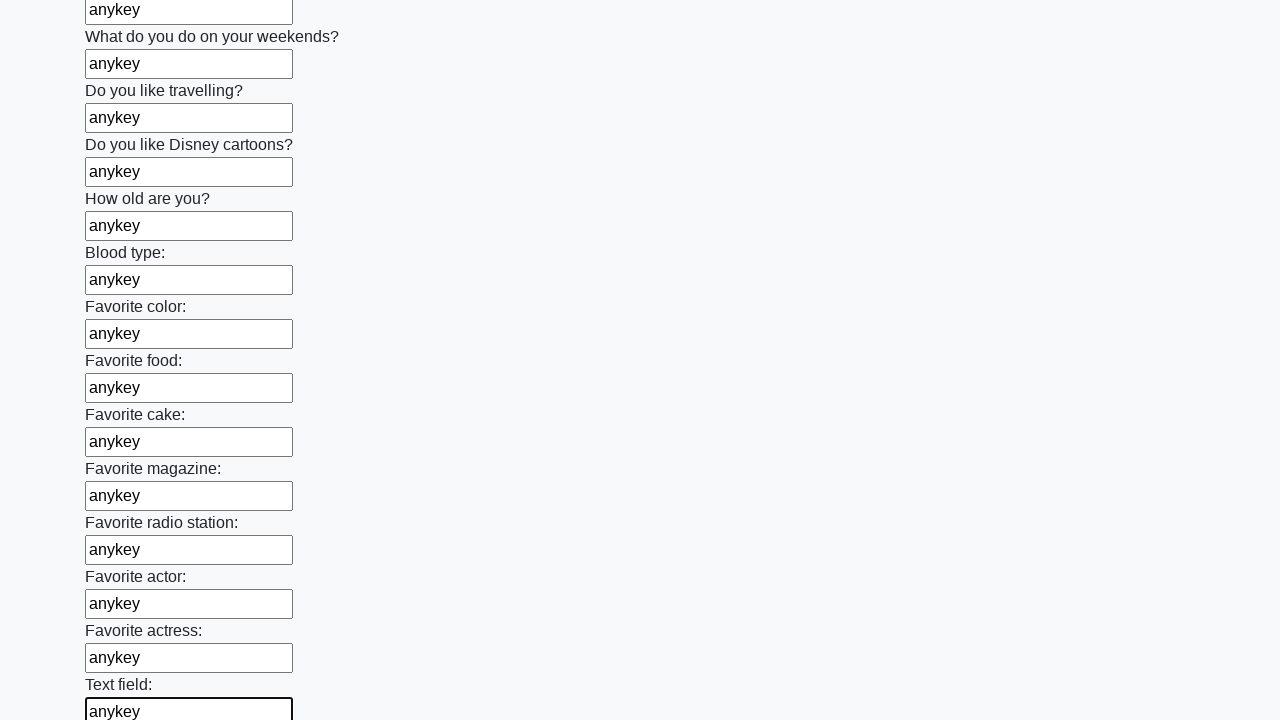

Filled input field with 'anykey' on input >> nth=27
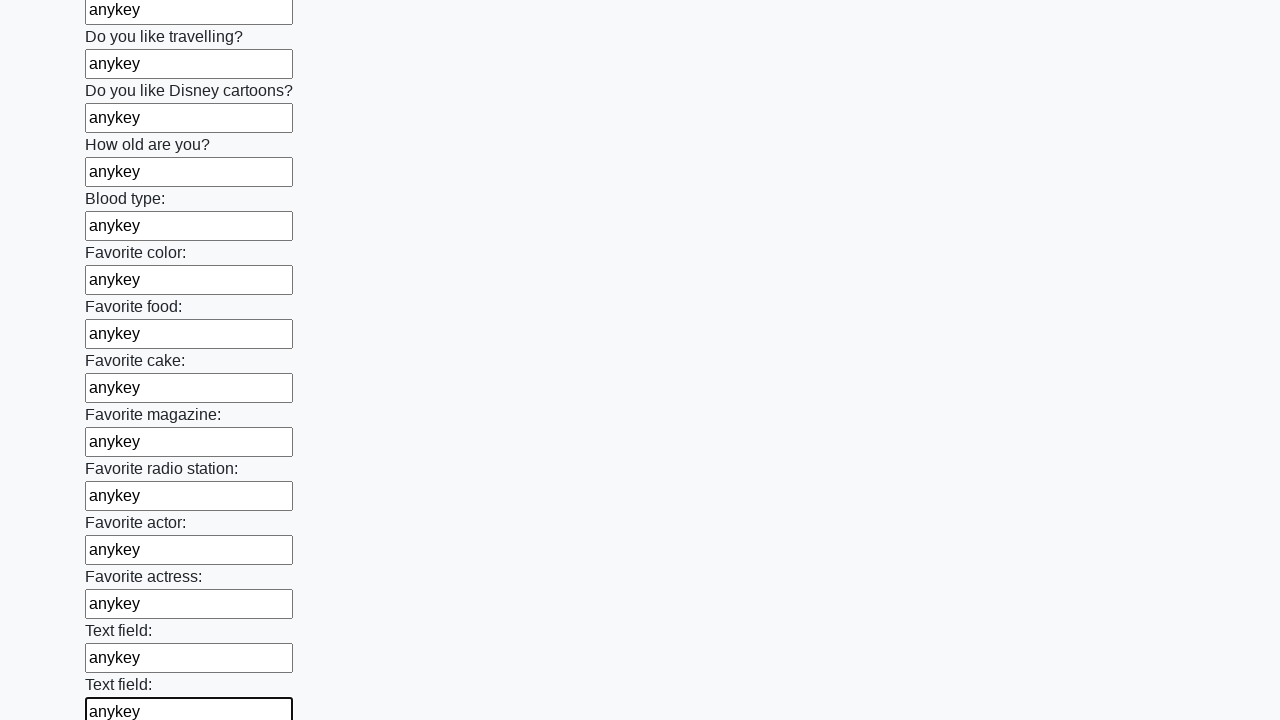

Filled input field with 'anykey' on input >> nth=28
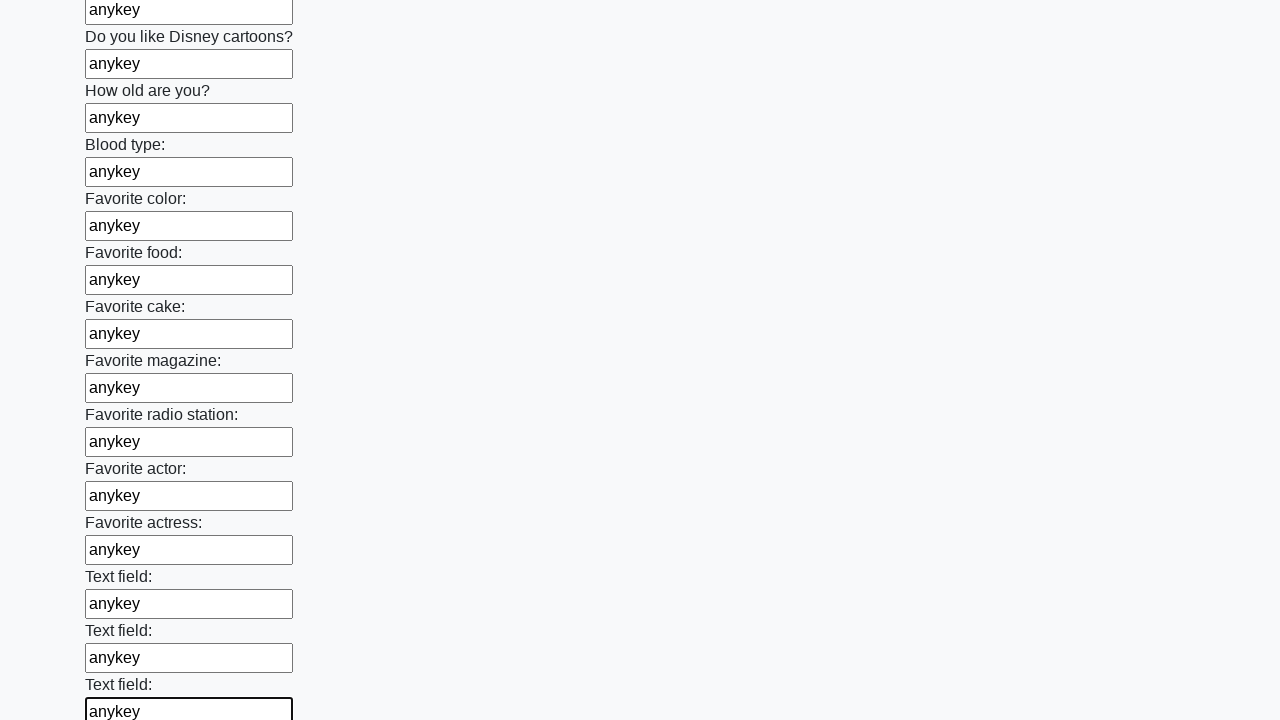

Filled input field with 'anykey' on input >> nth=29
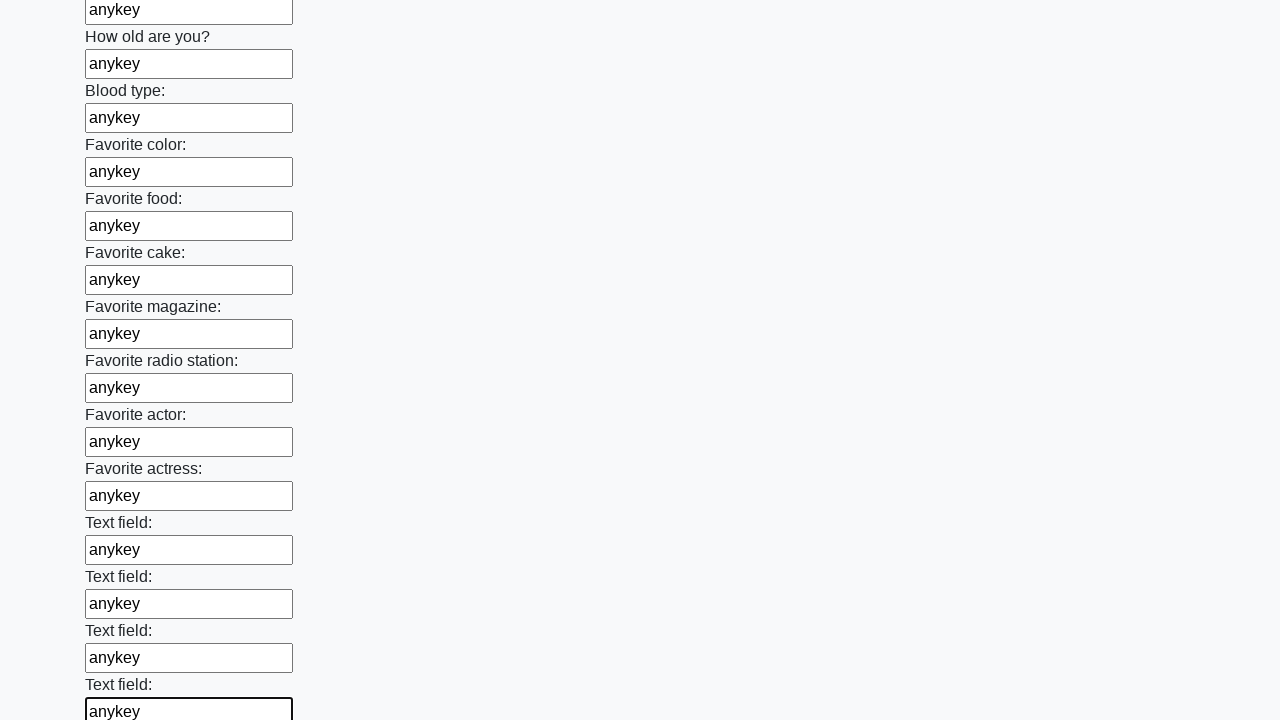

Filled input field with 'anykey' on input >> nth=30
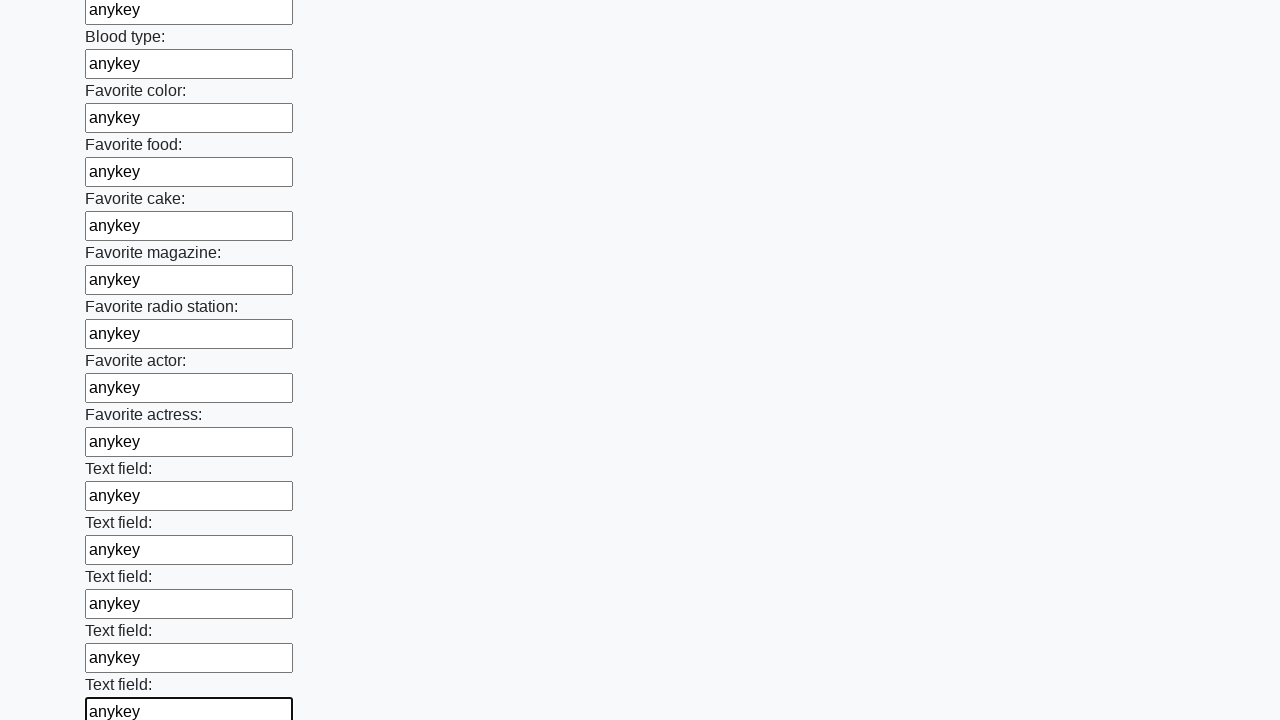

Filled input field with 'anykey' on input >> nth=31
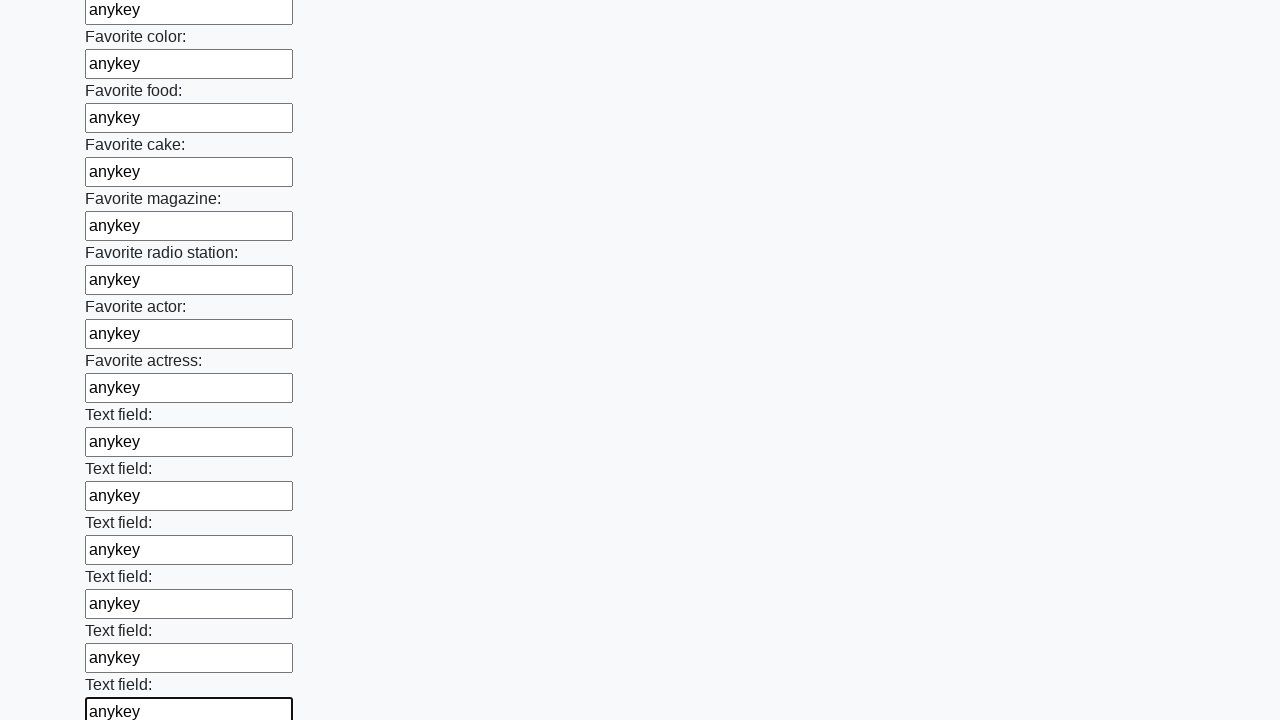

Filled input field with 'anykey' on input >> nth=32
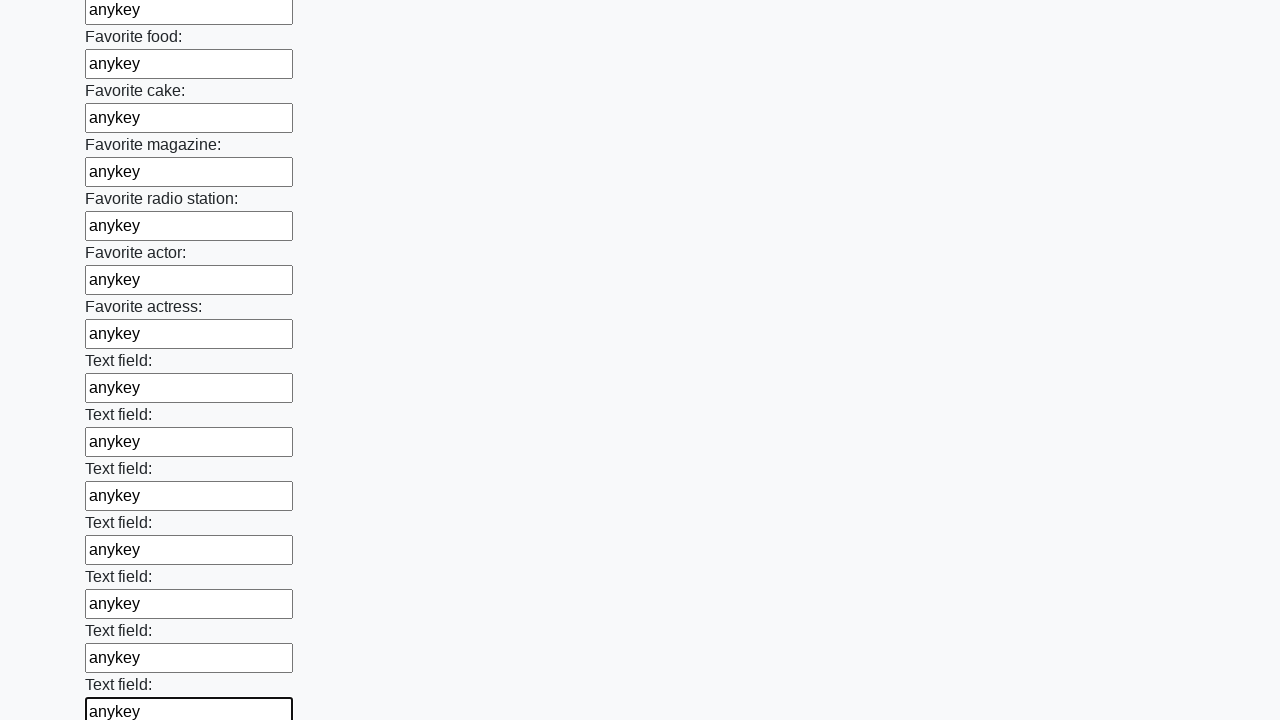

Filled input field with 'anykey' on input >> nth=33
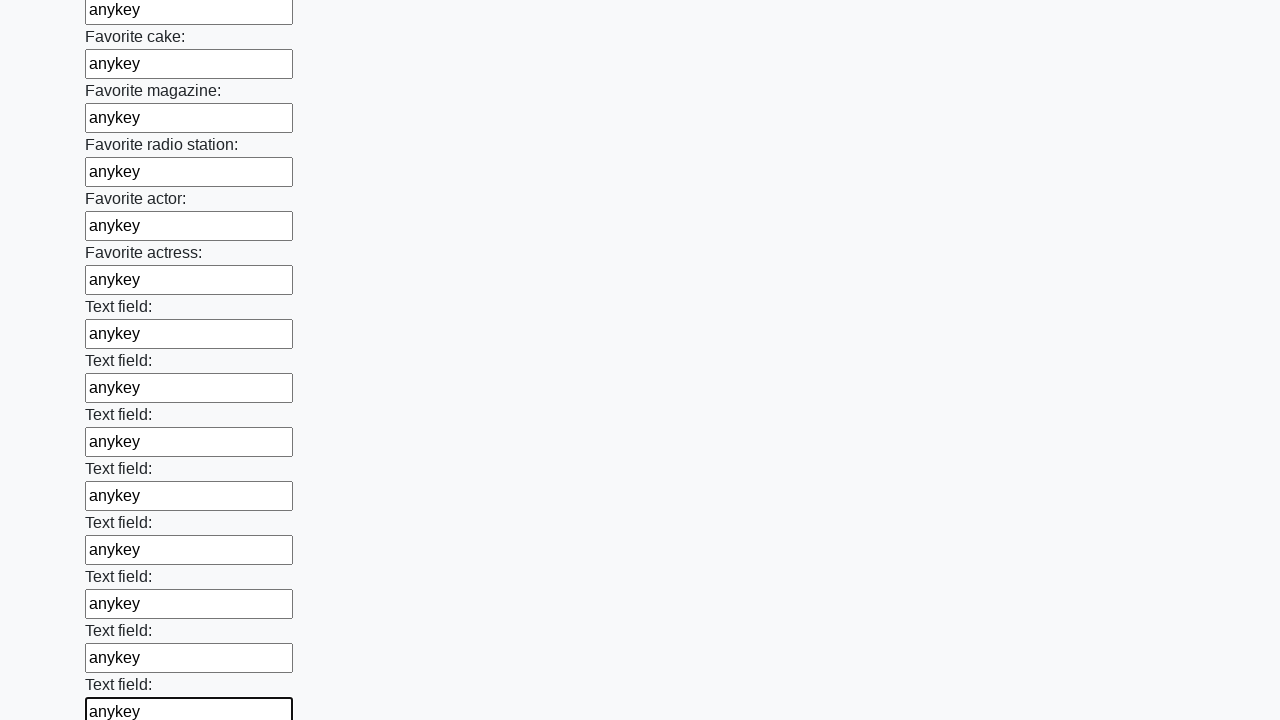

Filled input field with 'anykey' on input >> nth=34
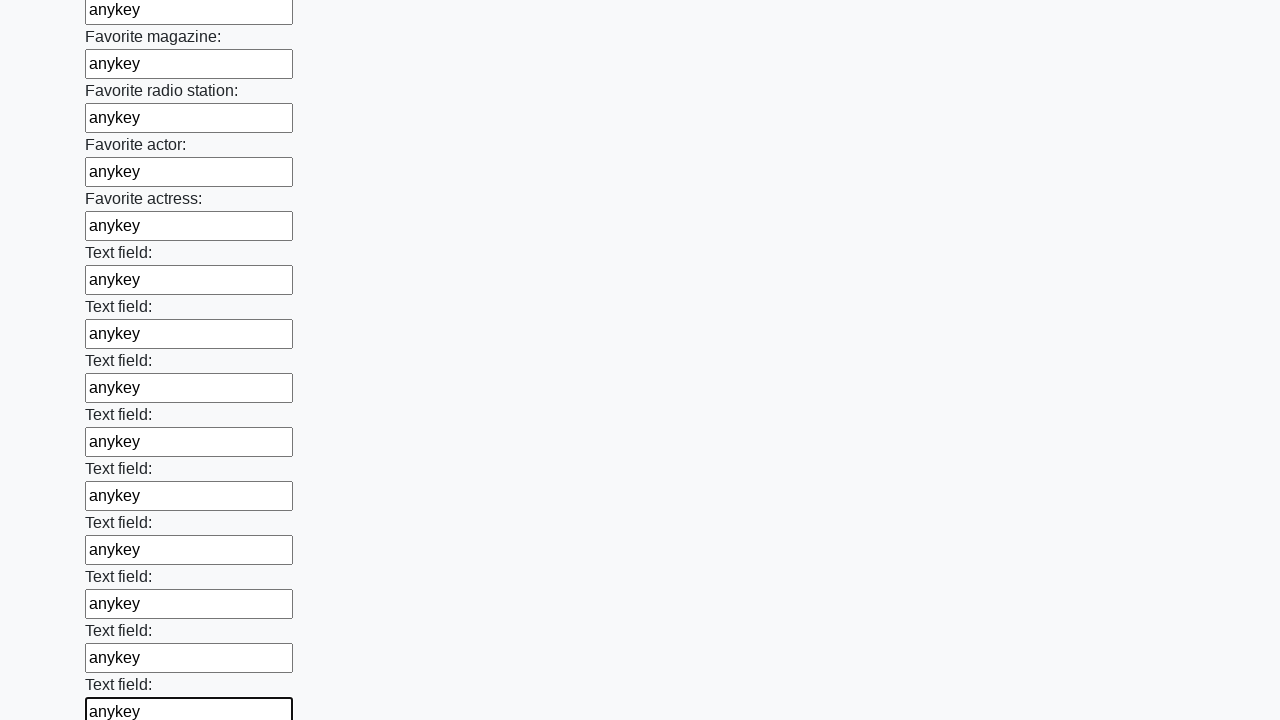

Filled input field with 'anykey' on input >> nth=35
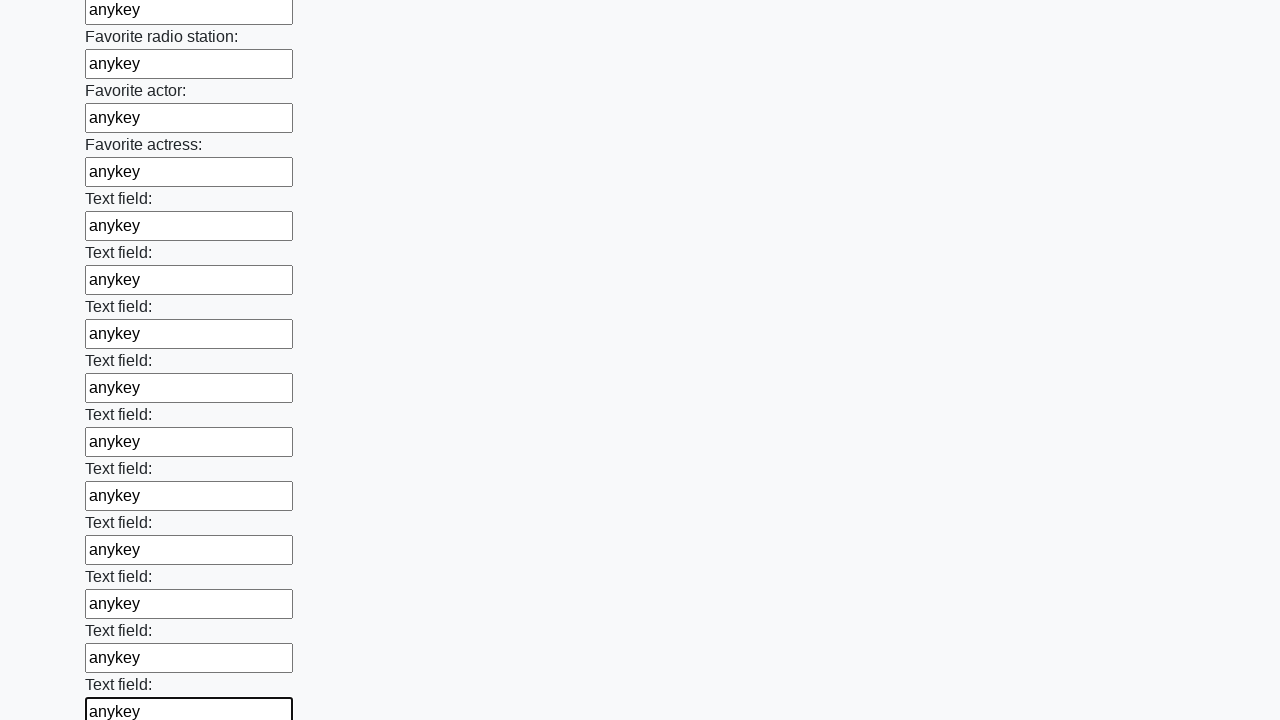

Filled input field with 'anykey' on input >> nth=36
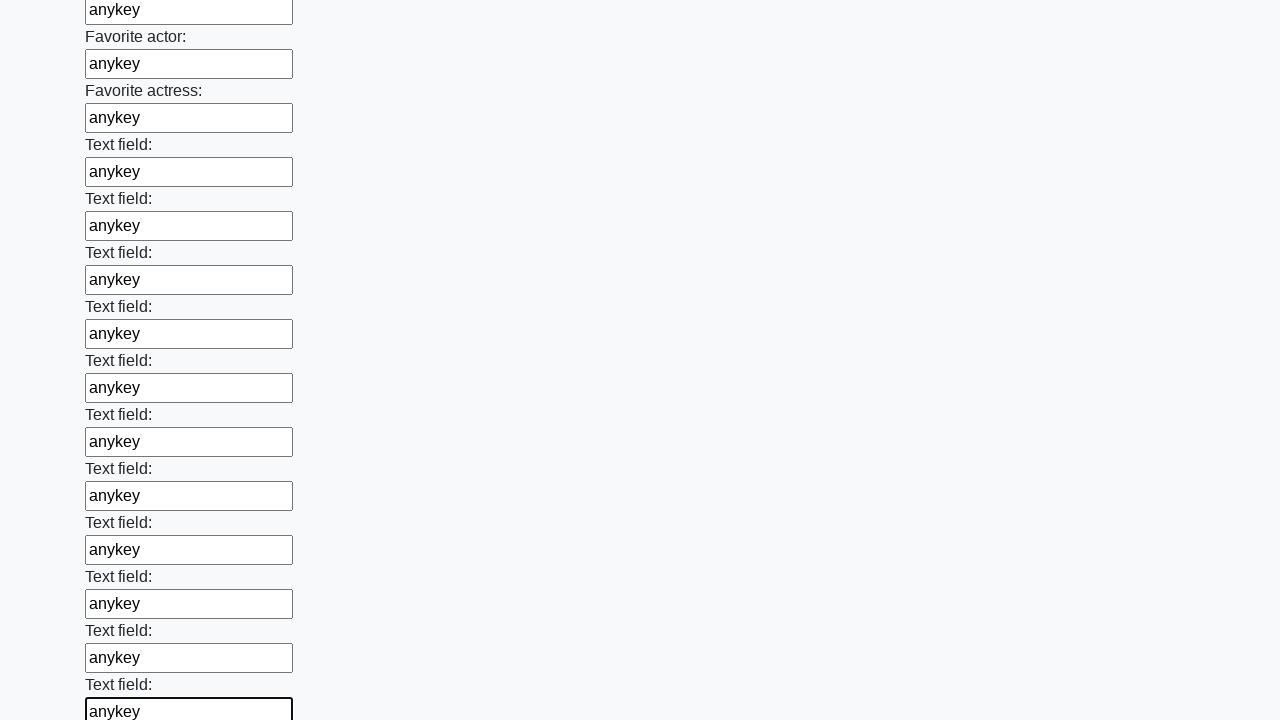

Filled input field with 'anykey' on input >> nth=37
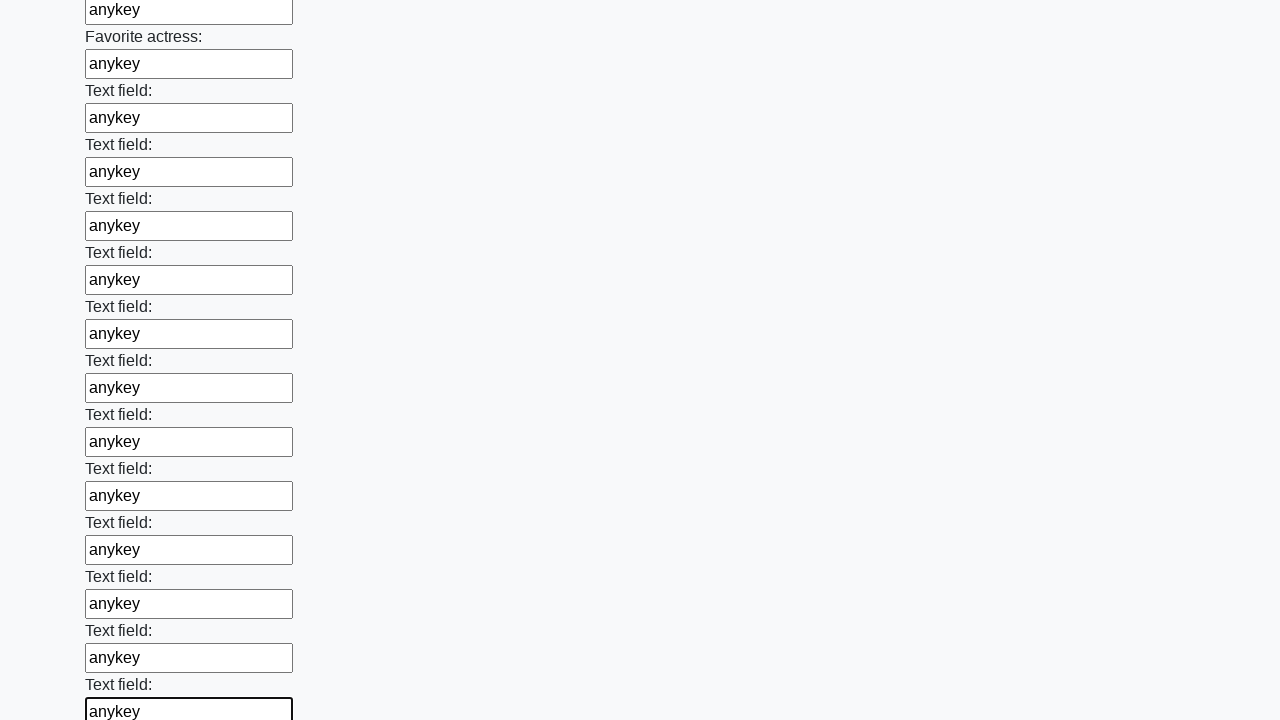

Filled input field with 'anykey' on input >> nth=38
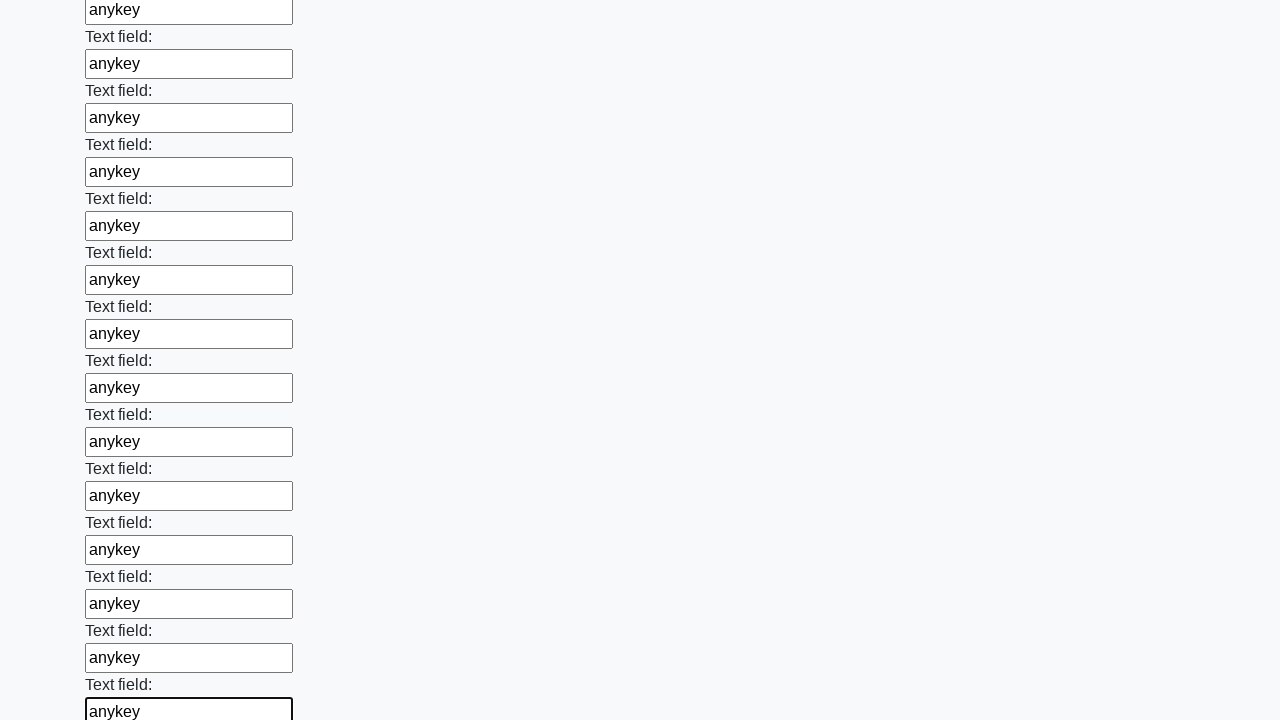

Filled input field with 'anykey' on input >> nth=39
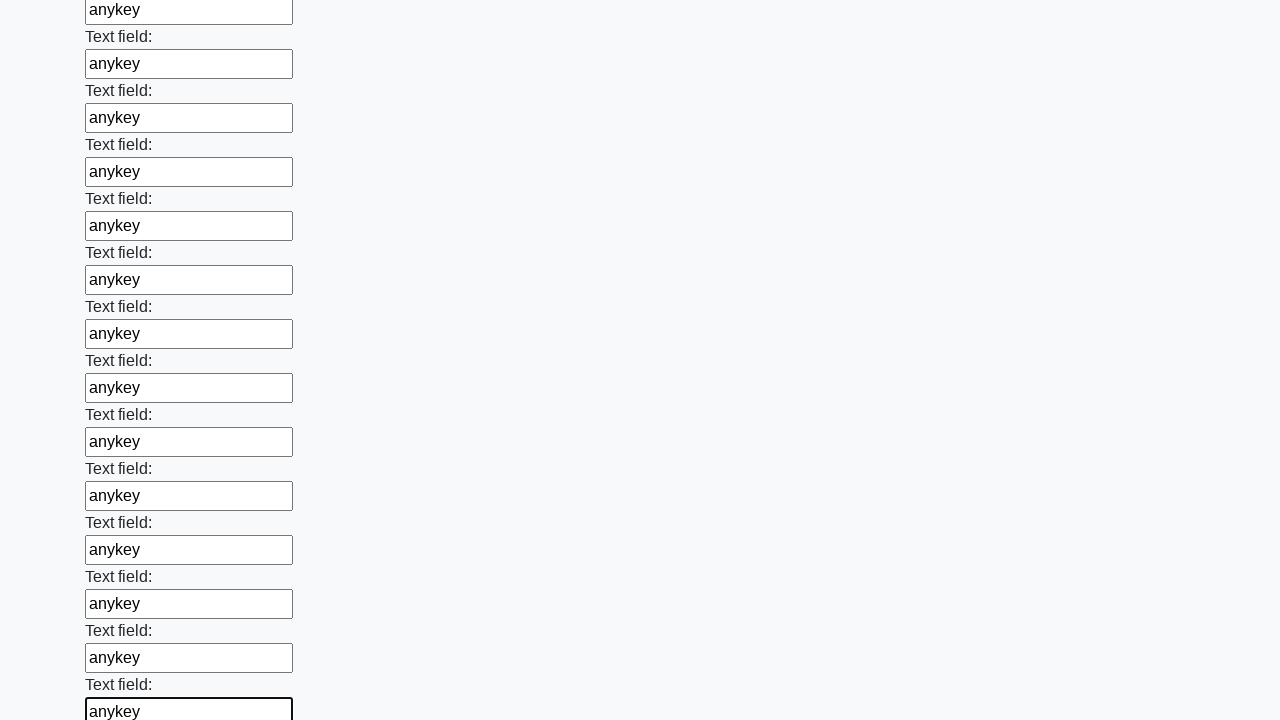

Filled input field with 'anykey' on input >> nth=40
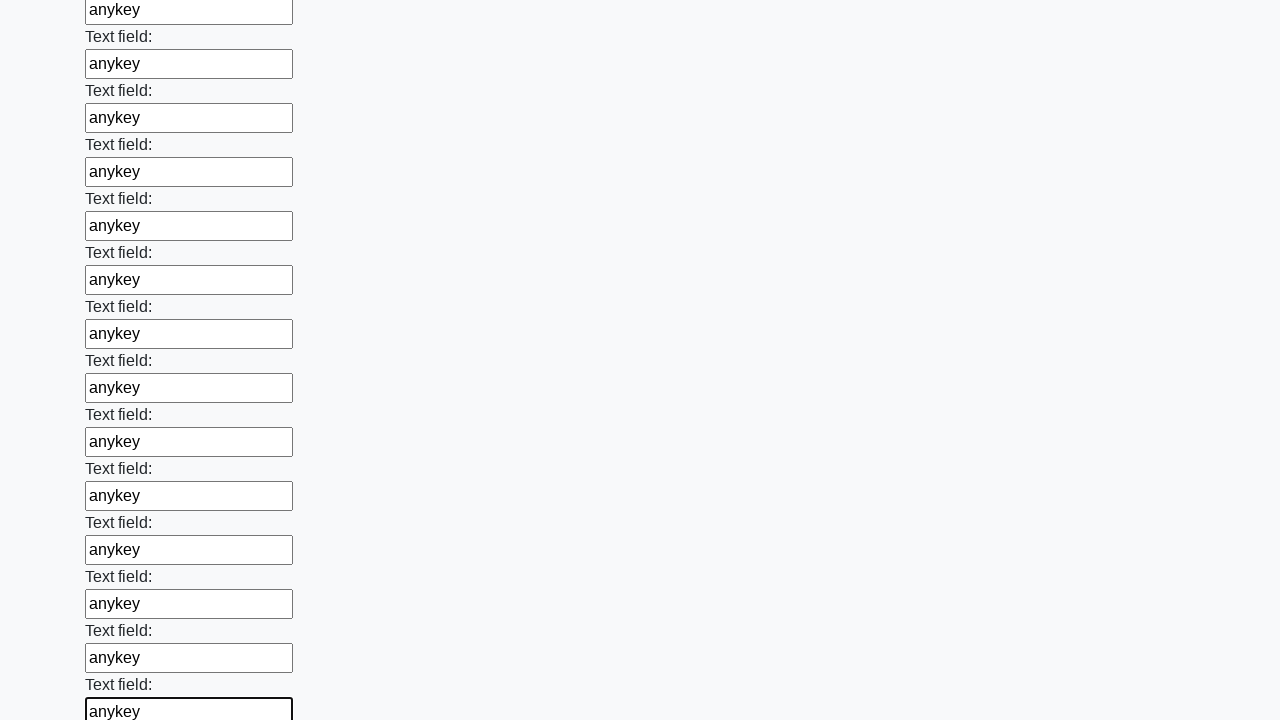

Filled input field with 'anykey' on input >> nth=41
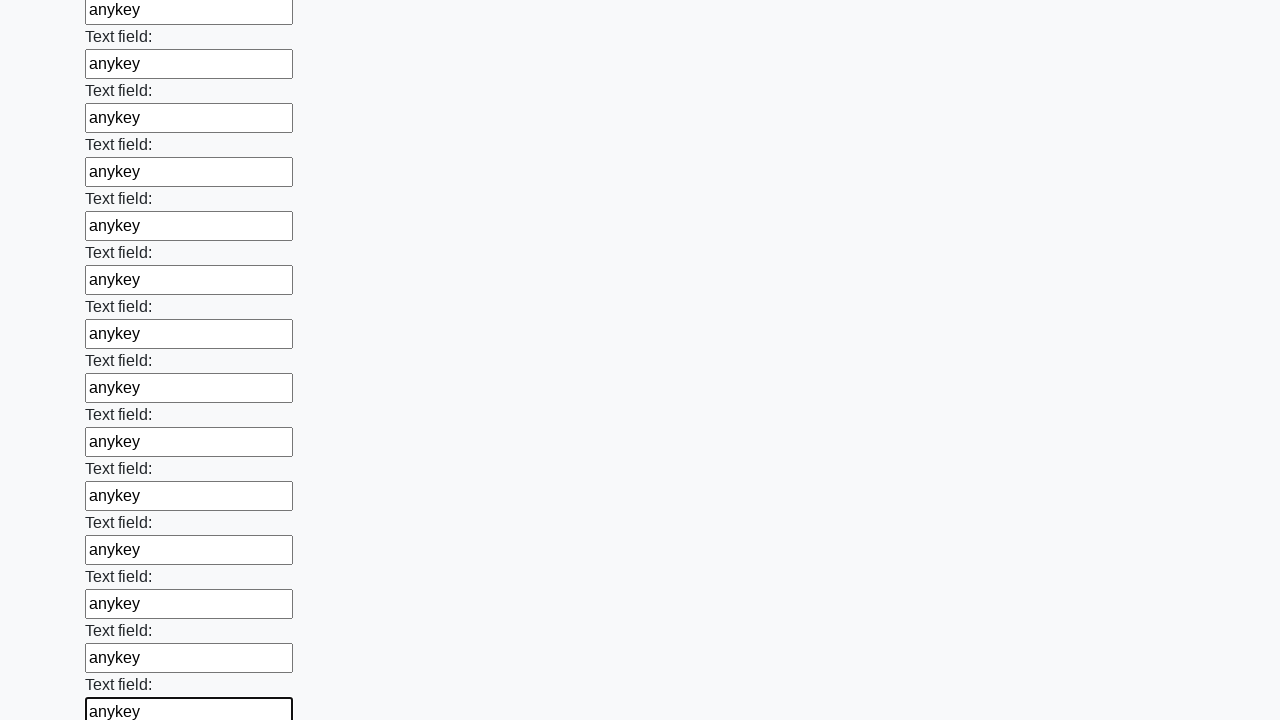

Filled input field with 'anykey' on input >> nth=42
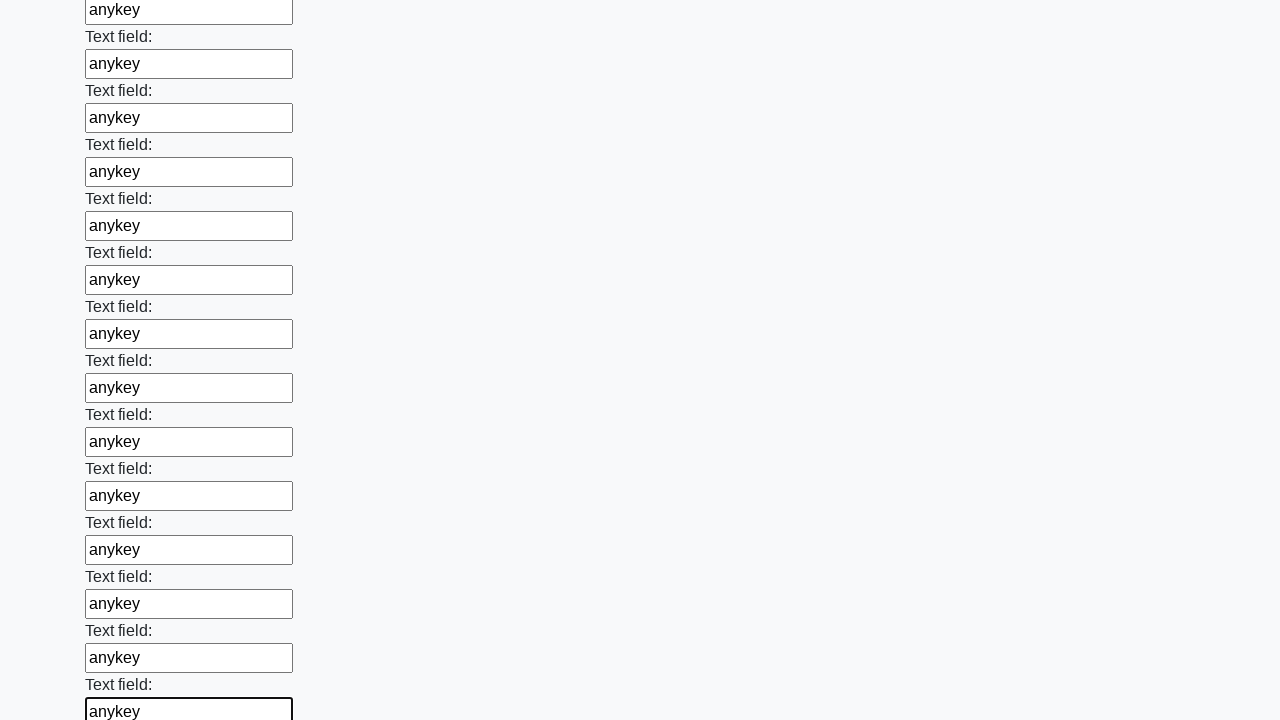

Filled input field with 'anykey' on input >> nth=43
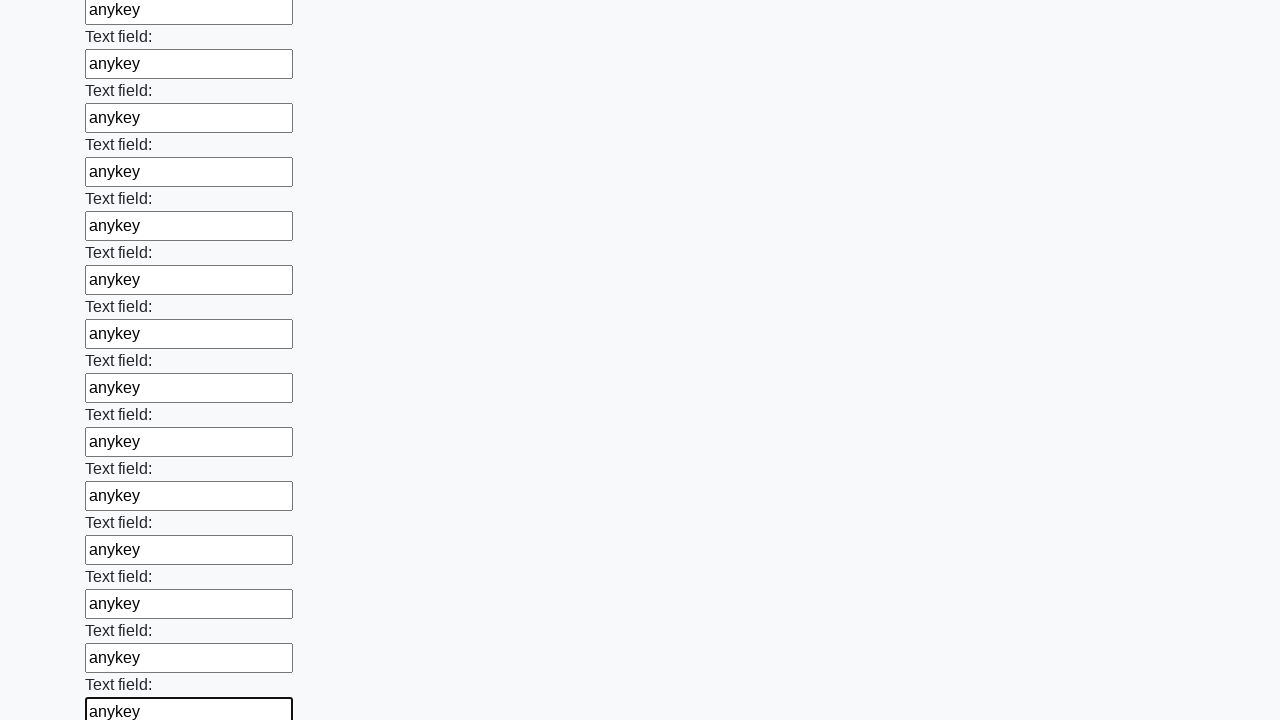

Filled input field with 'anykey' on input >> nth=44
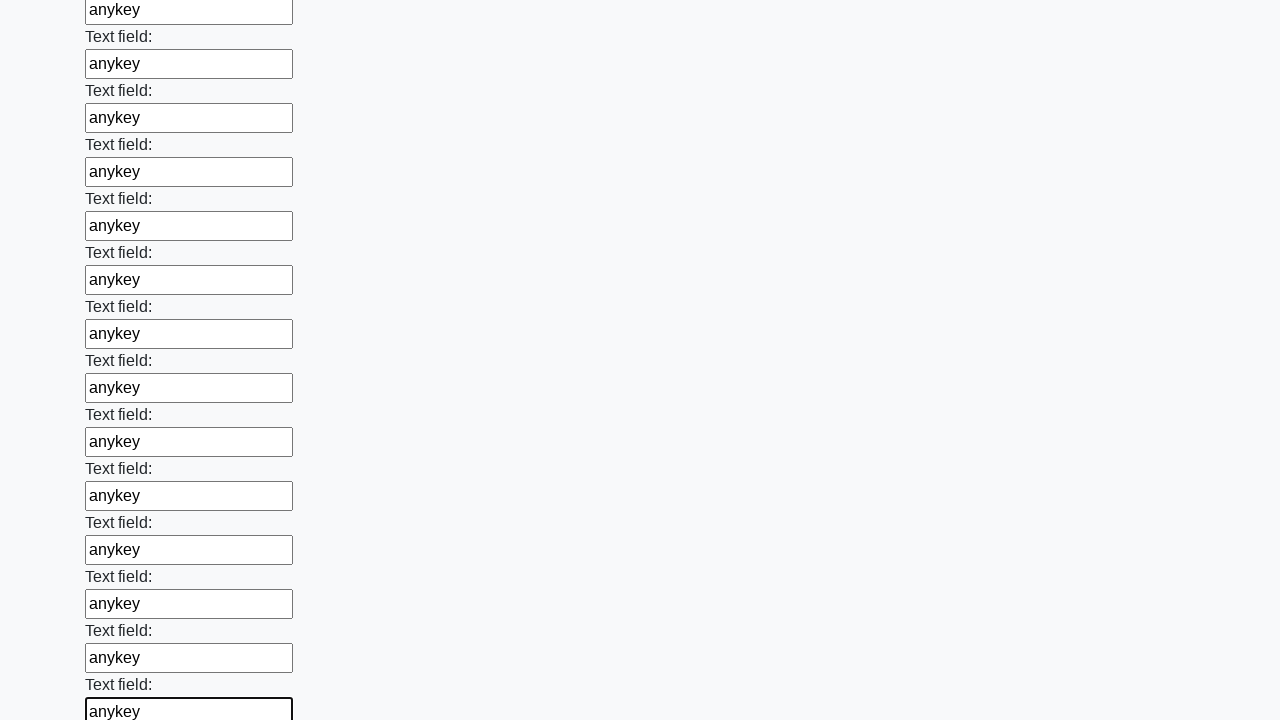

Filled input field with 'anykey' on input >> nth=45
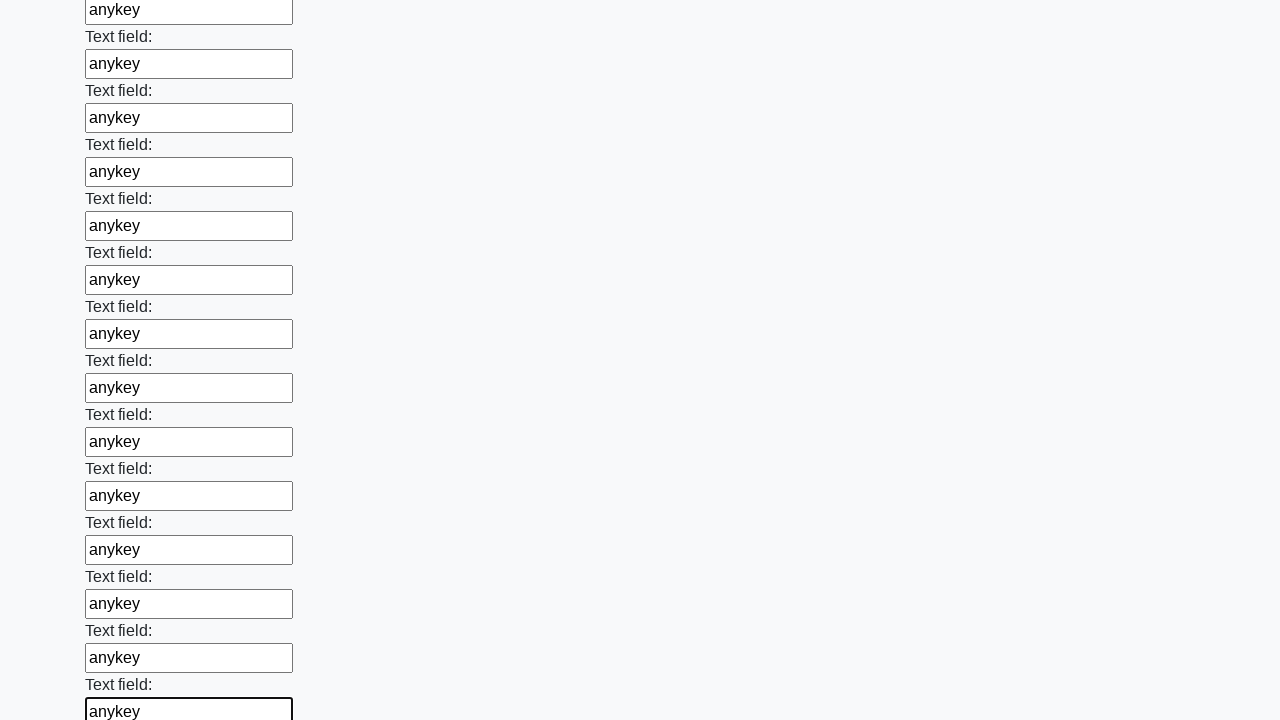

Filled input field with 'anykey' on input >> nth=46
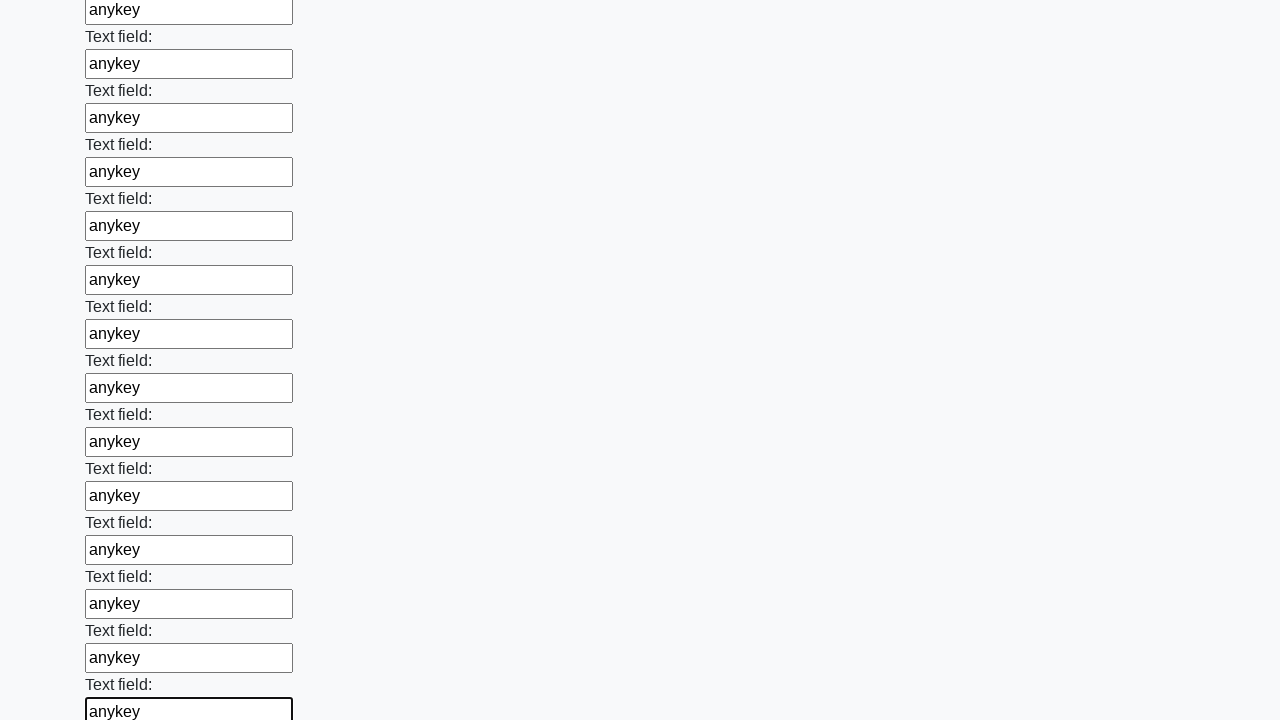

Filled input field with 'anykey' on input >> nth=47
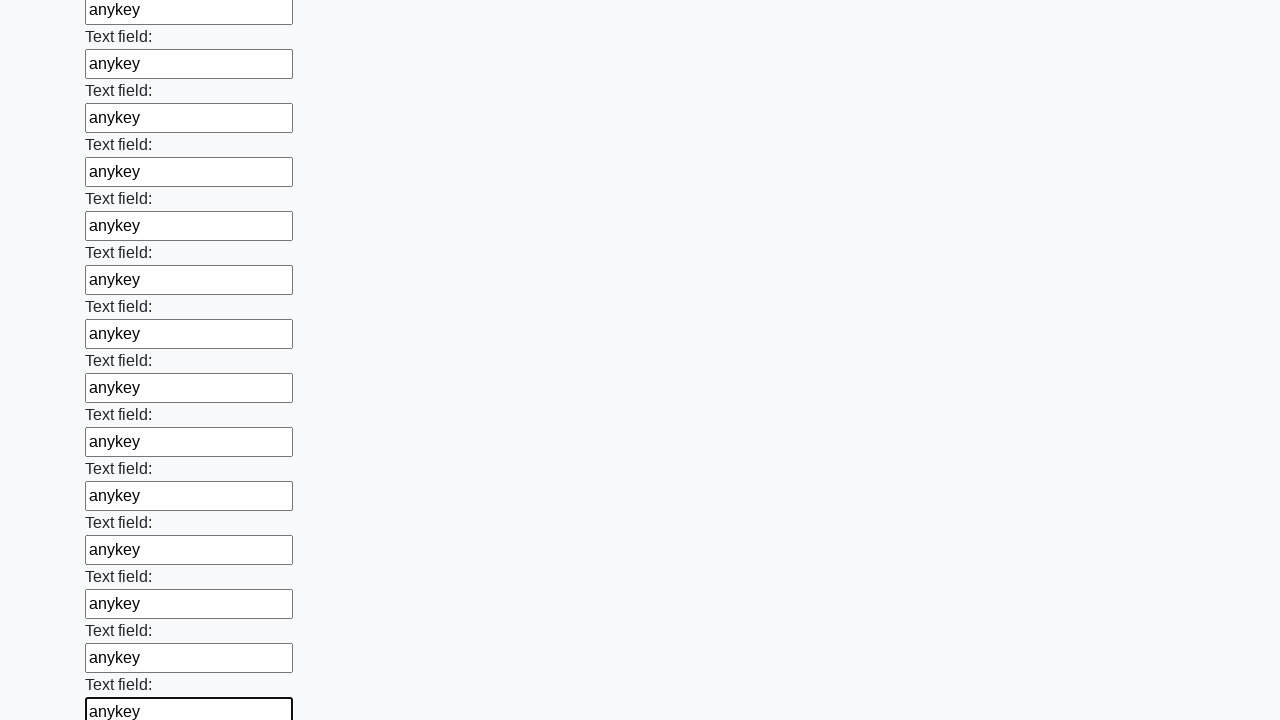

Filled input field with 'anykey' on input >> nth=48
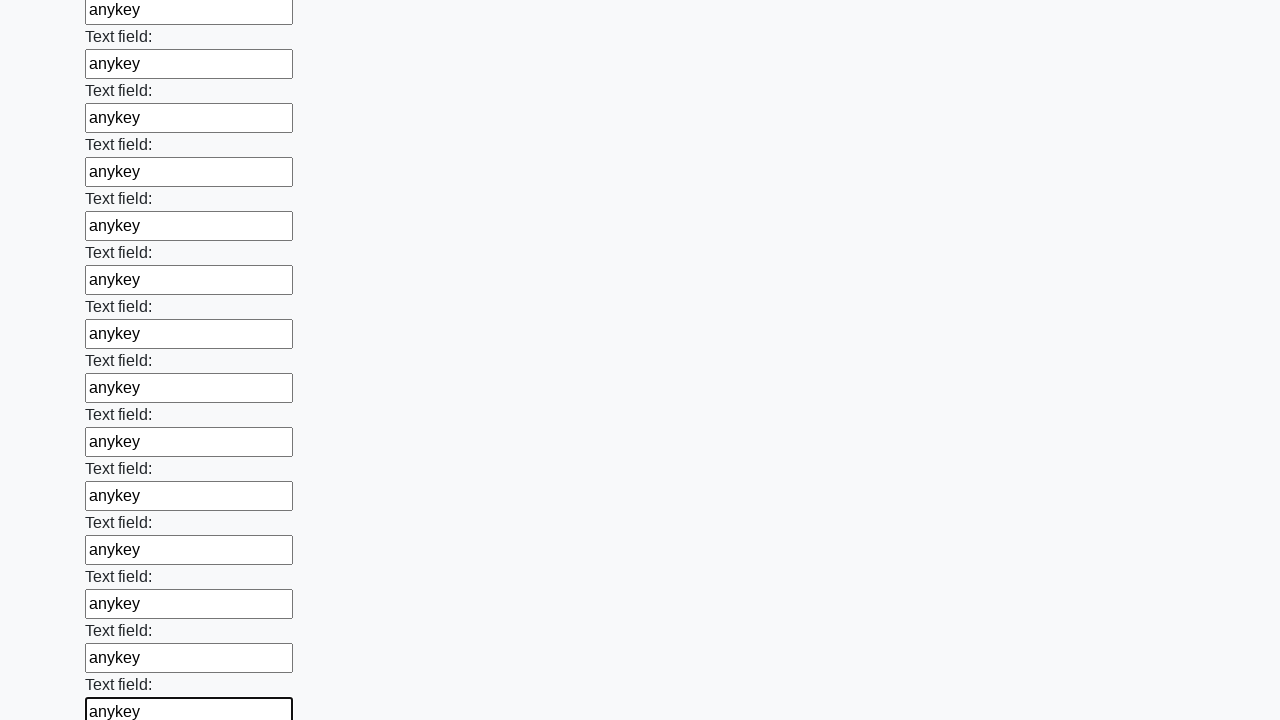

Filled input field with 'anykey' on input >> nth=49
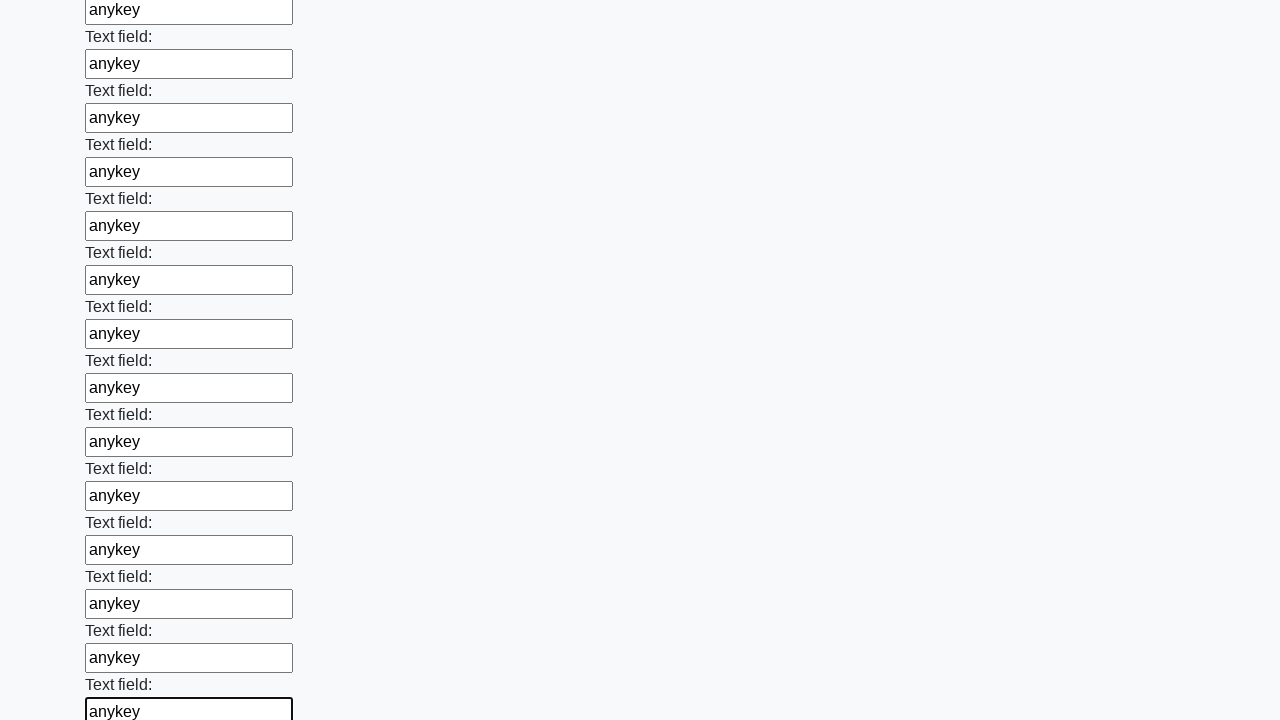

Filled input field with 'anykey' on input >> nth=50
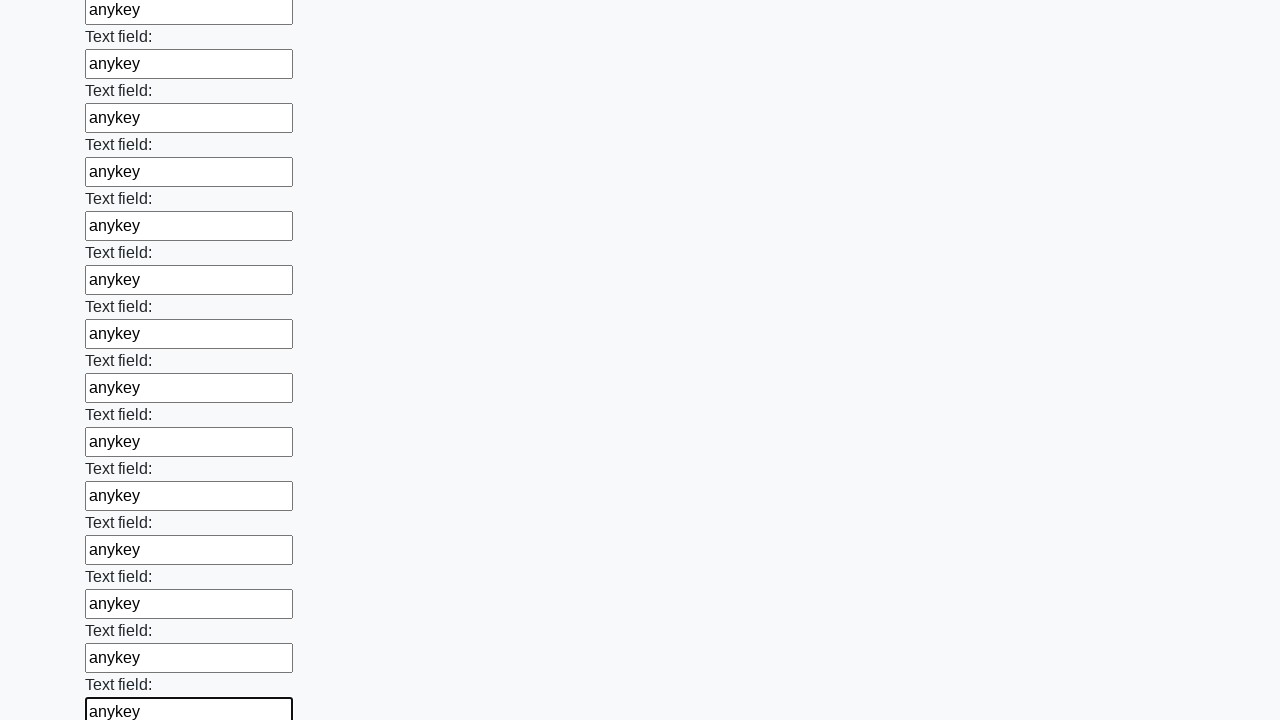

Filled input field with 'anykey' on input >> nth=51
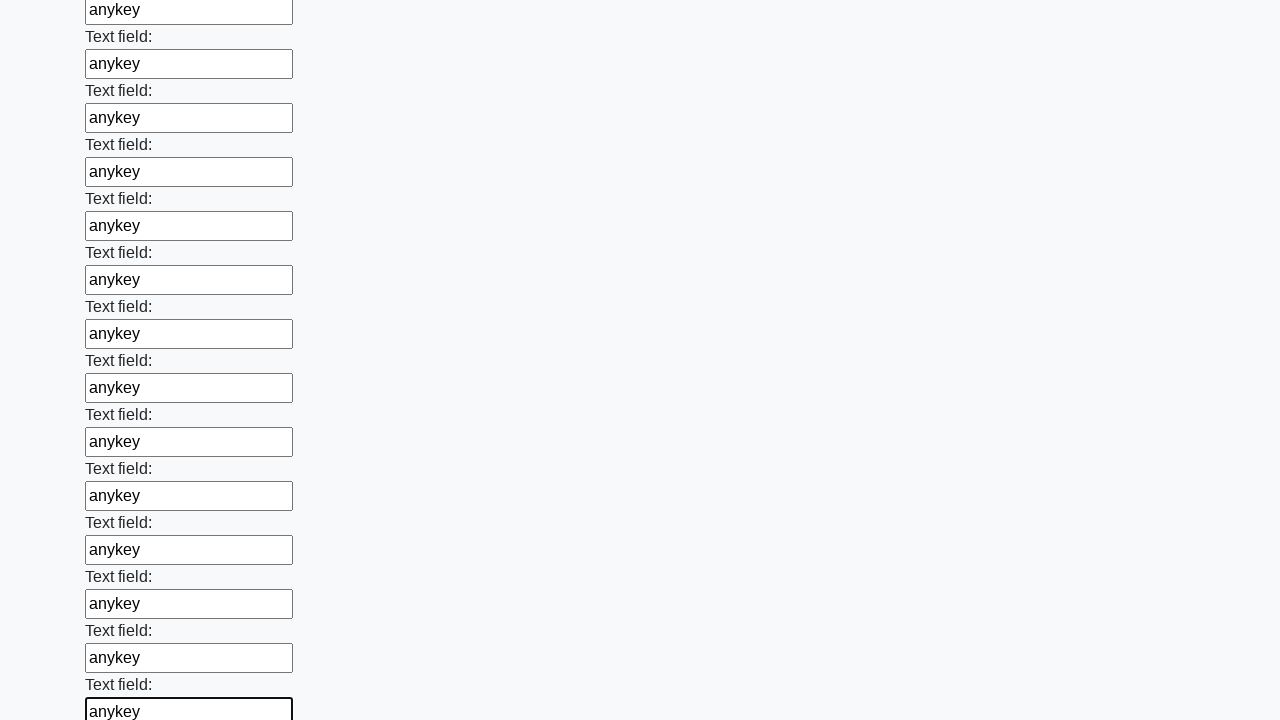

Filled input field with 'anykey' on input >> nth=52
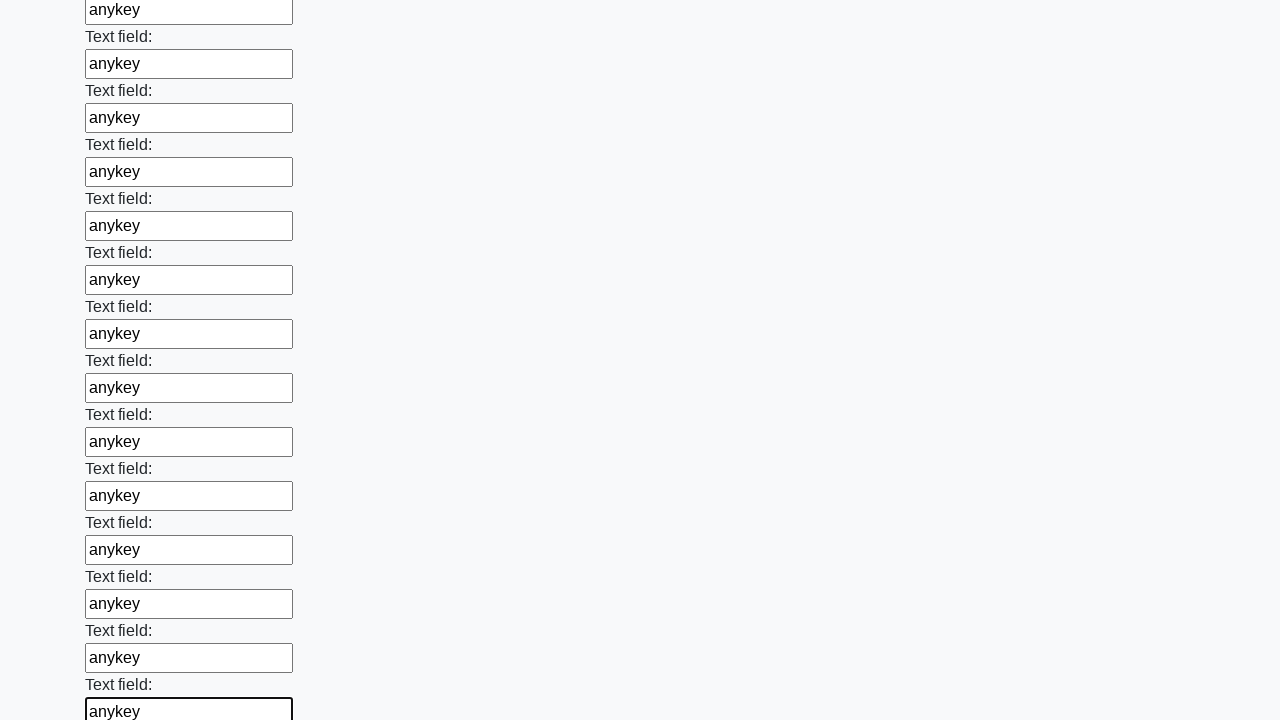

Filled input field with 'anykey' on input >> nth=53
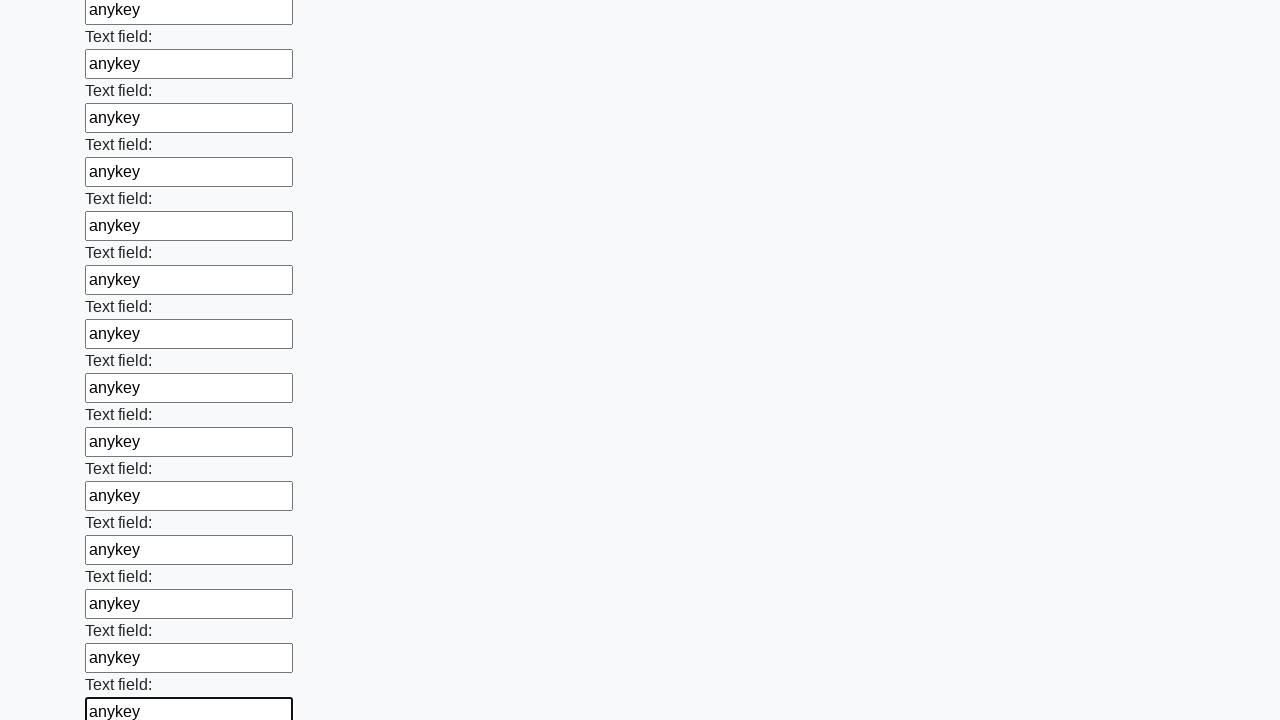

Filled input field with 'anykey' on input >> nth=54
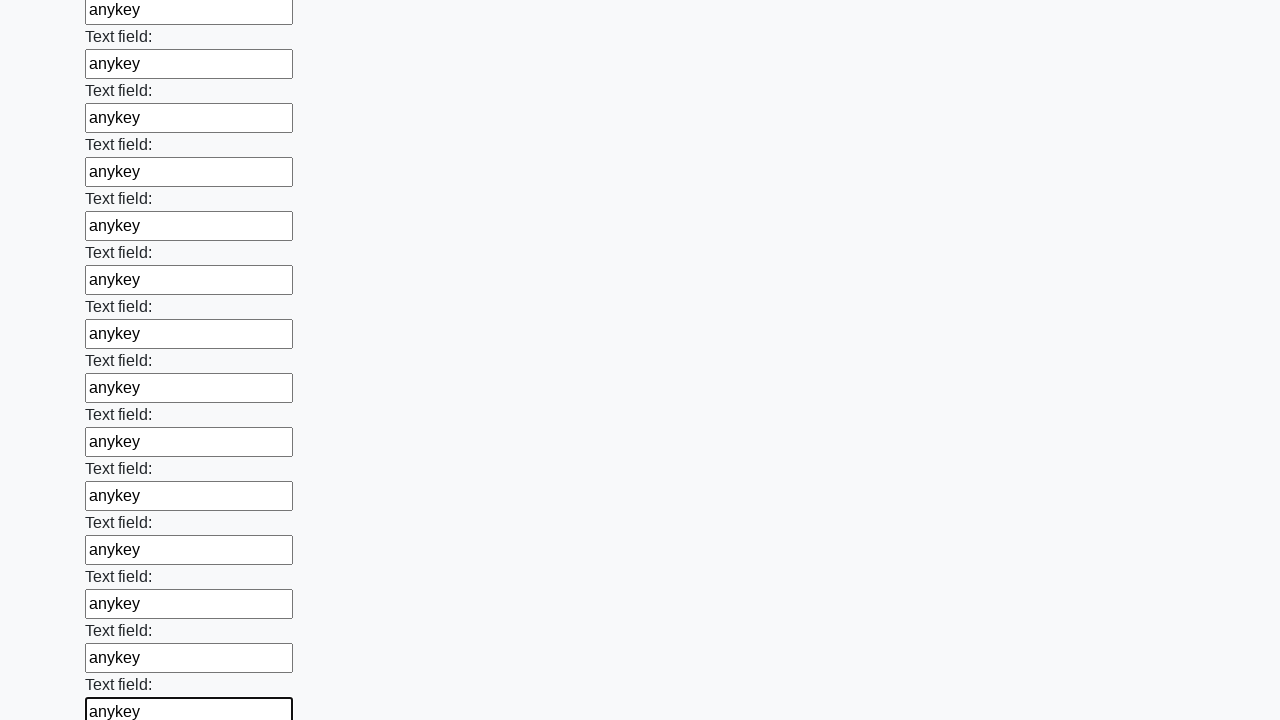

Filled input field with 'anykey' on input >> nth=55
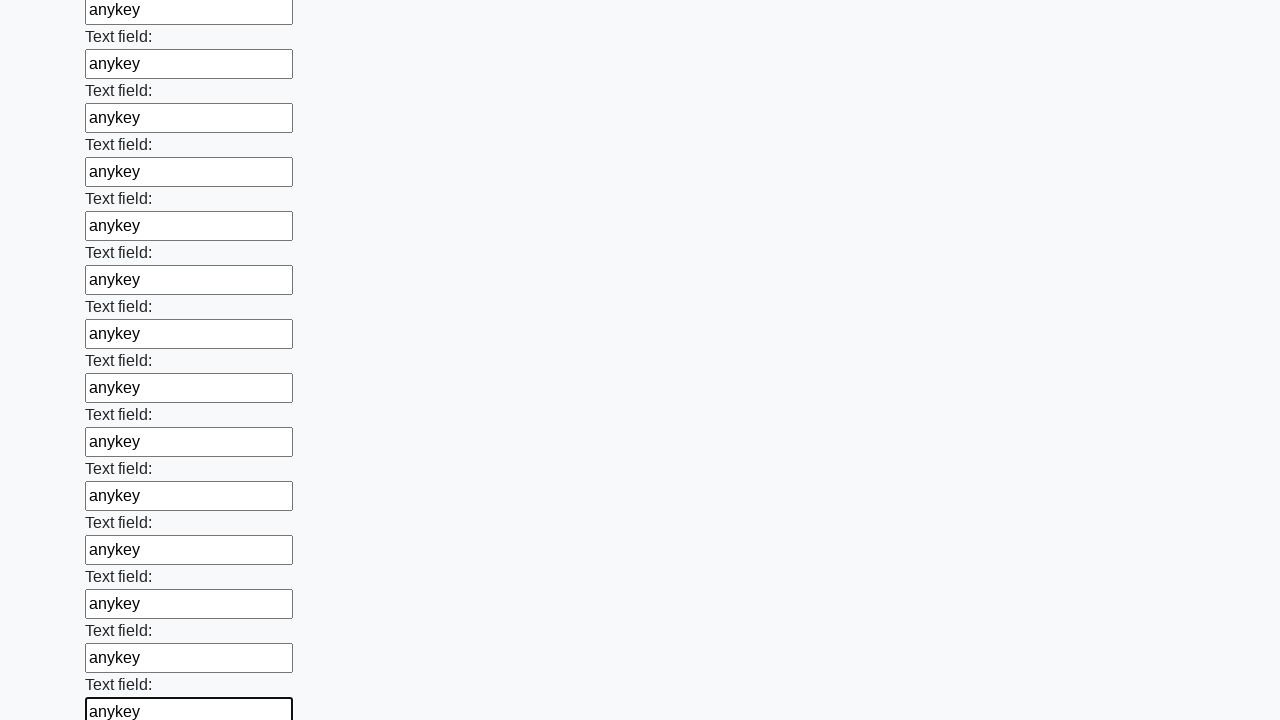

Filled input field with 'anykey' on input >> nth=56
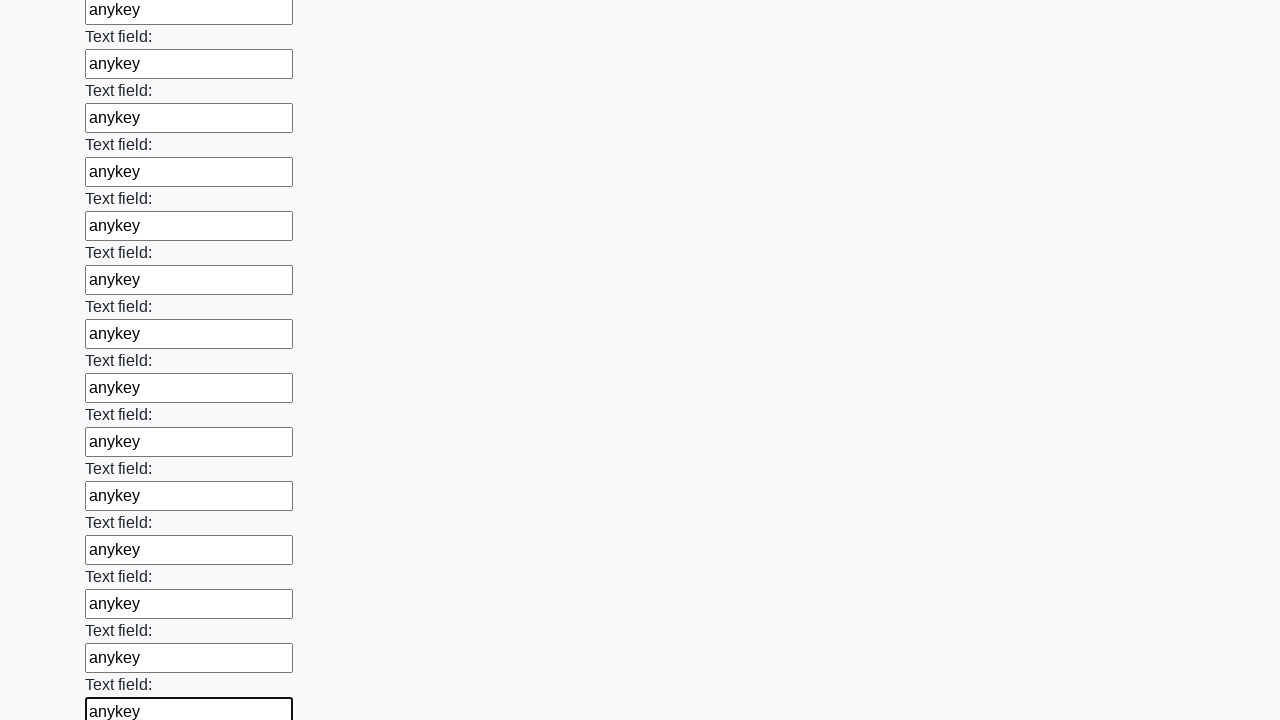

Filled input field with 'anykey' on input >> nth=57
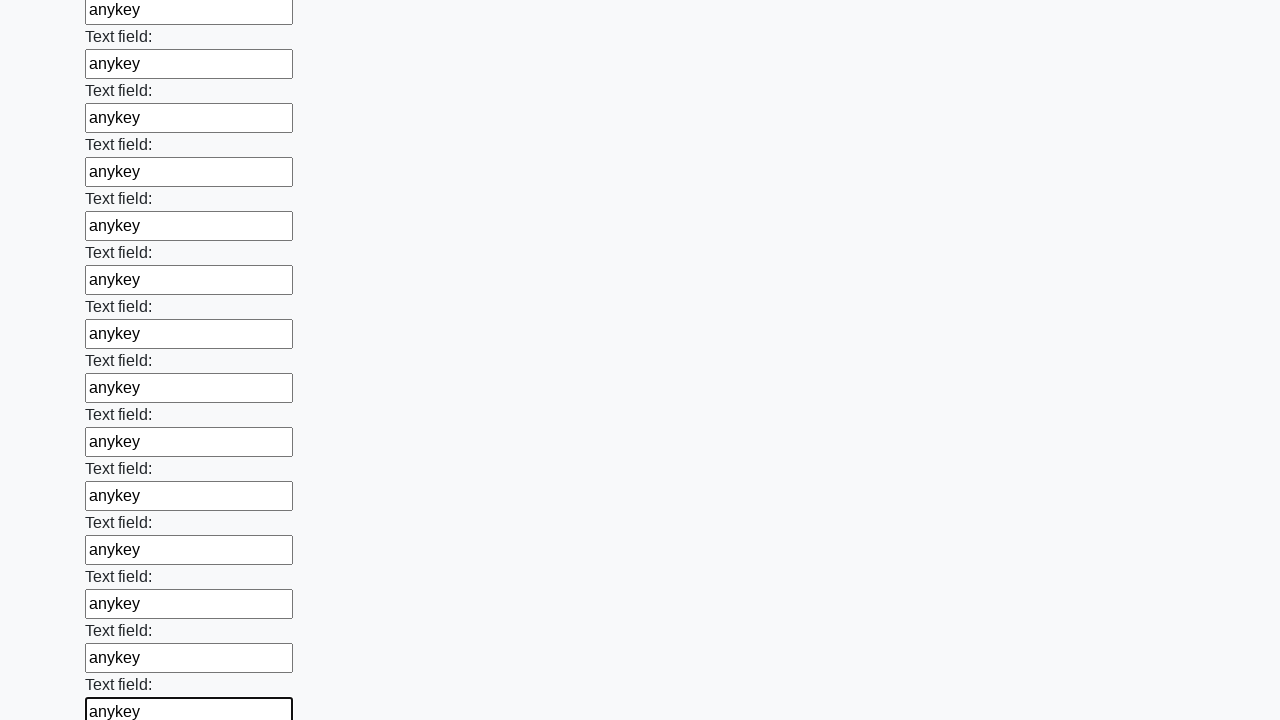

Filled input field with 'anykey' on input >> nth=58
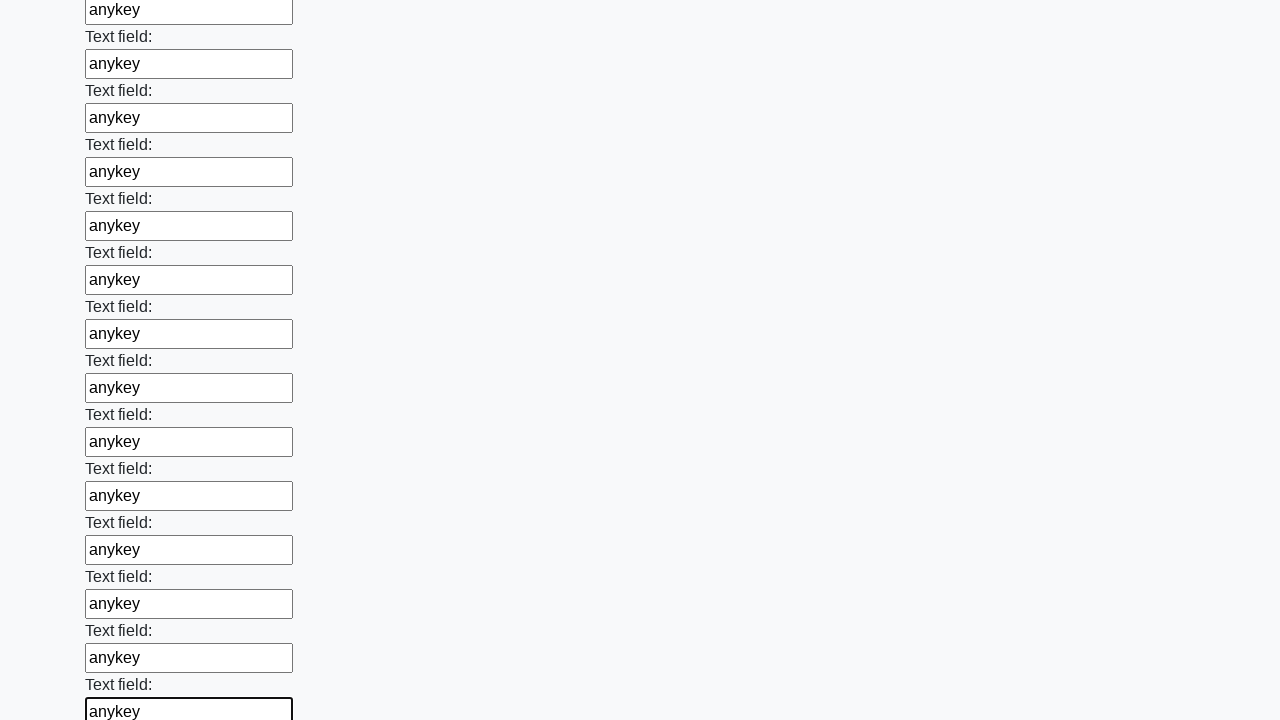

Filled input field with 'anykey' on input >> nth=59
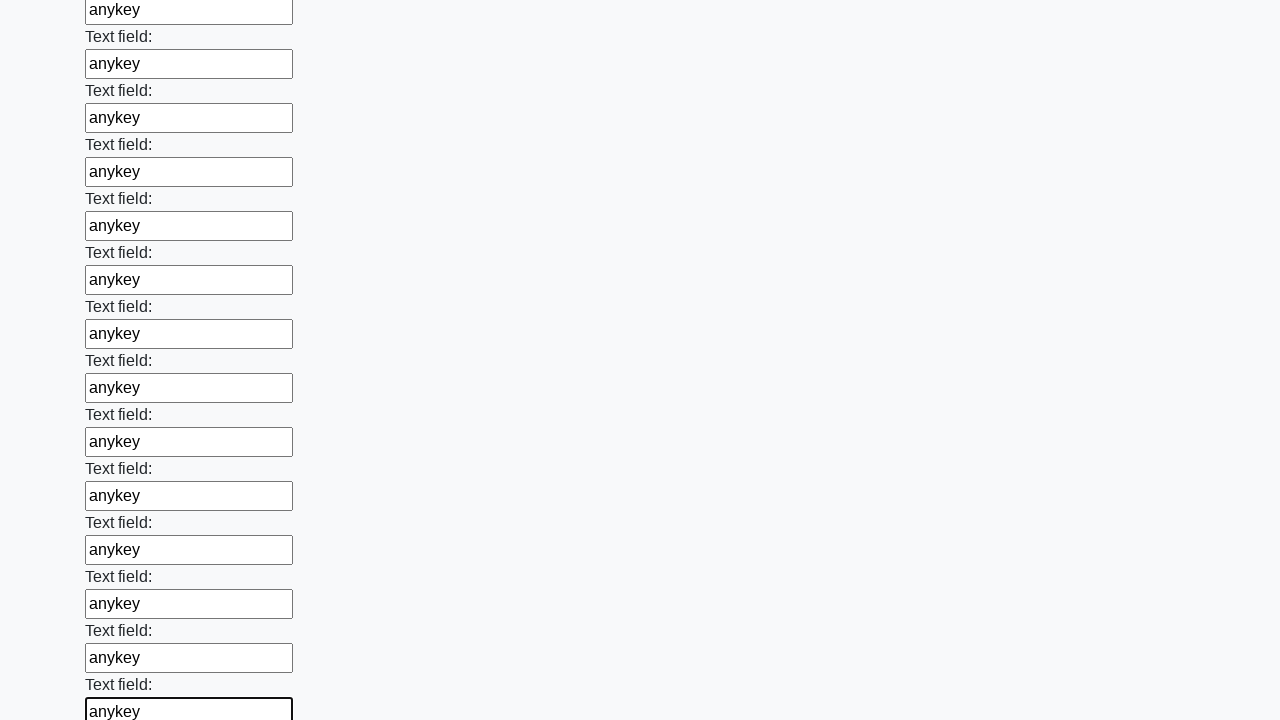

Filled input field with 'anykey' on input >> nth=60
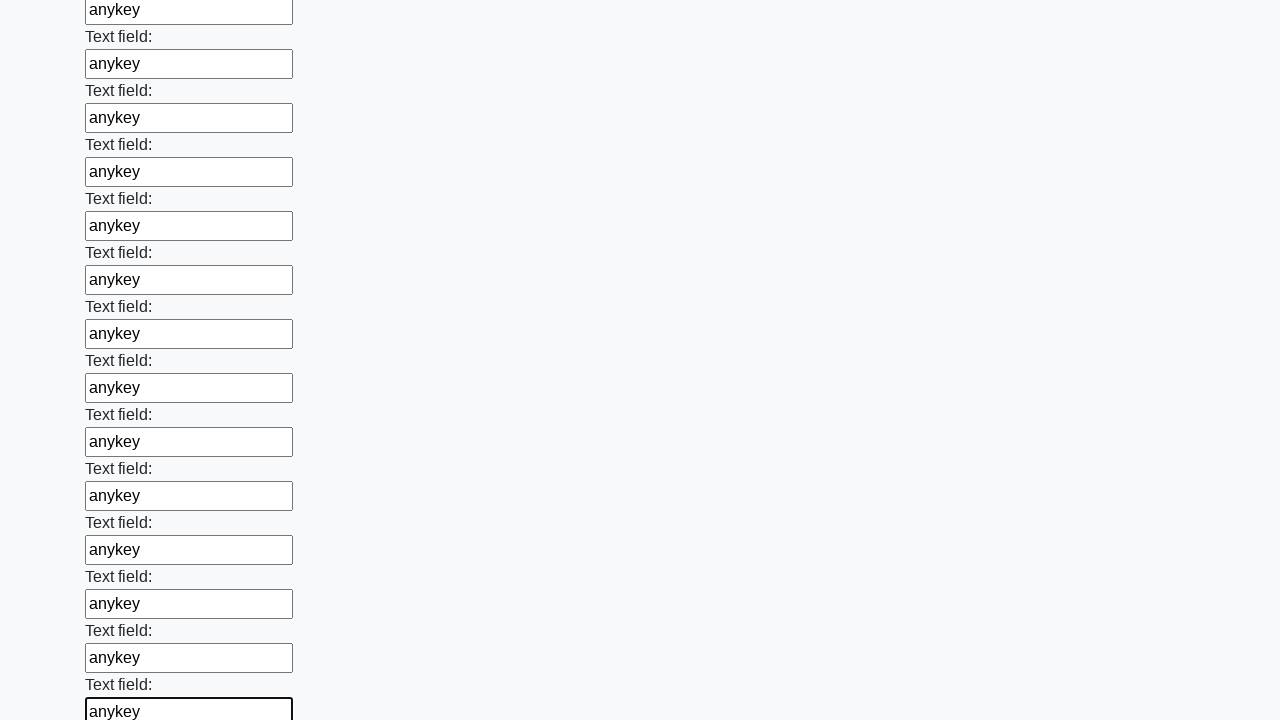

Filled input field with 'anykey' on input >> nth=61
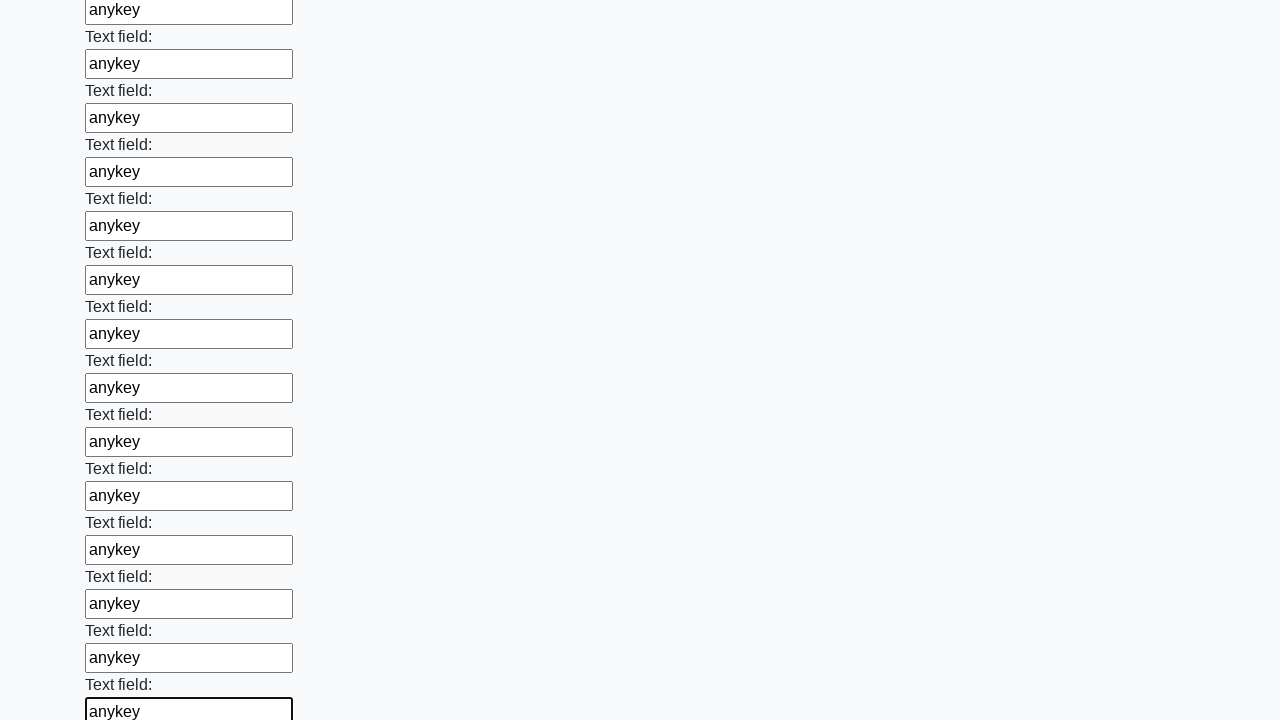

Filled input field with 'anykey' on input >> nth=62
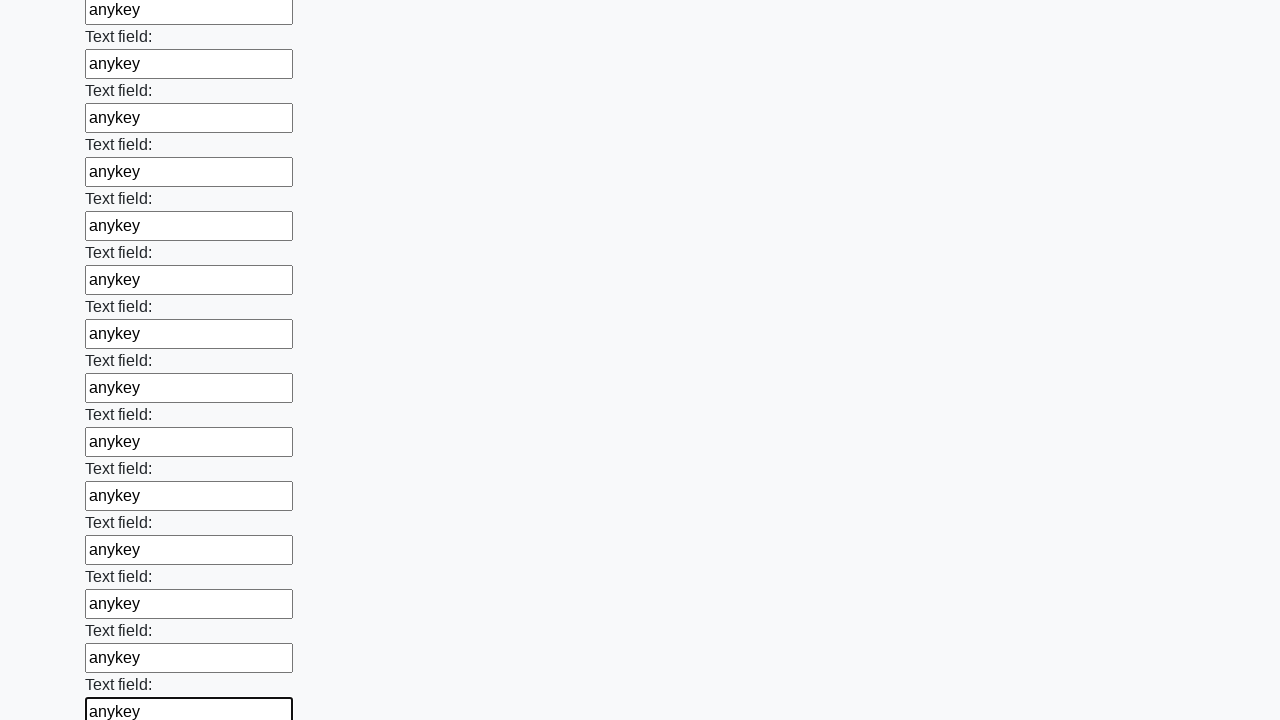

Filled input field with 'anykey' on input >> nth=63
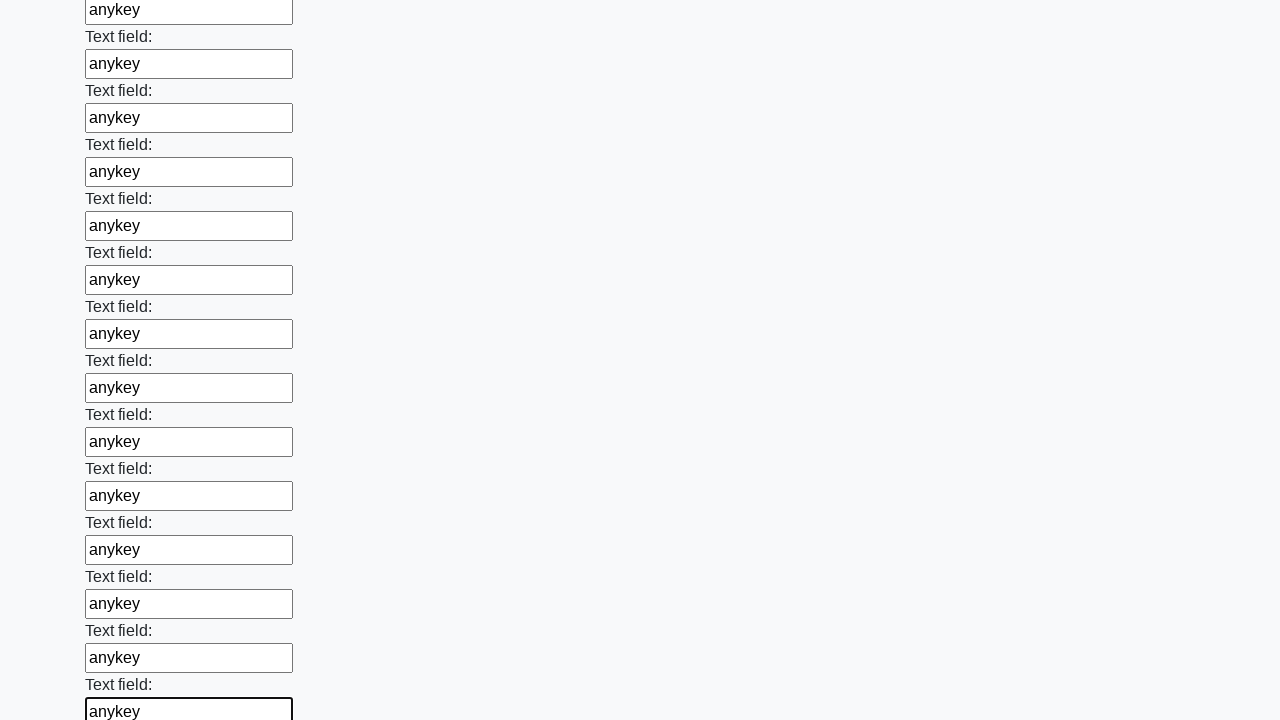

Filled input field with 'anykey' on input >> nth=64
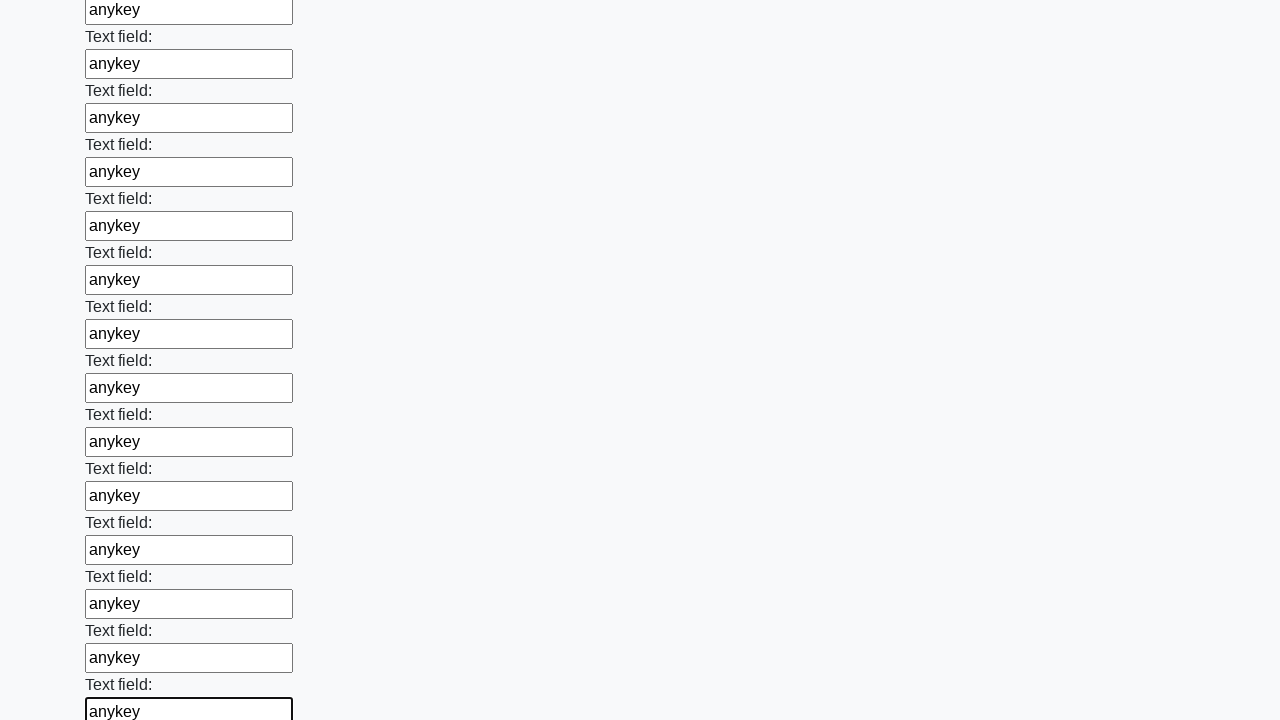

Filled input field with 'anykey' on input >> nth=65
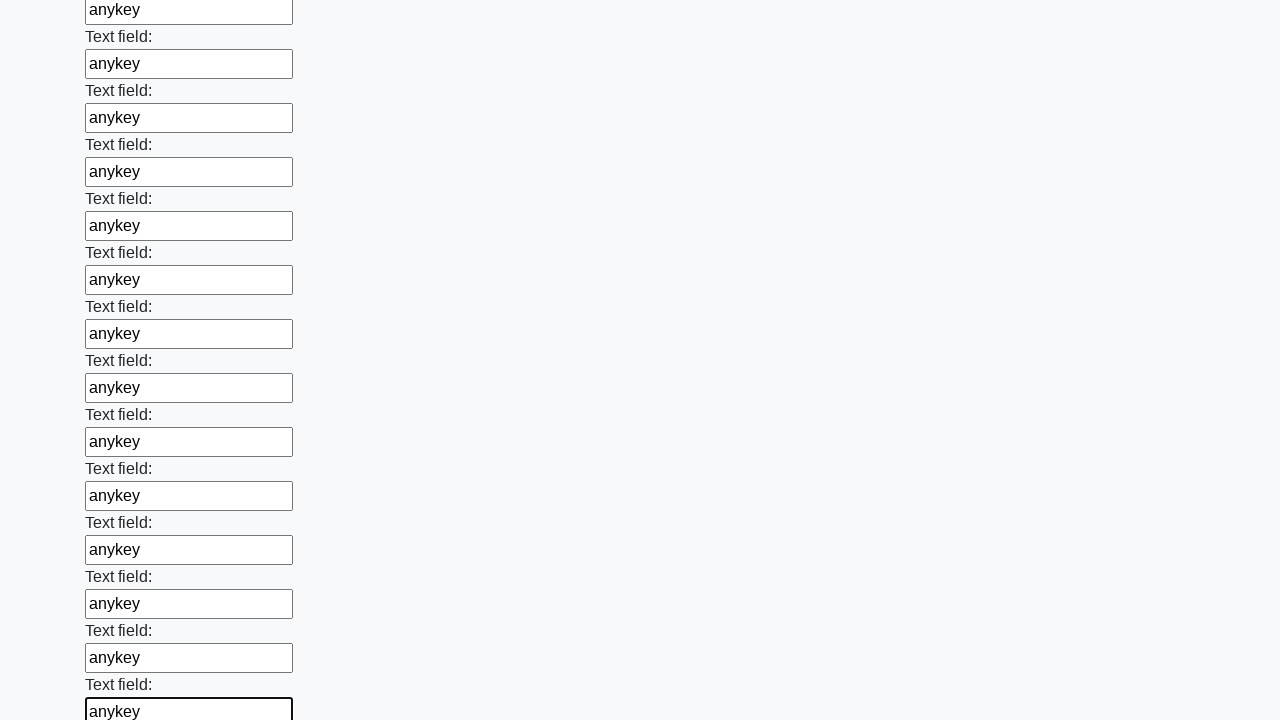

Filled input field with 'anykey' on input >> nth=66
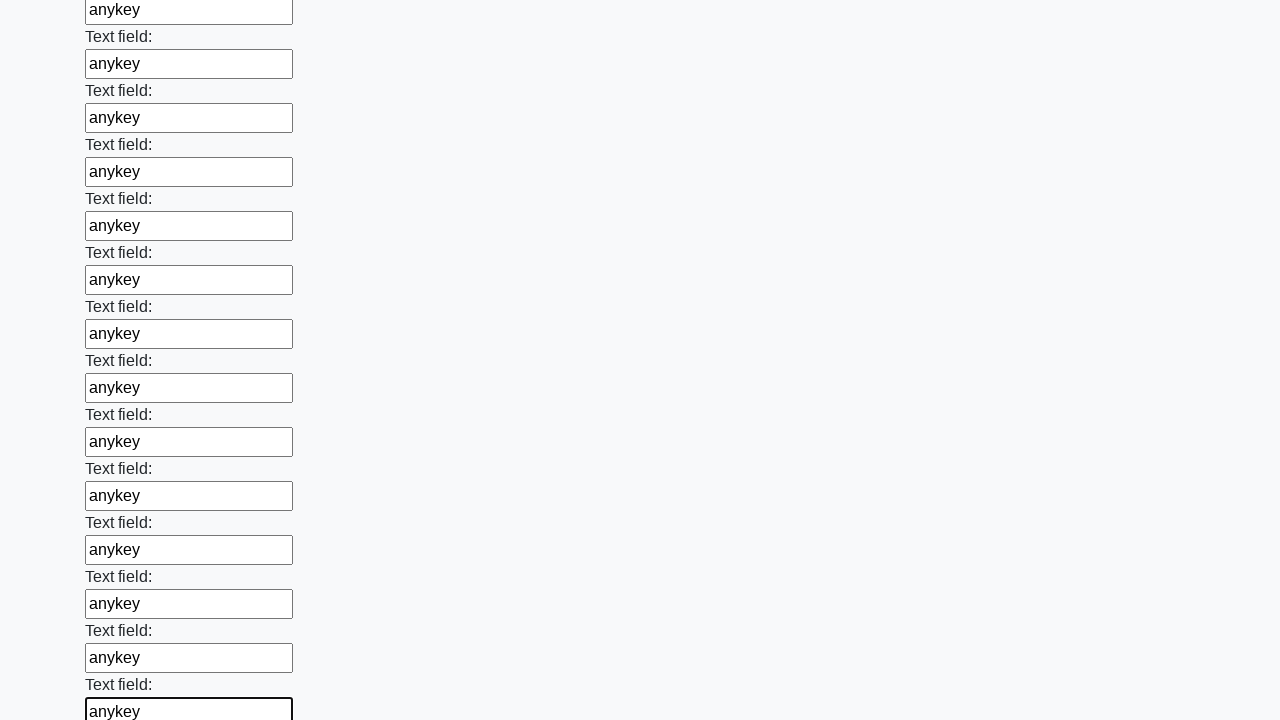

Filled input field with 'anykey' on input >> nth=67
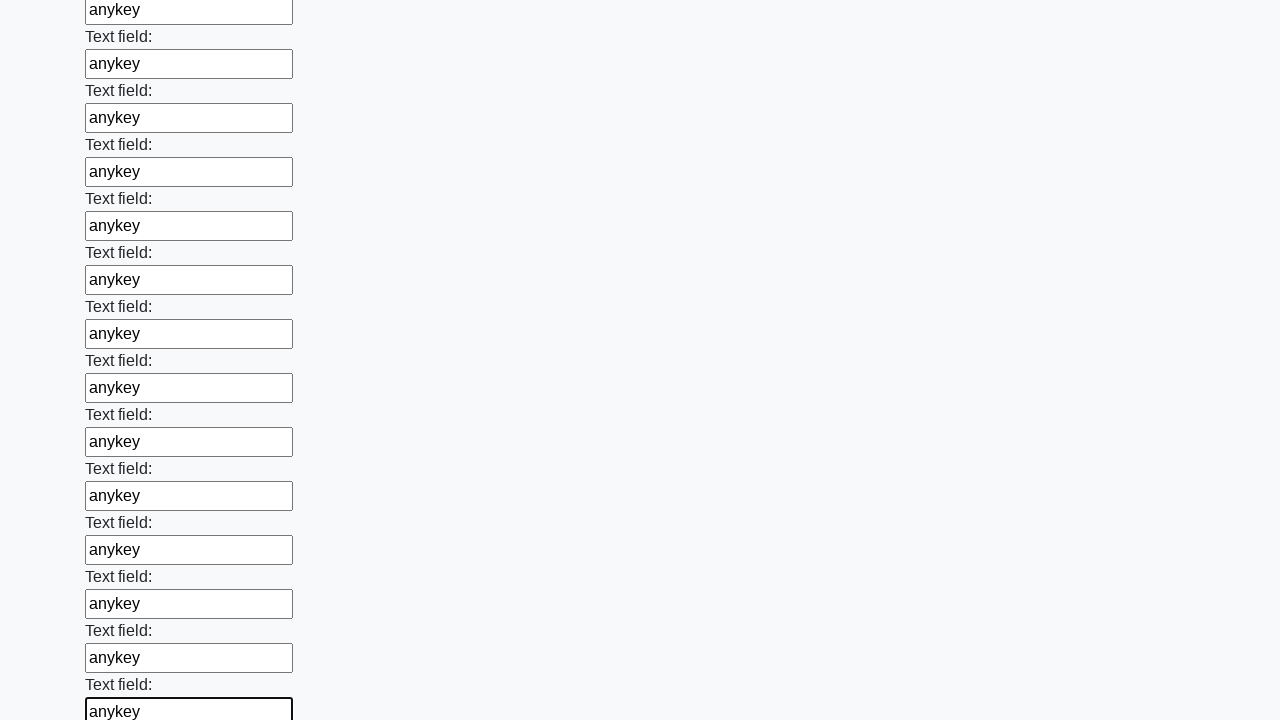

Filled input field with 'anykey' on input >> nth=68
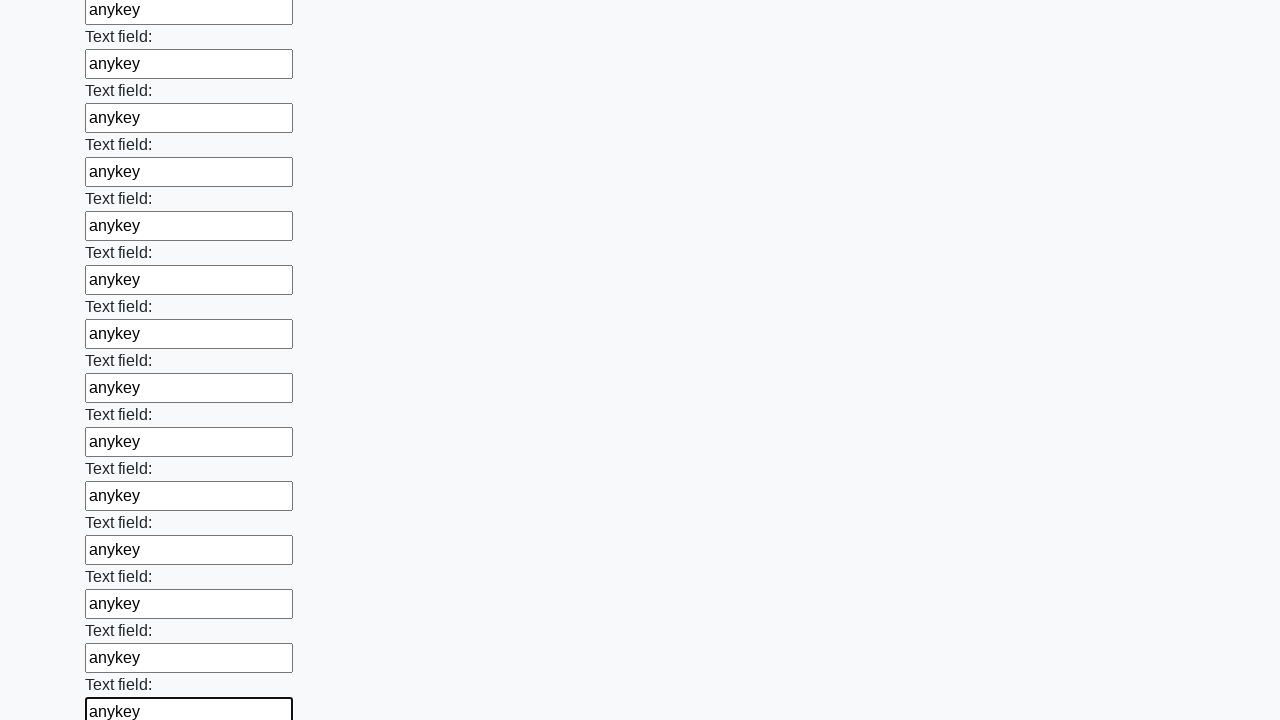

Filled input field with 'anykey' on input >> nth=69
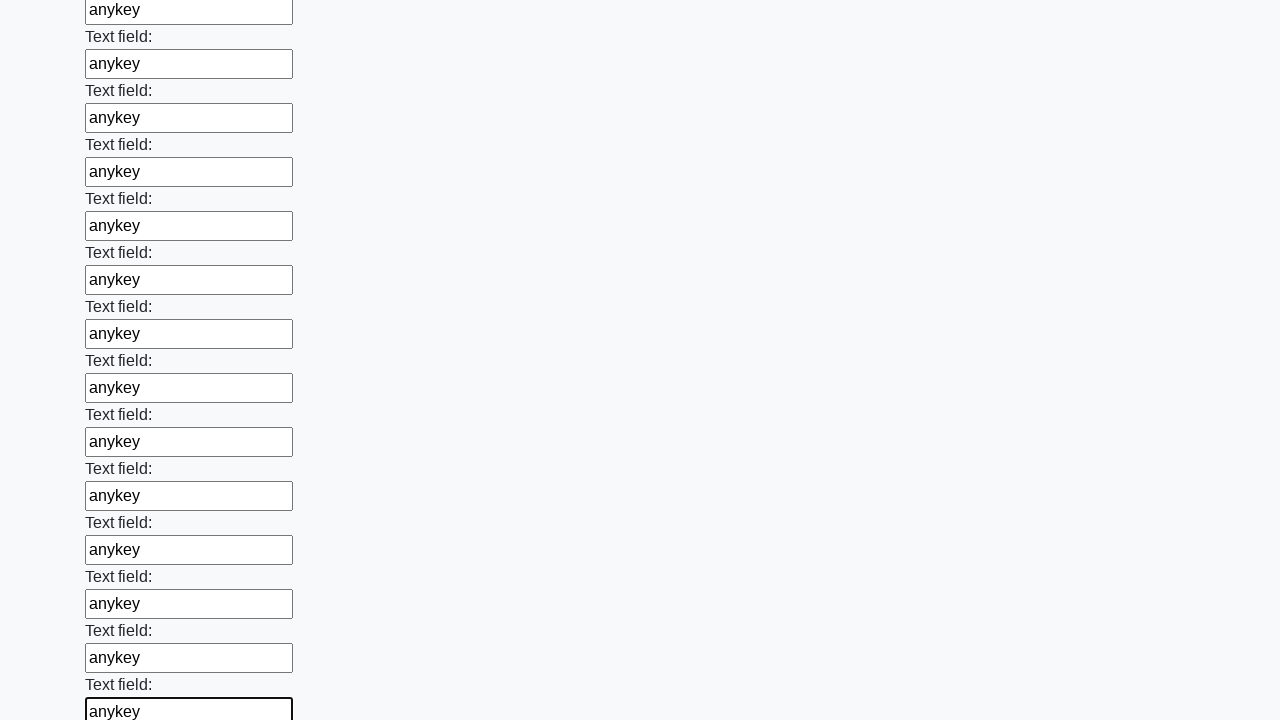

Filled input field with 'anykey' on input >> nth=70
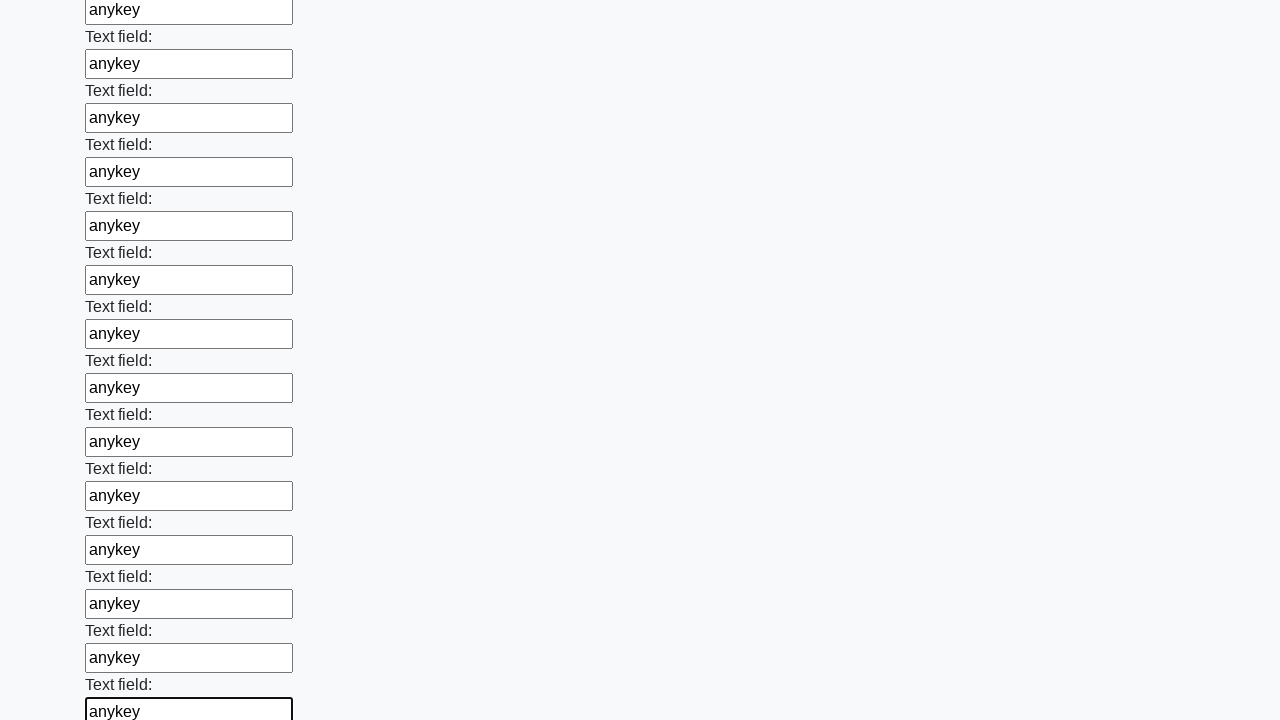

Filled input field with 'anykey' on input >> nth=71
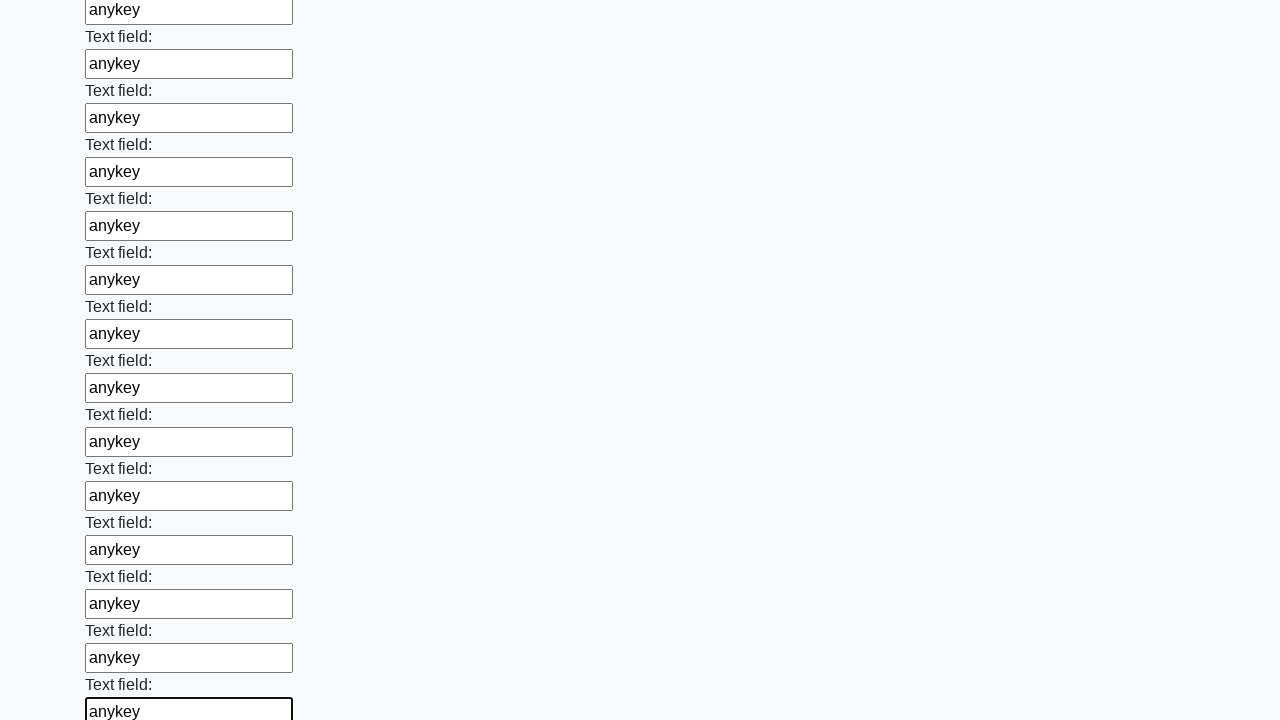

Filled input field with 'anykey' on input >> nth=72
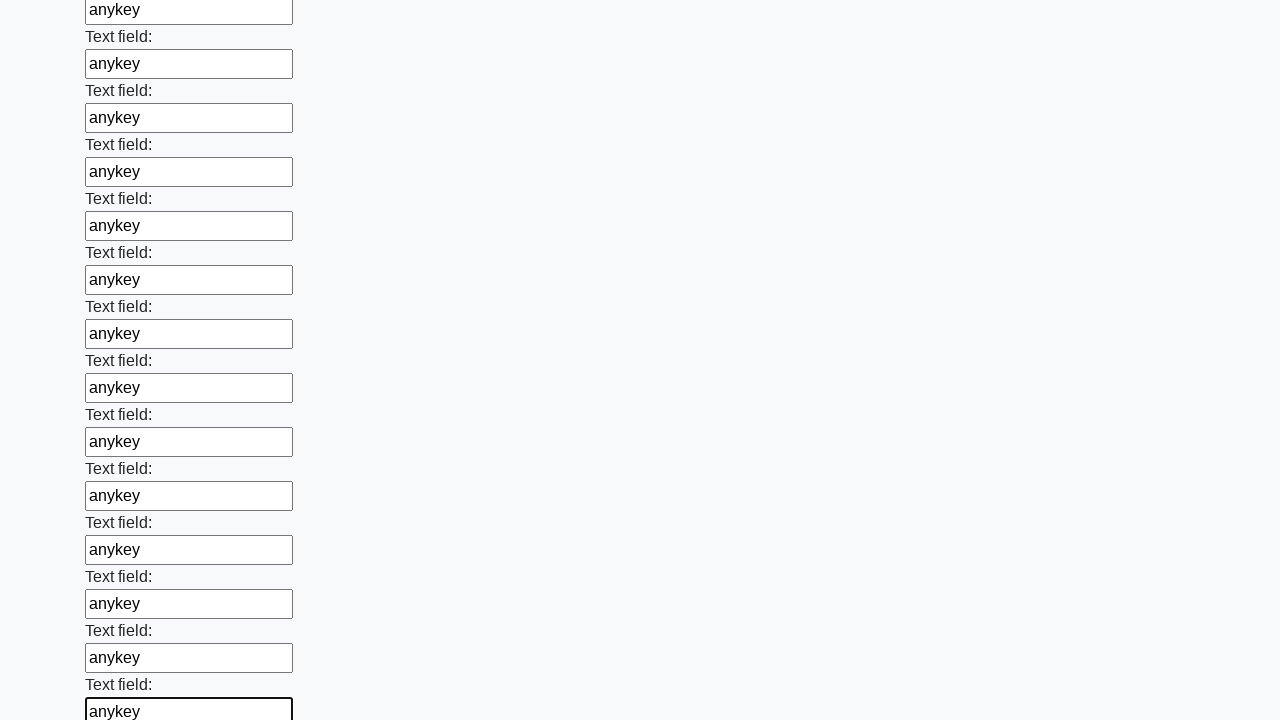

Filled input field with 'anykey' on input >> nth=73
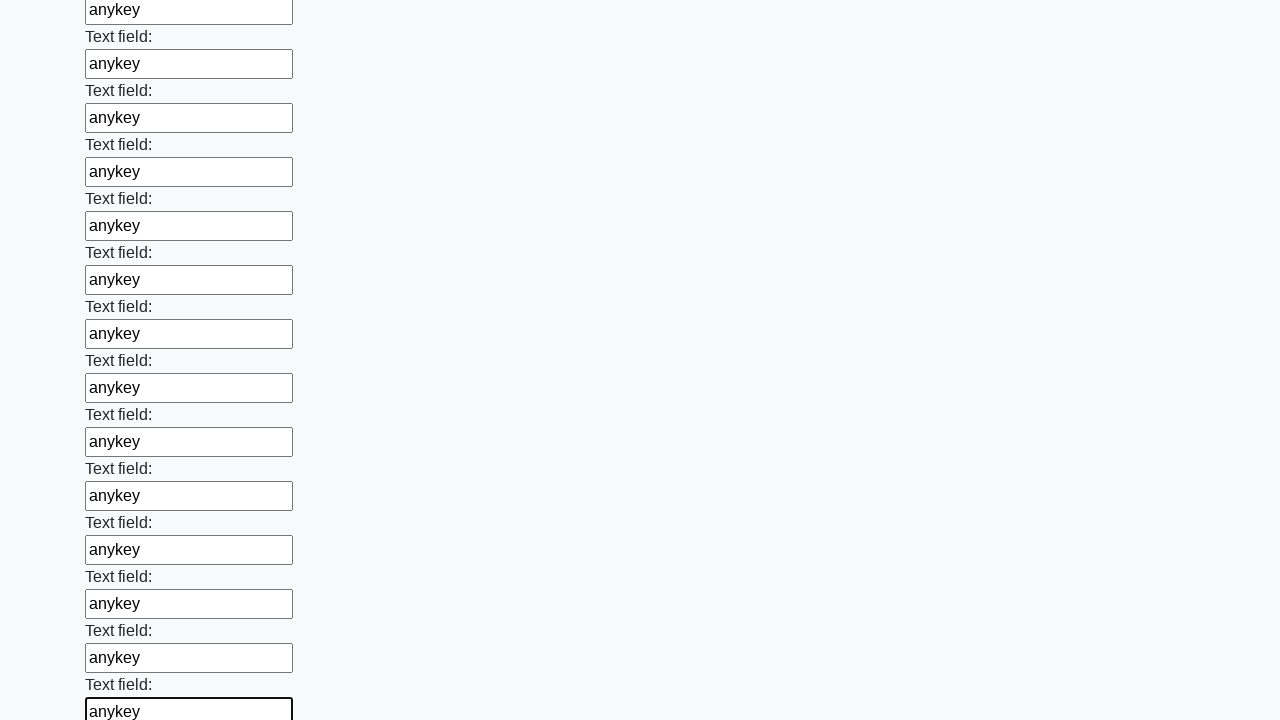

Filled input field with 'anykey' on input >> nth=74
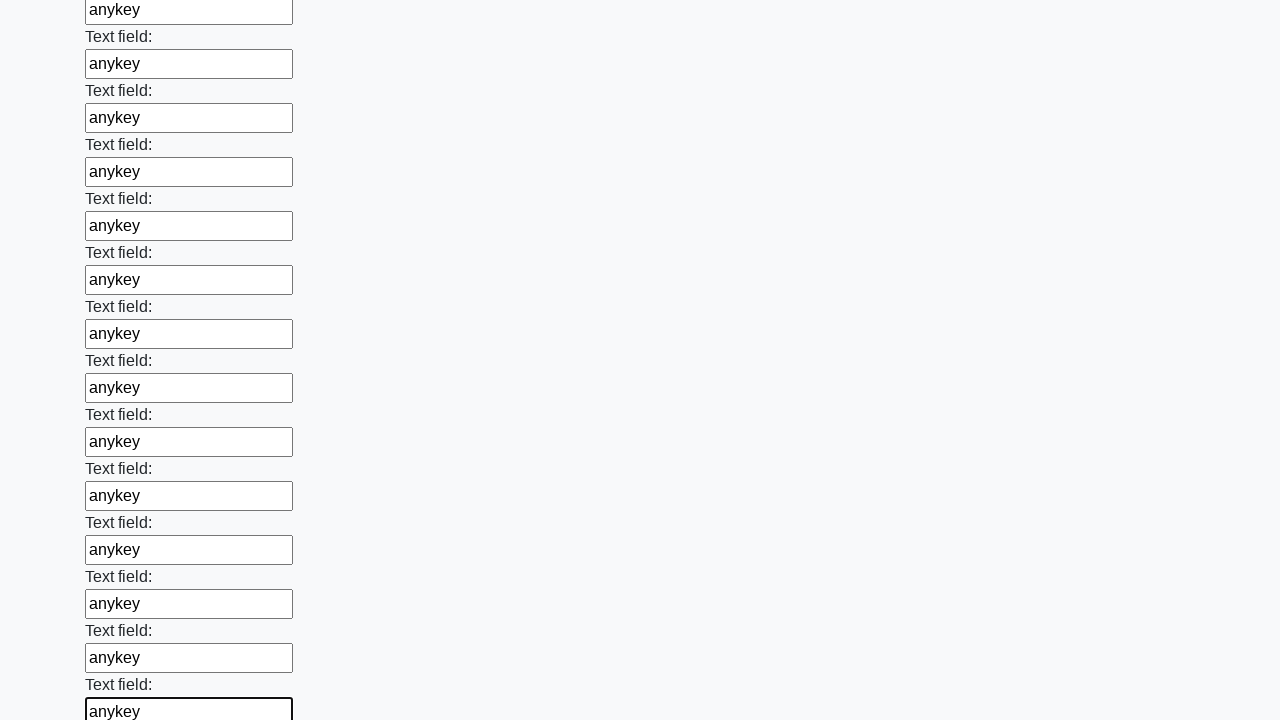

Filled input field with 'anykey' on input >> nth=75
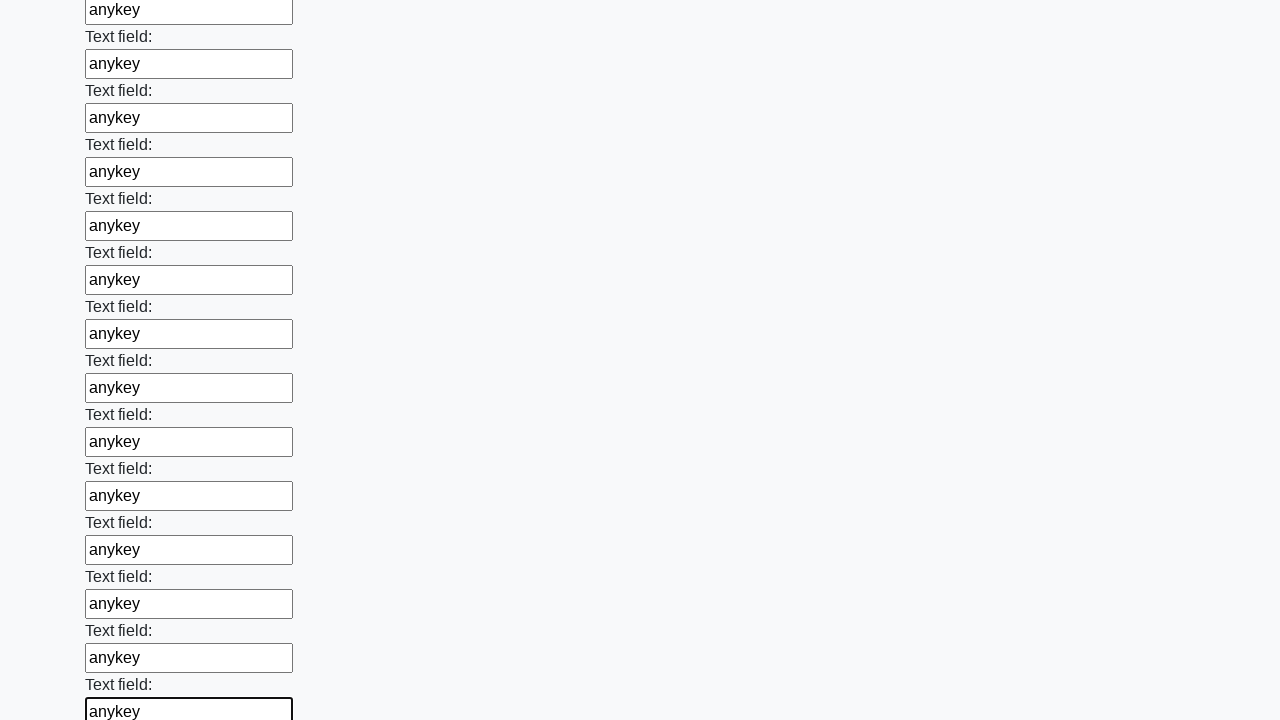

Filled input field with 'anykey' on input >> nth=76
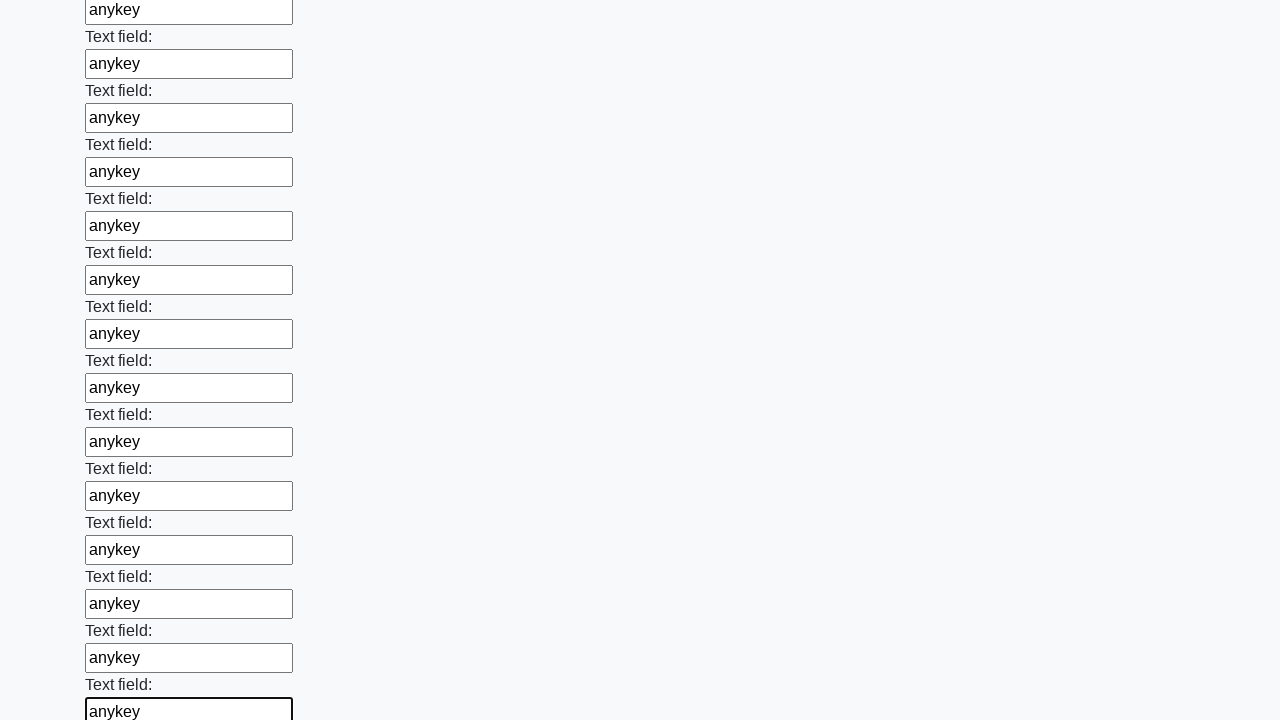

Filled input field with 'anykey' on input >> nth=77
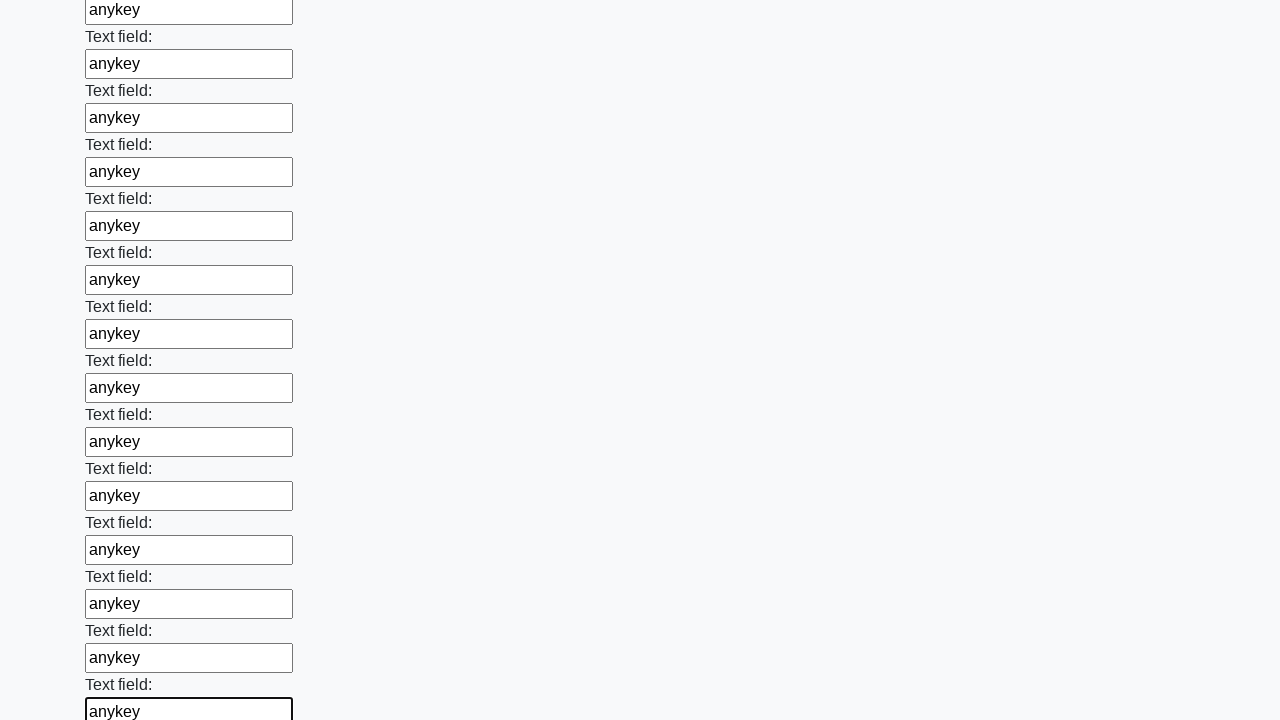

Filled input field with 'anykey' on input >> nth=78
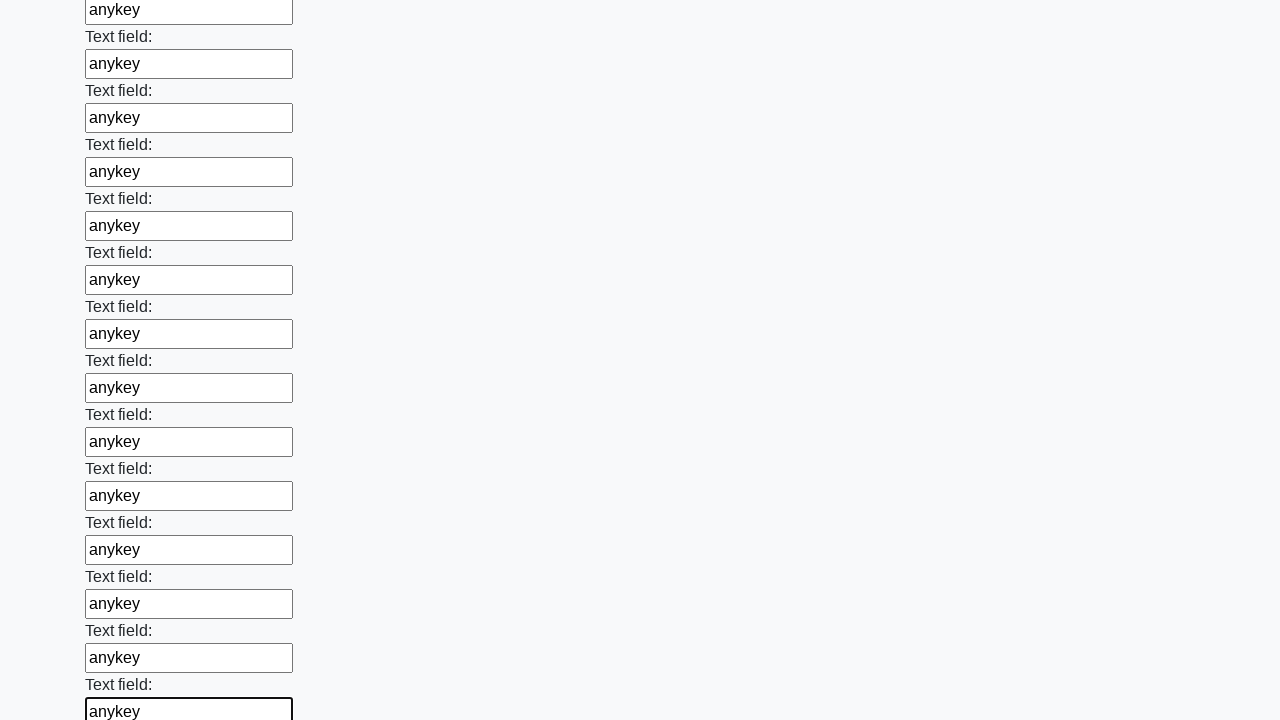

Filled input field with 'anykey' on input >> nth=79
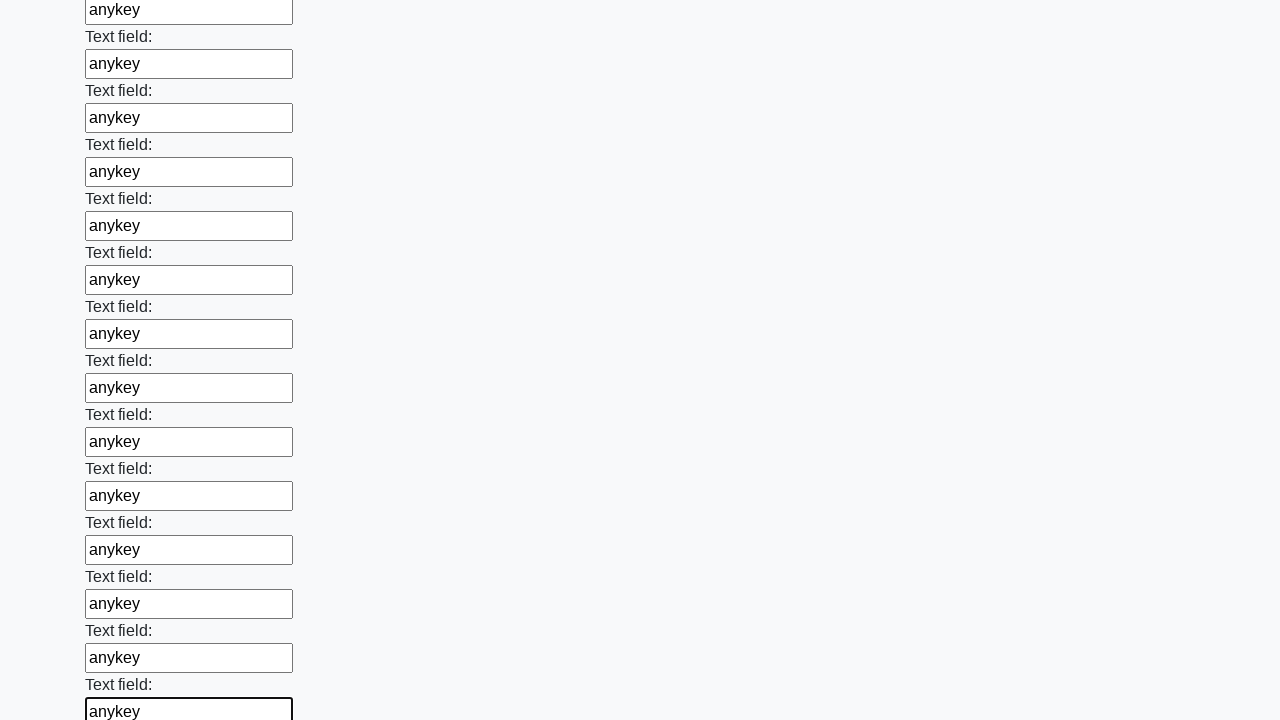

Filled input field with 'anykey' on input >> nth=80
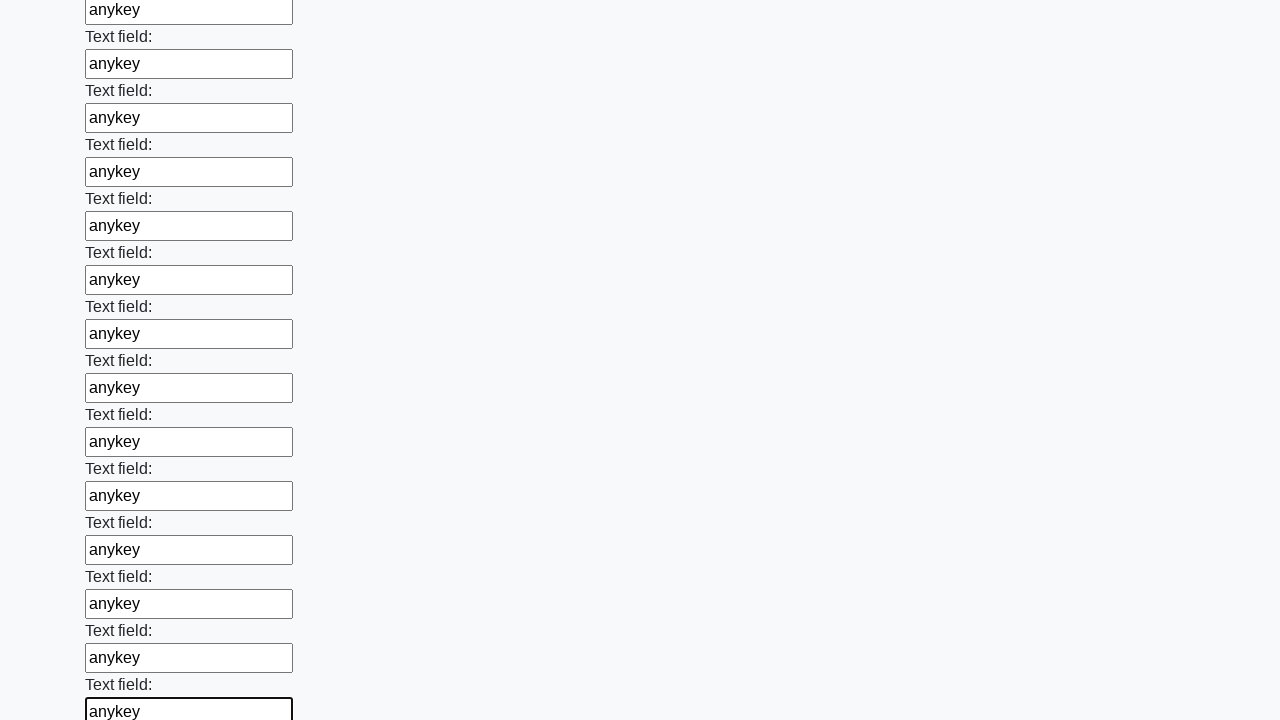

Filled input field with 'anykey' on input >> nth=81
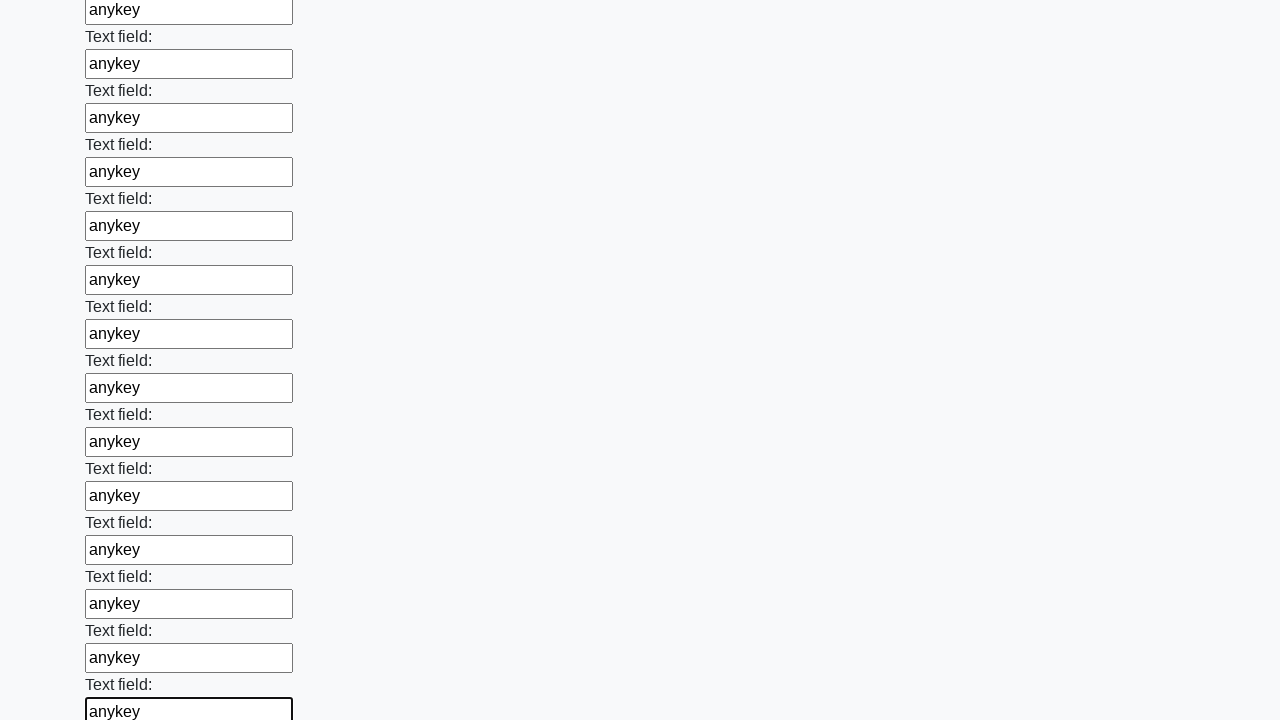

Filled input field with 'anykey' on input >> nth=82
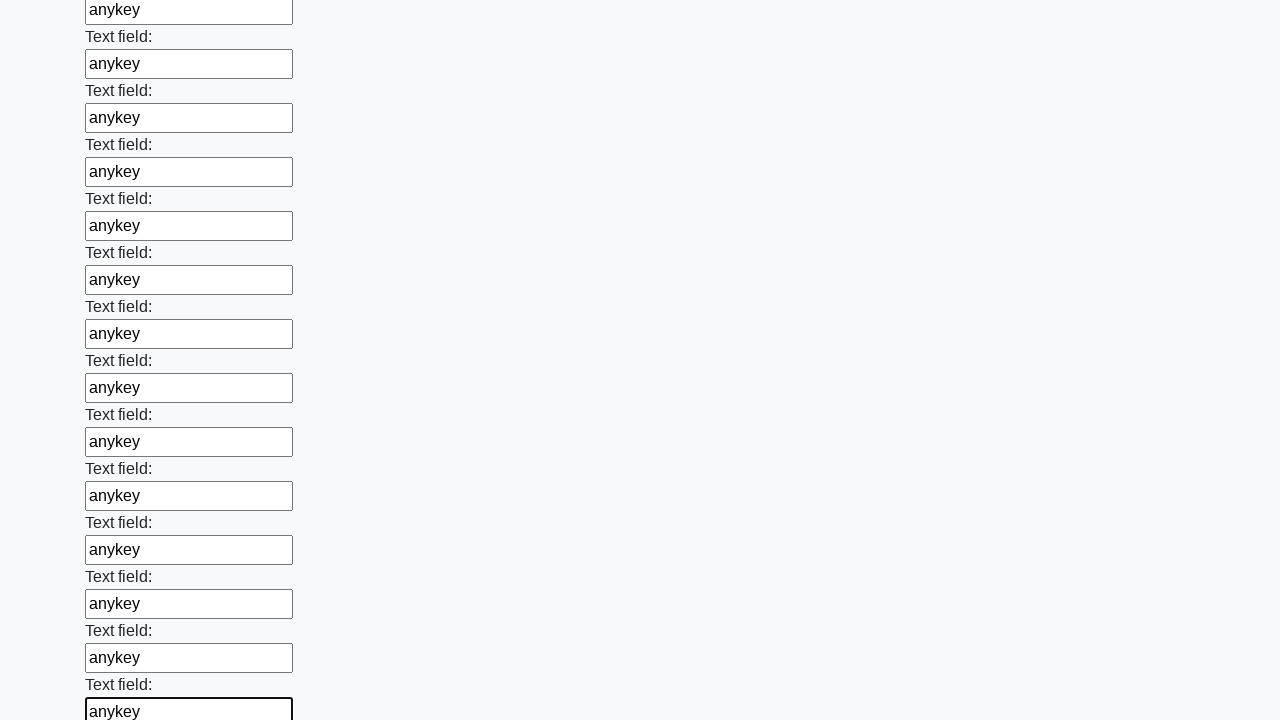

Filled input field with 'anykey' on input >> nth=83
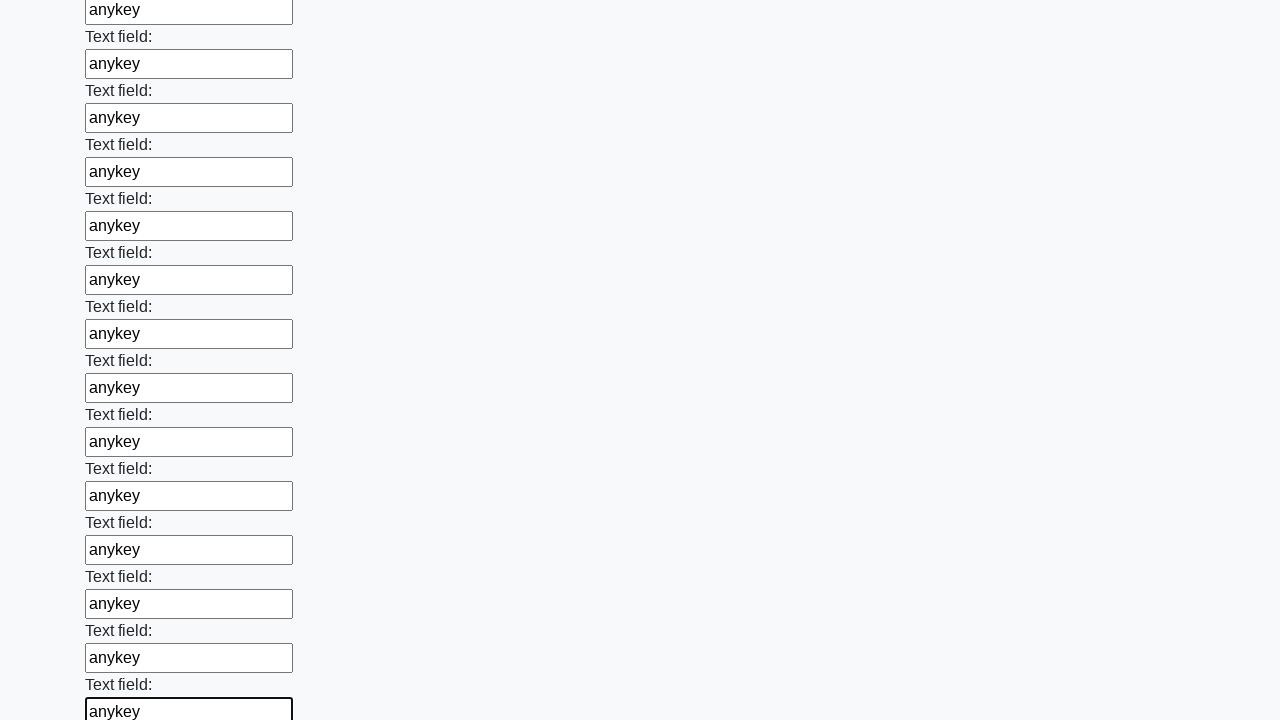

Filled input field with 'anykey' on input >> nth=84
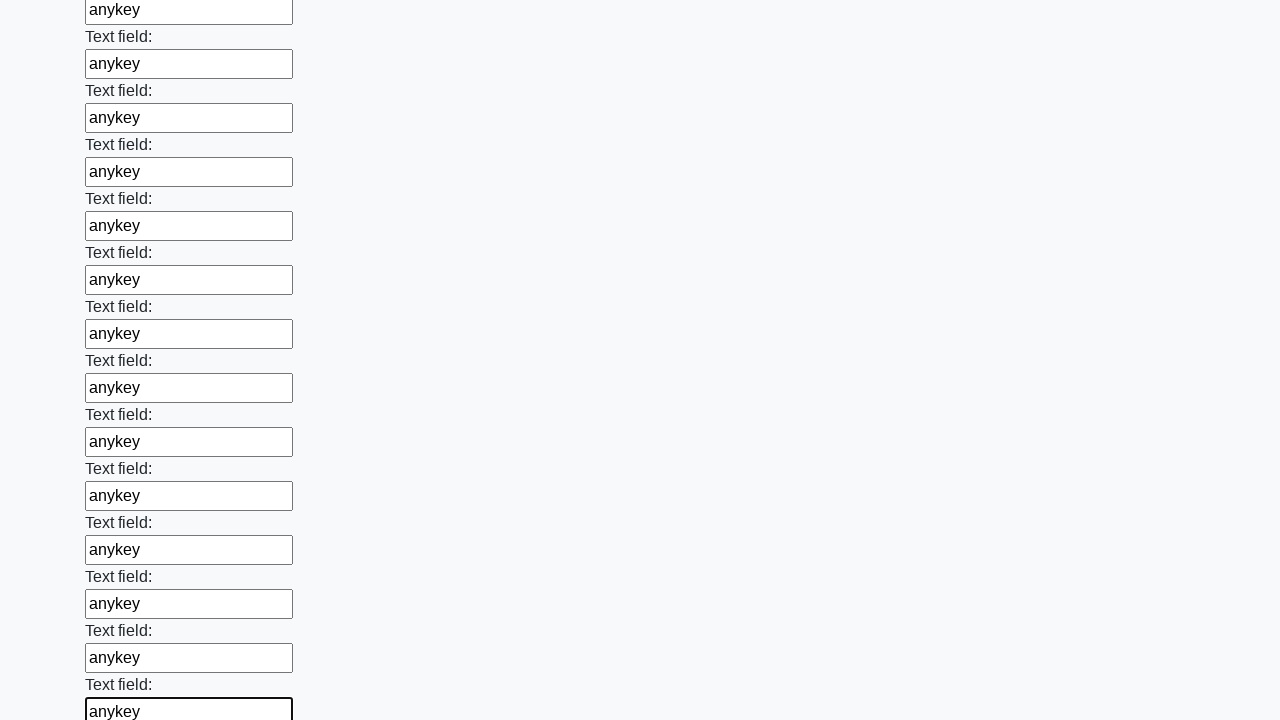

Filled input field with 'anykey' on input >> nth=85
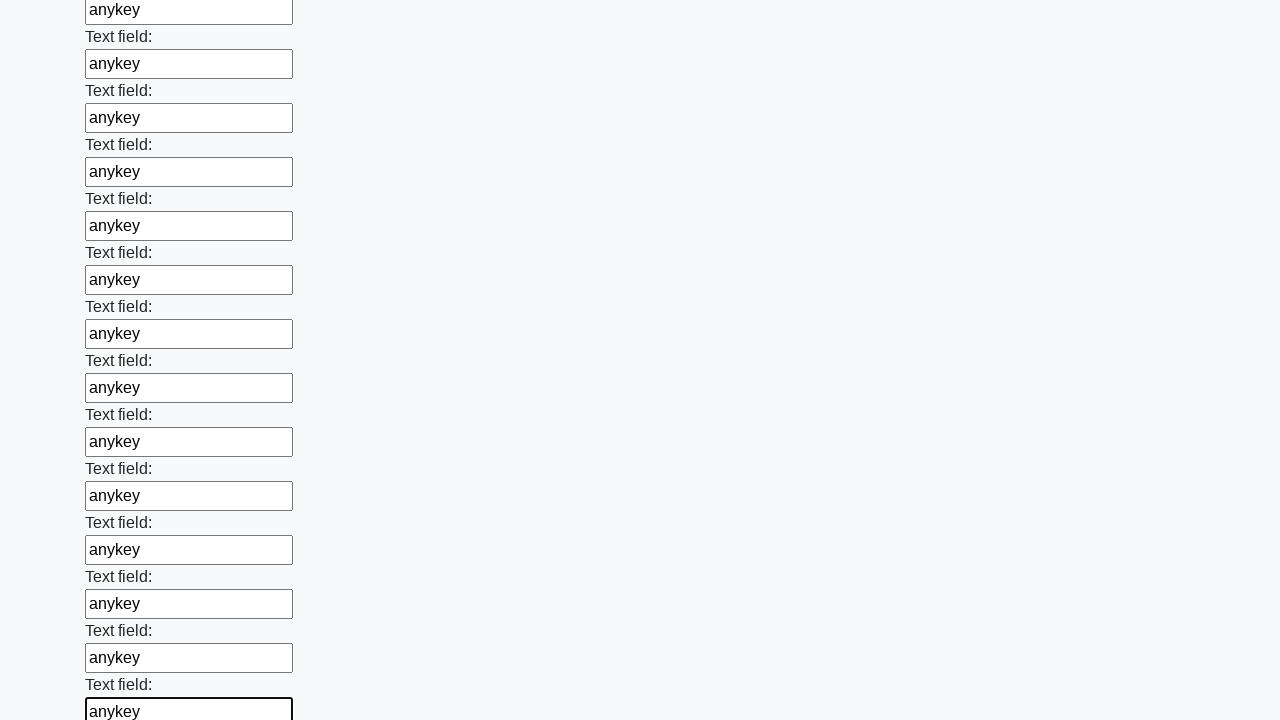

Filled input field with 'anykey' on input >> nth=86
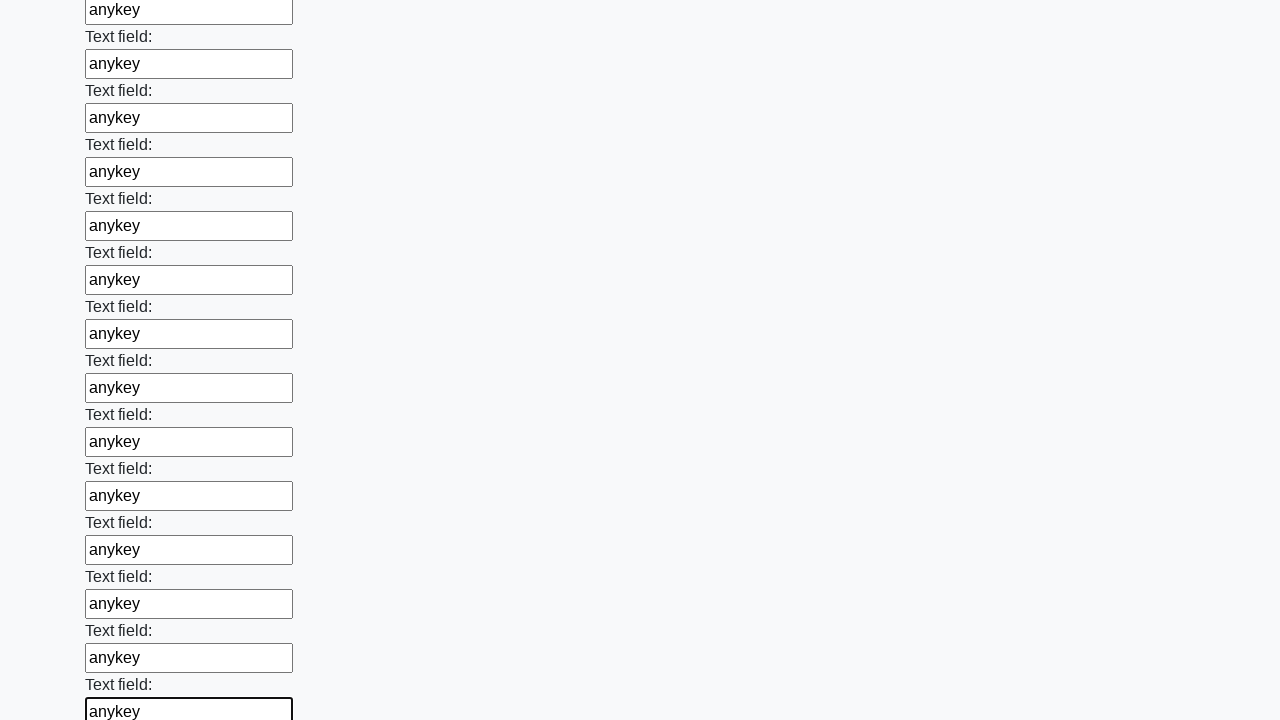

Filled input field with 'anykey' on input >> nth=87
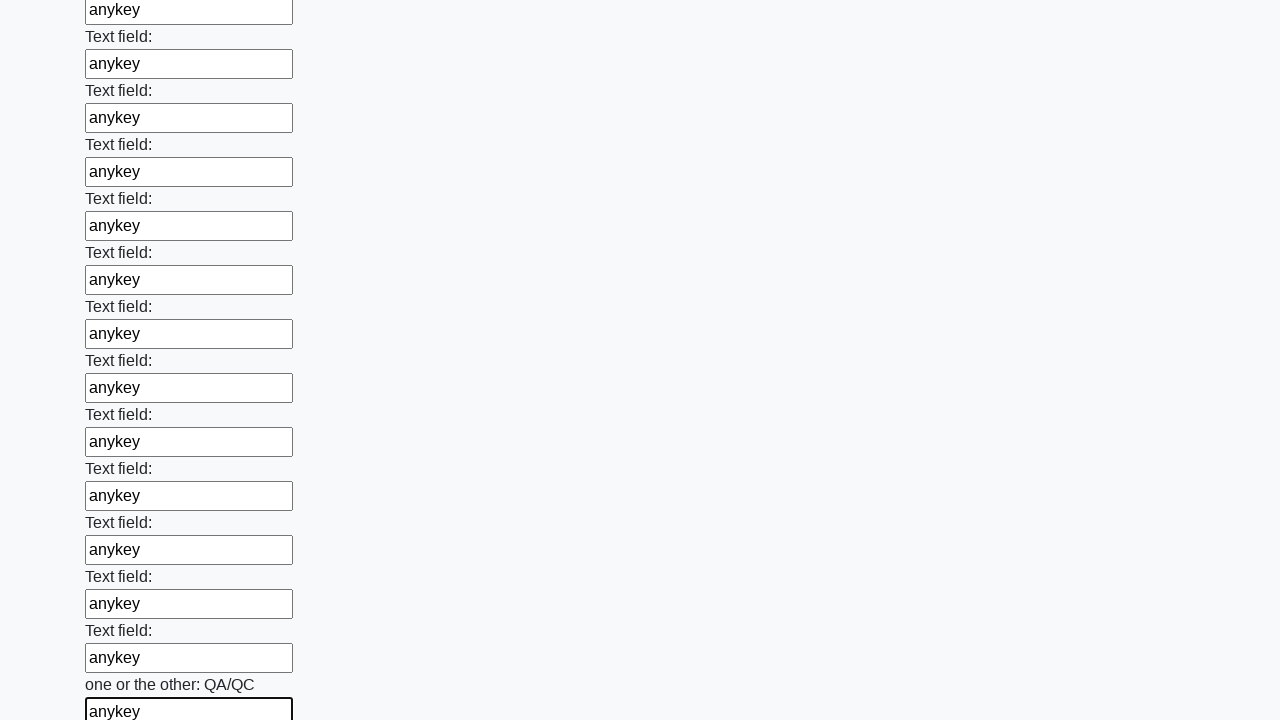

Filled input field with 'anykey' on input >> nth=88
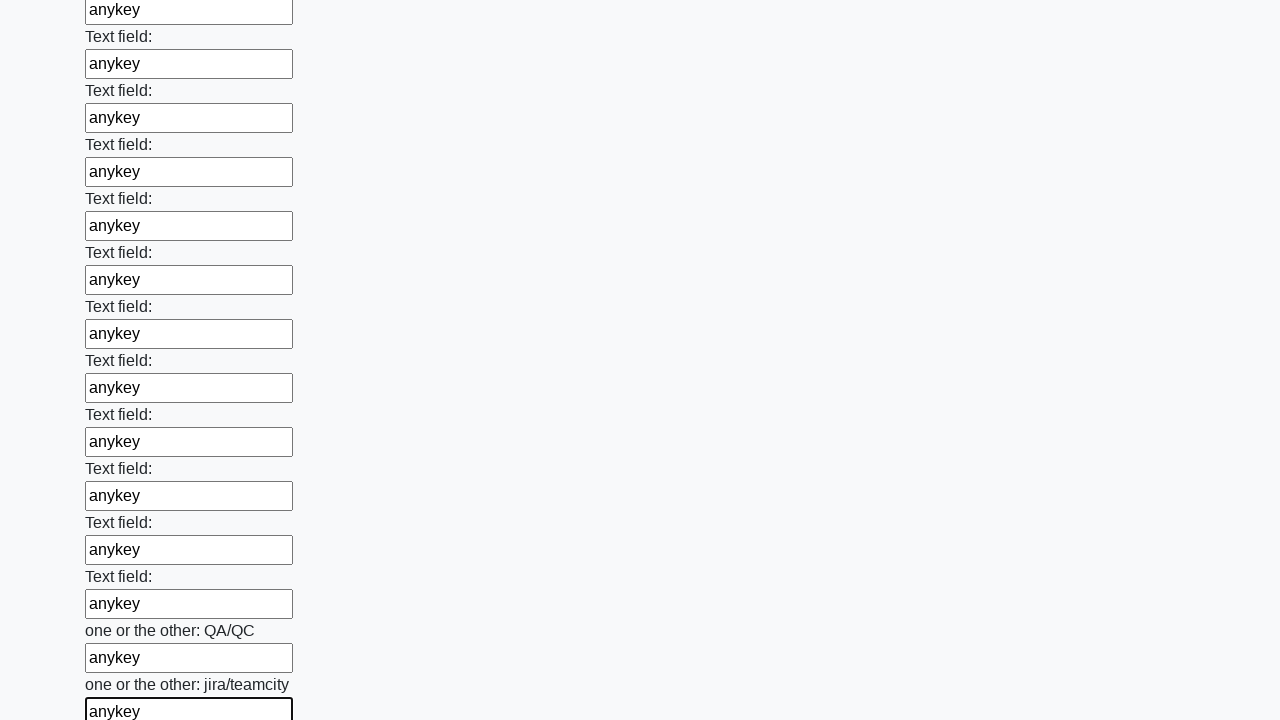

Filled input field with 'anykey' on input >> nth=89
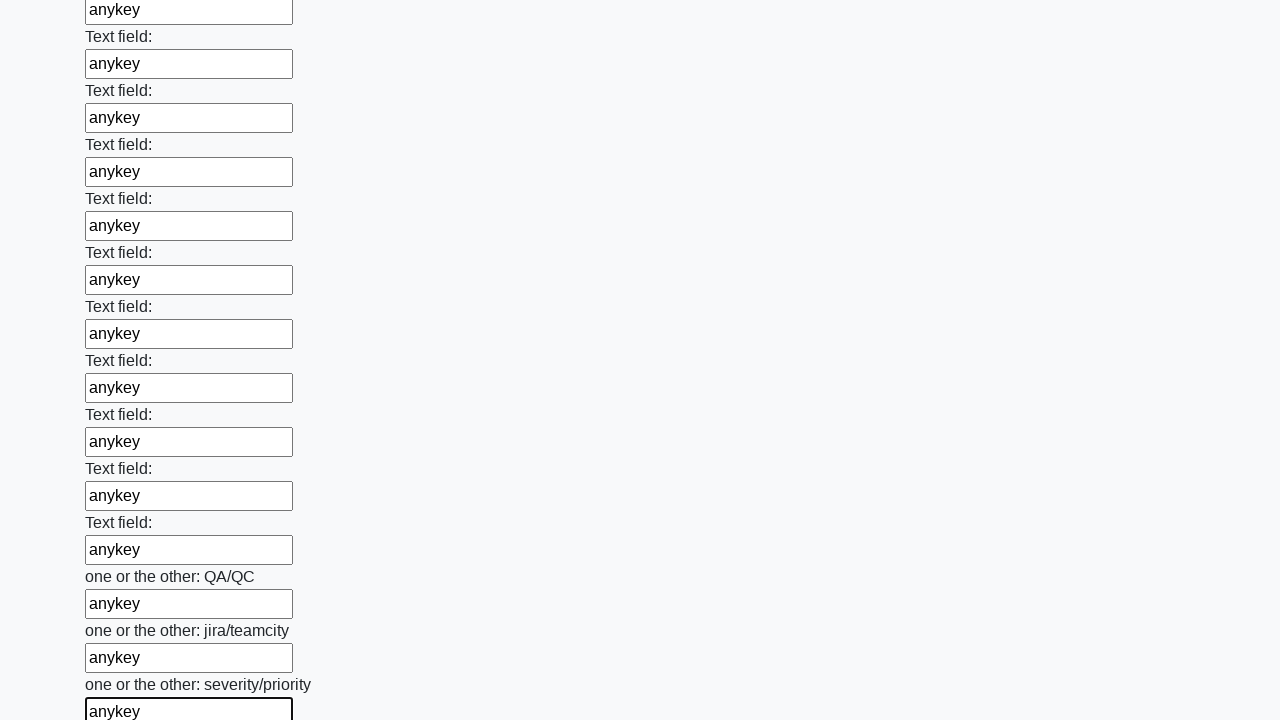

Filled input field with 'anykey' on input >> nth=90
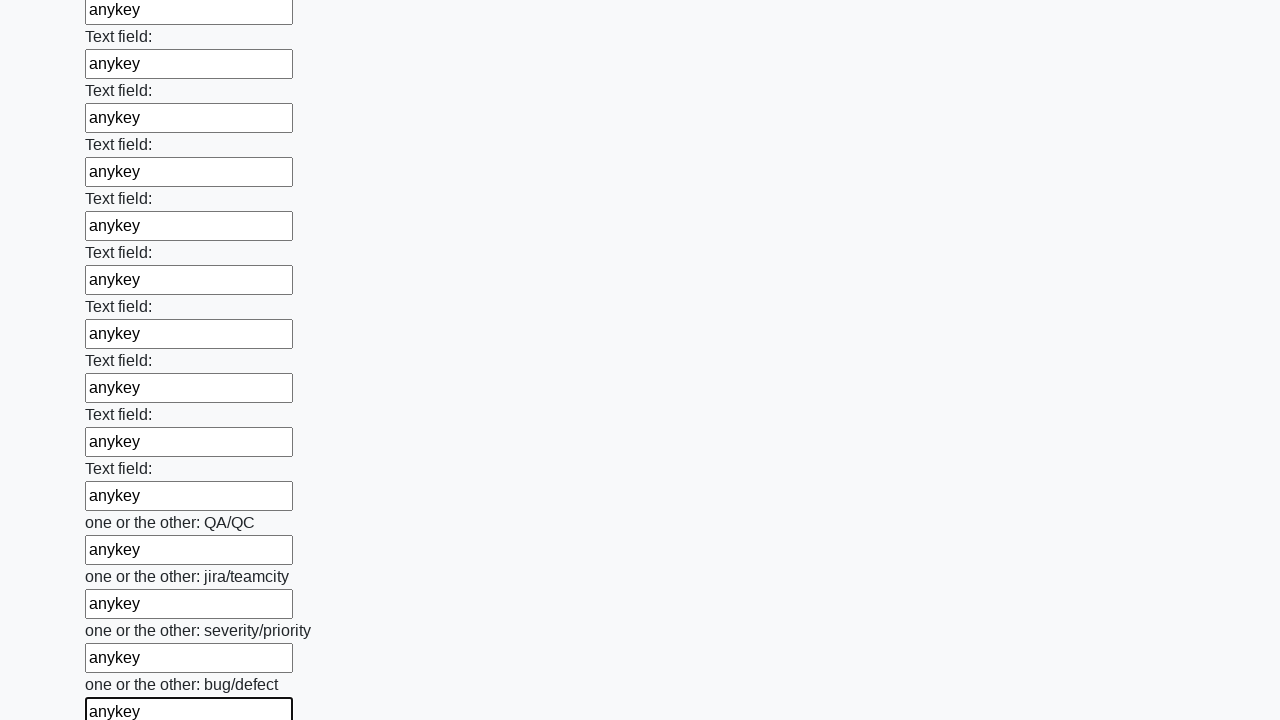

Filled input field with 'anykey' on input >> nth=91
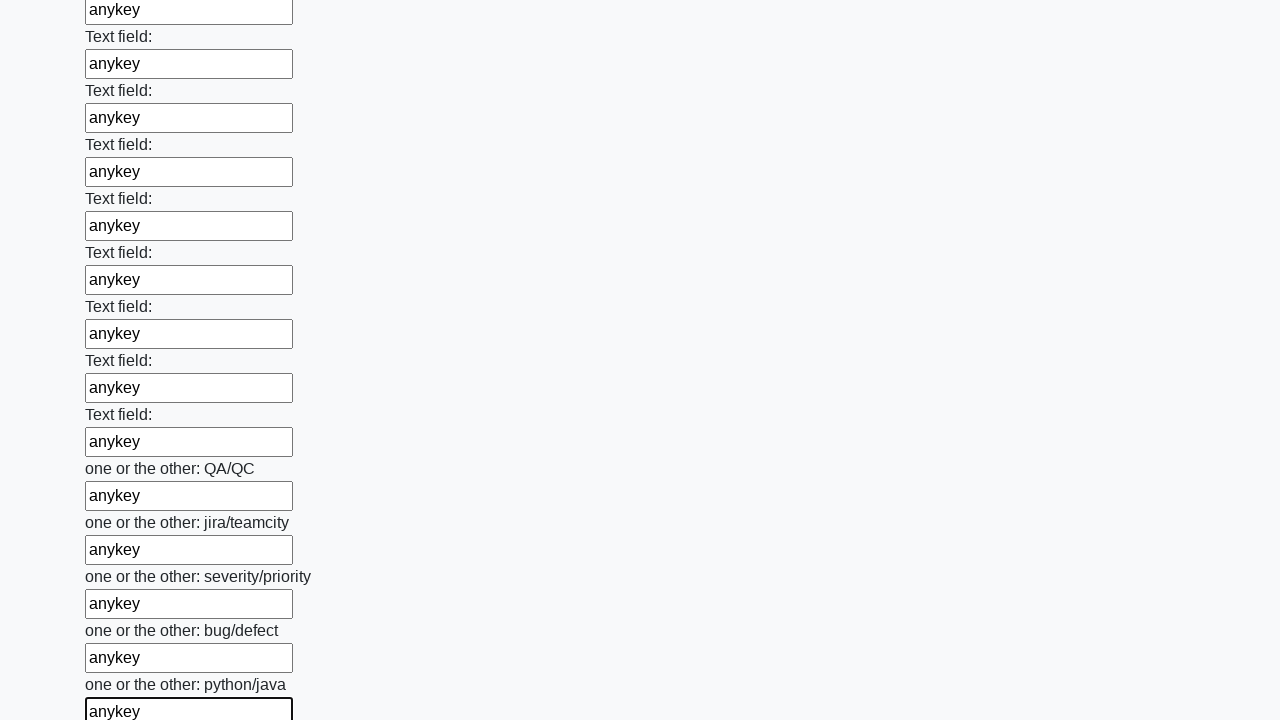

Filled input field with 'anykey' on input >> nth=92
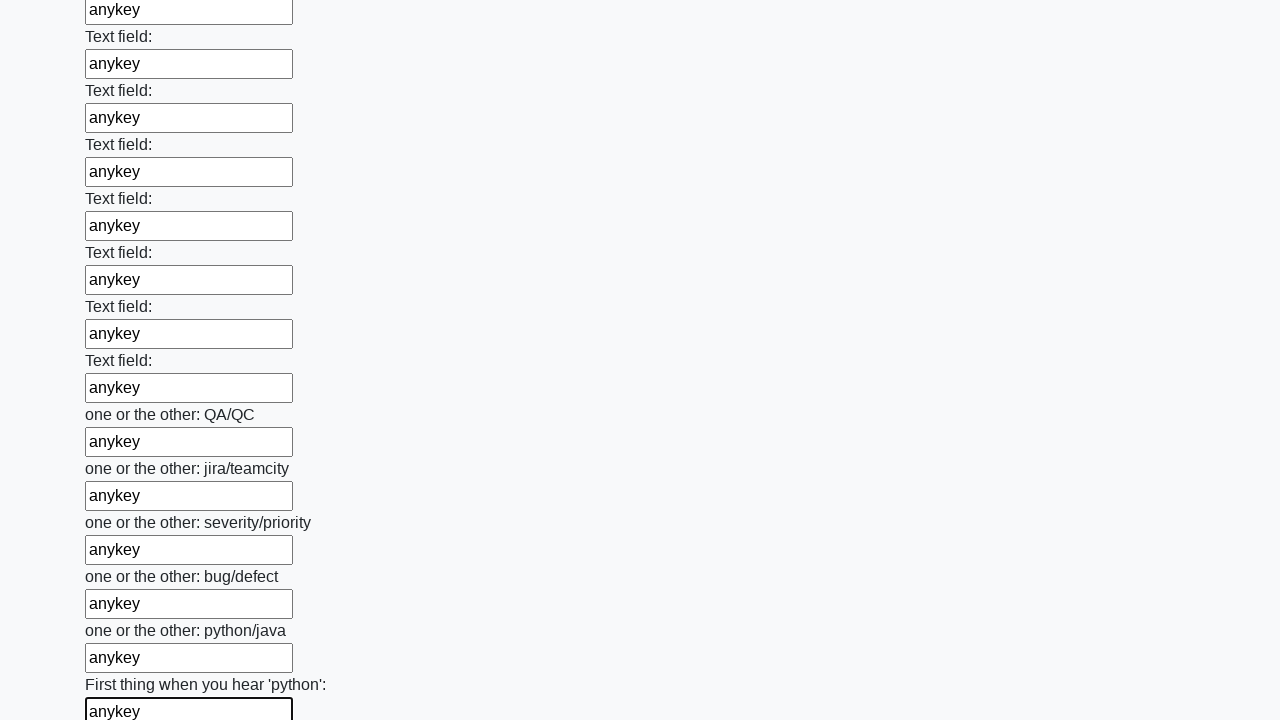

Filled input field with 'anykey' on input >> nth=93
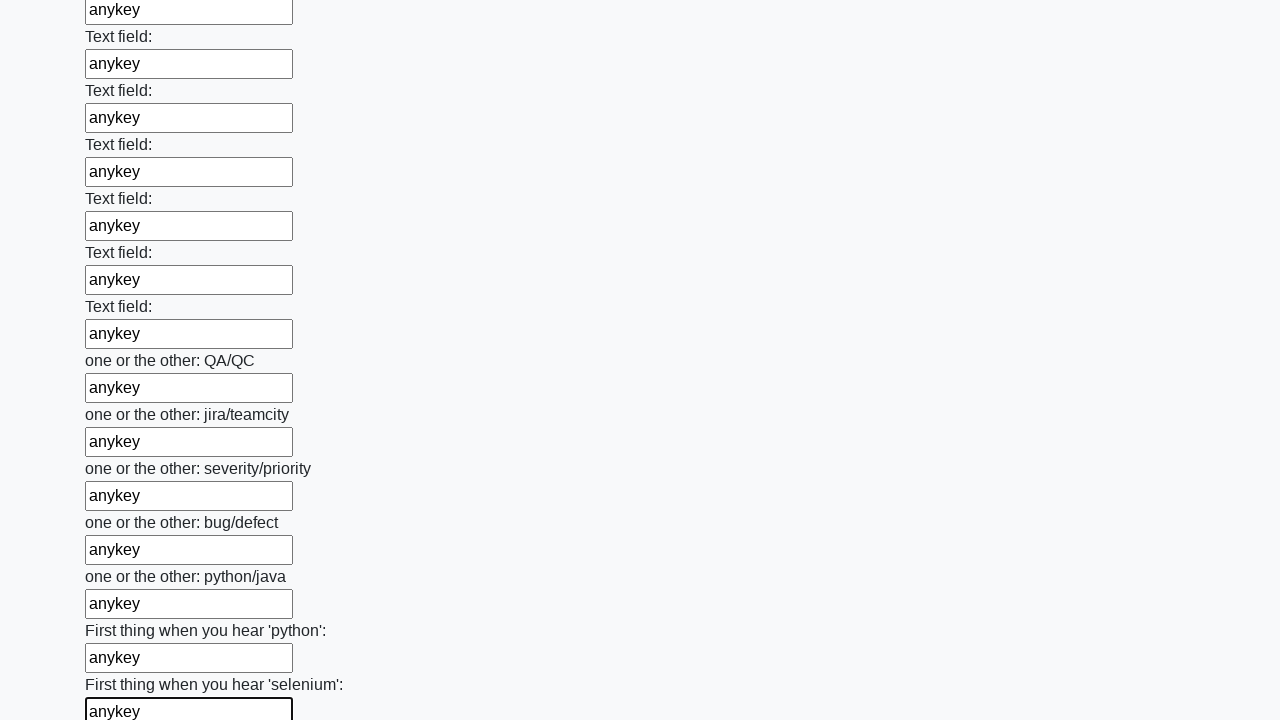

Filled input field with 'anykey' on input >> nth=94
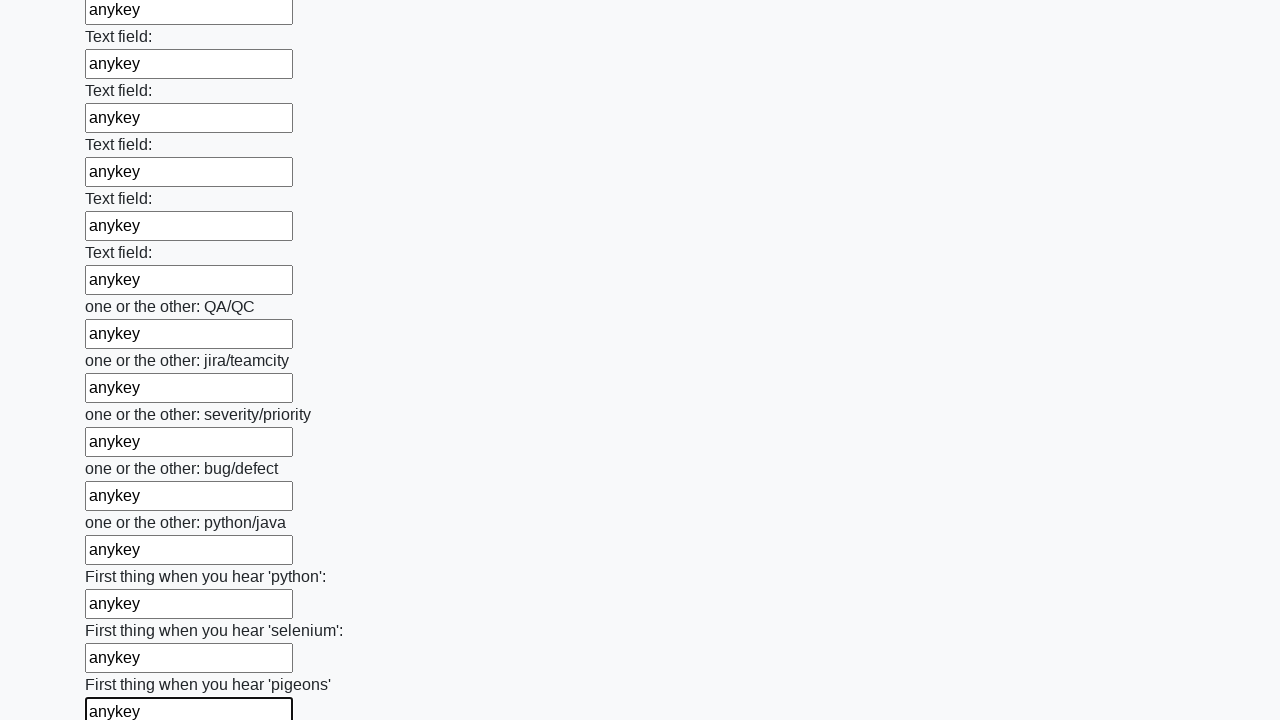

Filled input field with 'anykey' on input >> nth=95
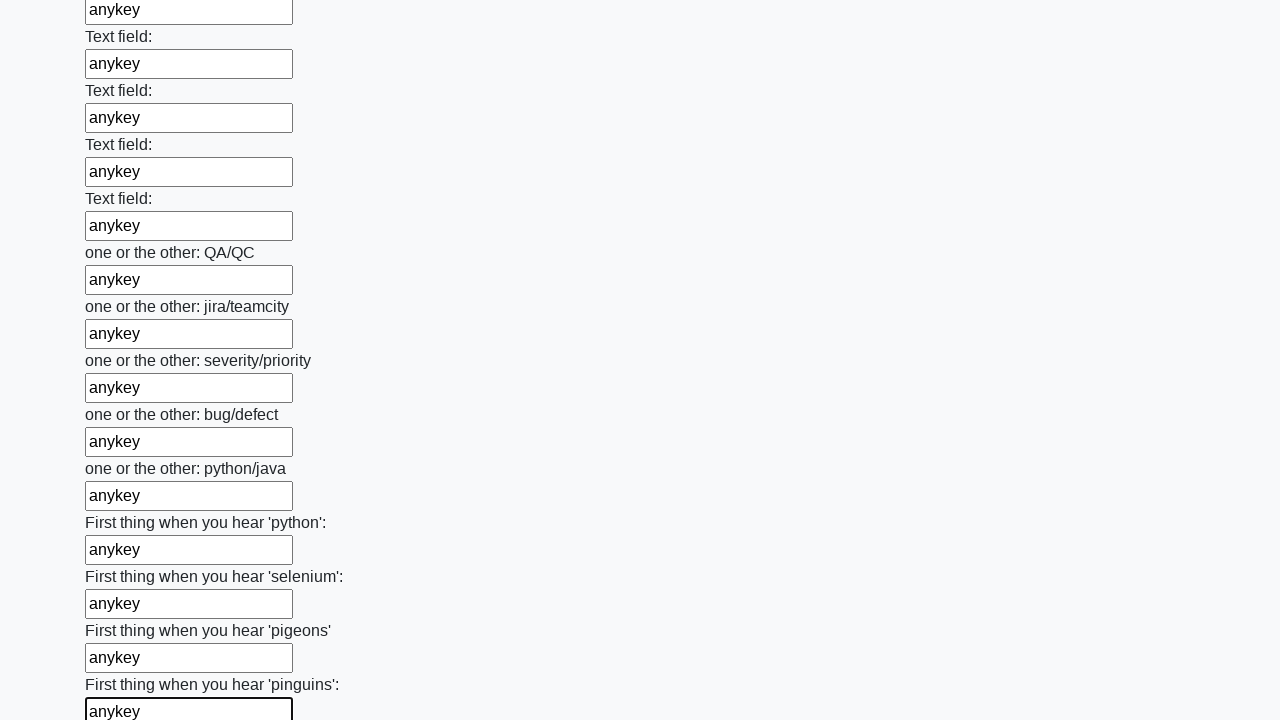

Filled input field with 'anykey' on input >> nth=96
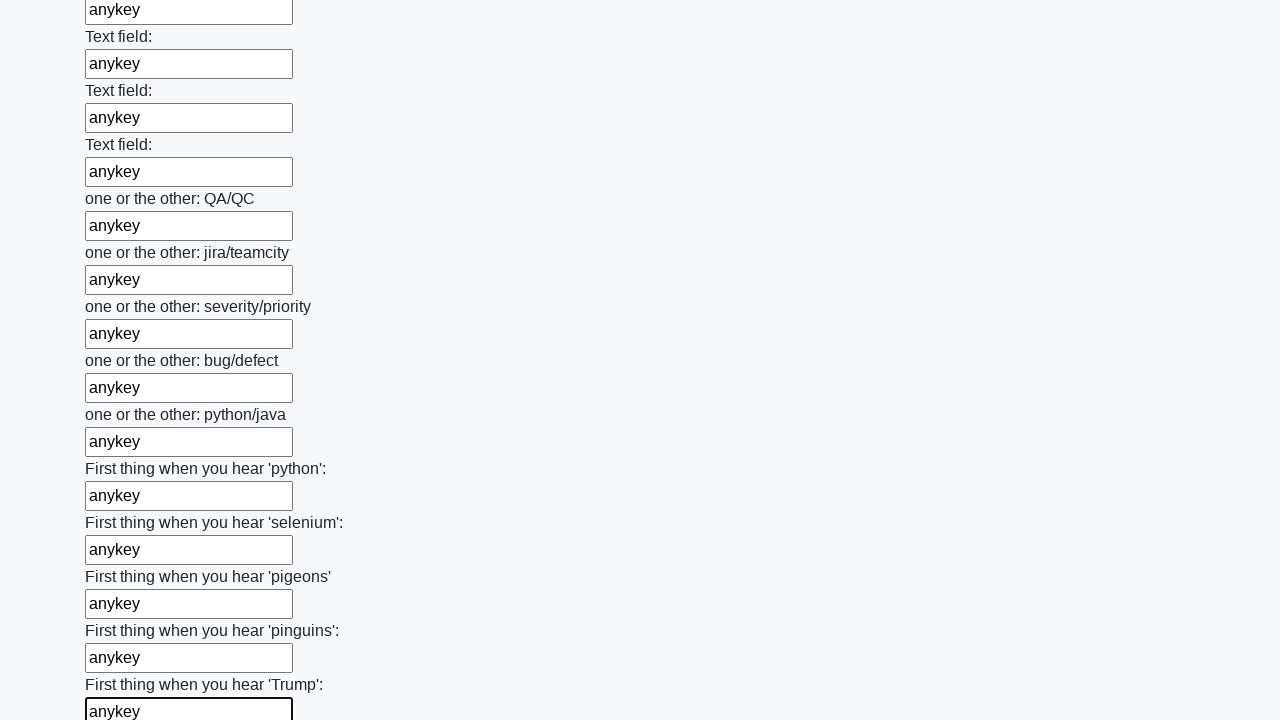

Filled input field with 'anykey' on input >> nth=97
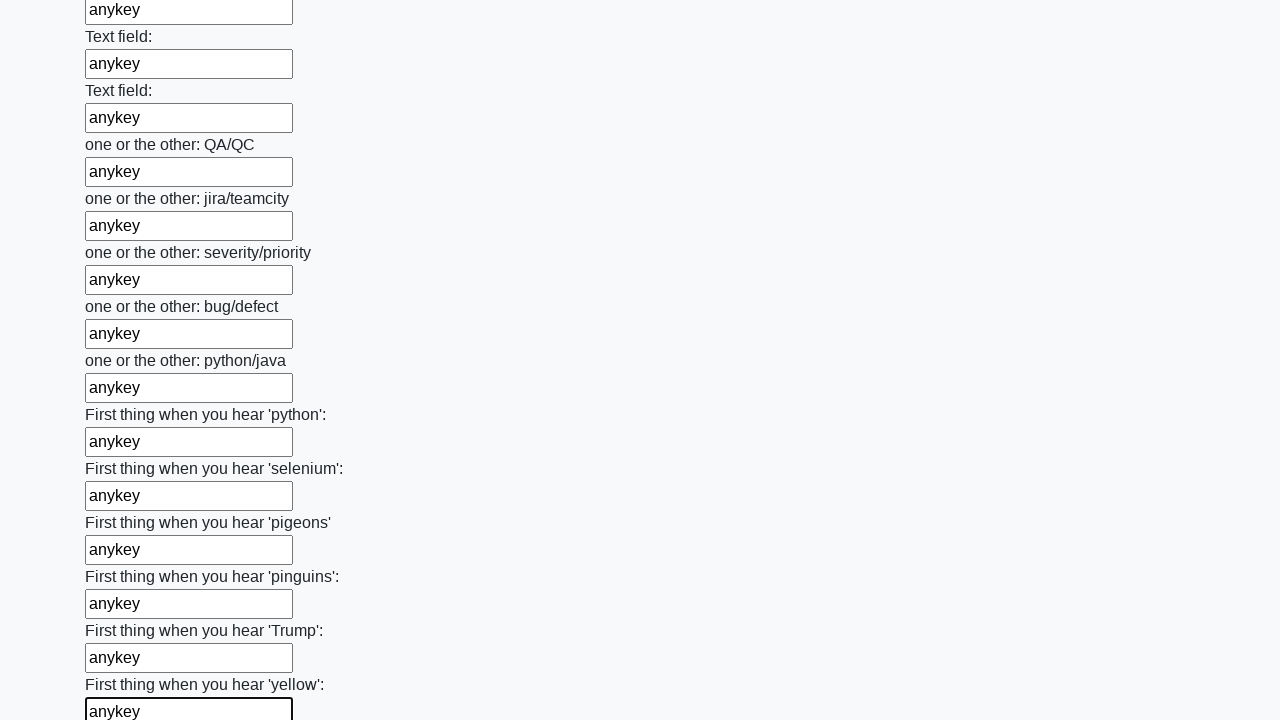

Filled input field with 'anykey' on input >> nth=98
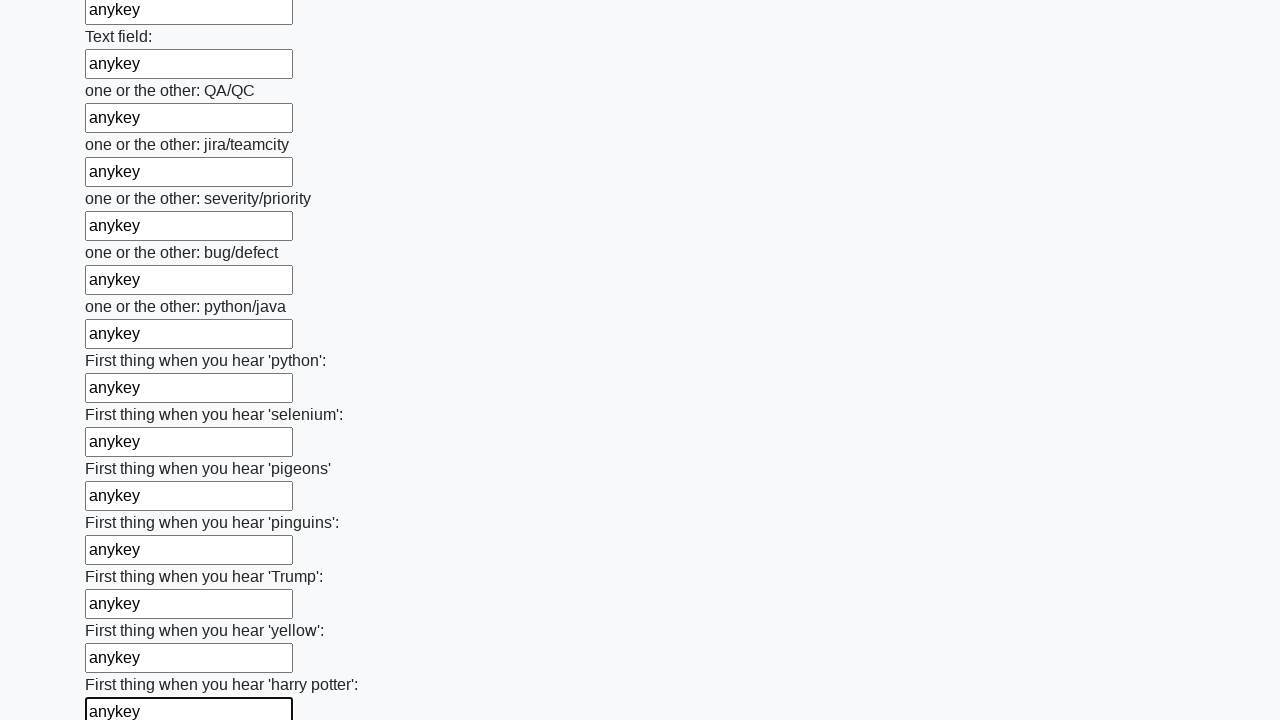

Filled input field with 'anykey' on input >> nth=99
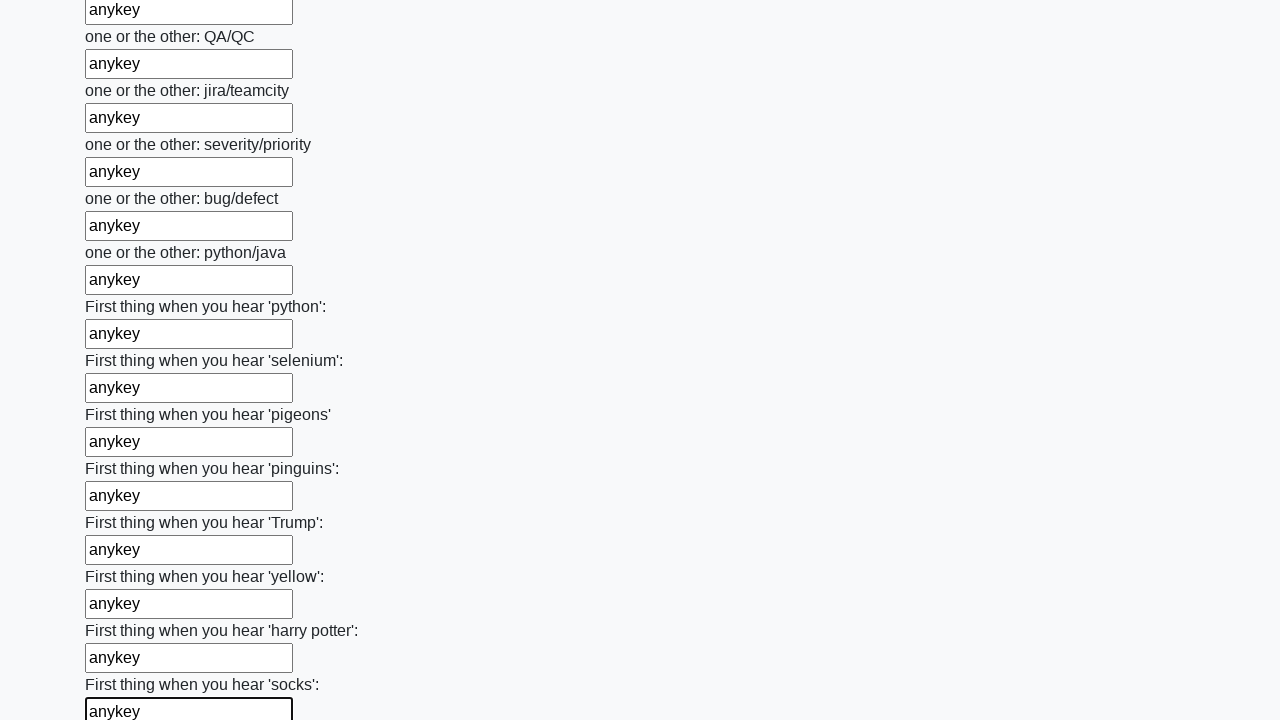

Clicked the submit button to submit the form at (123, 611) on button.btn
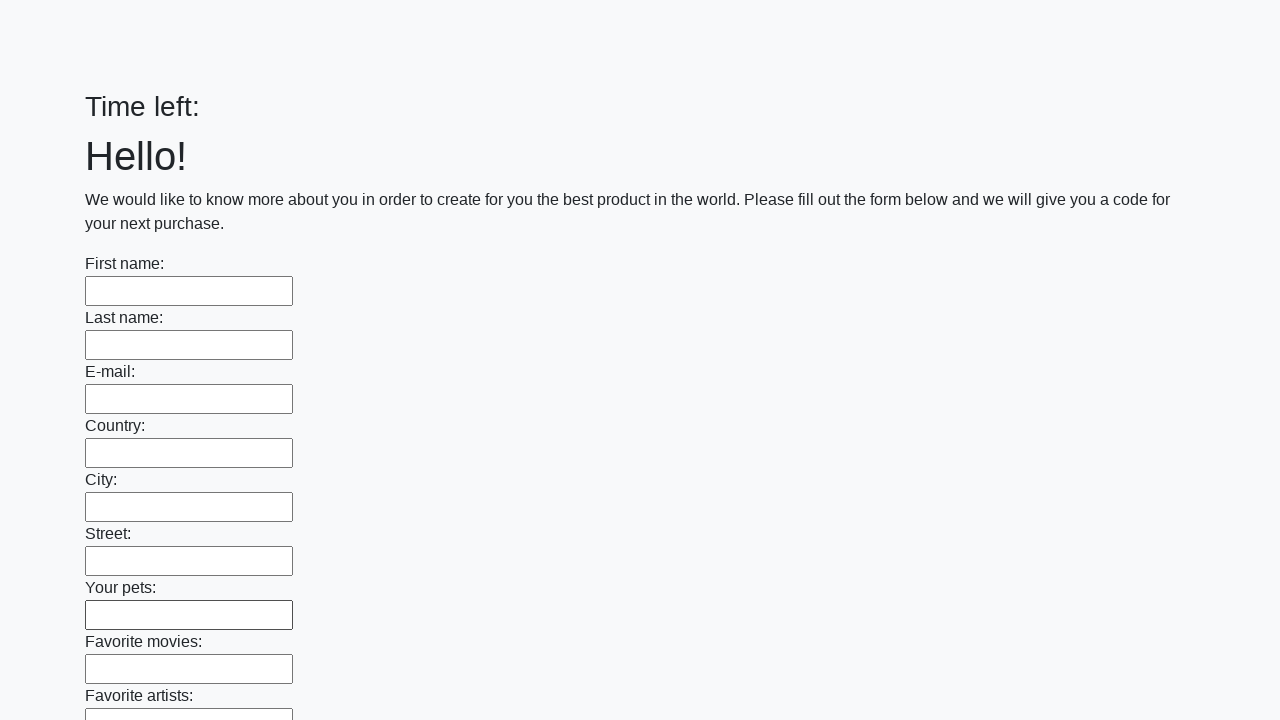

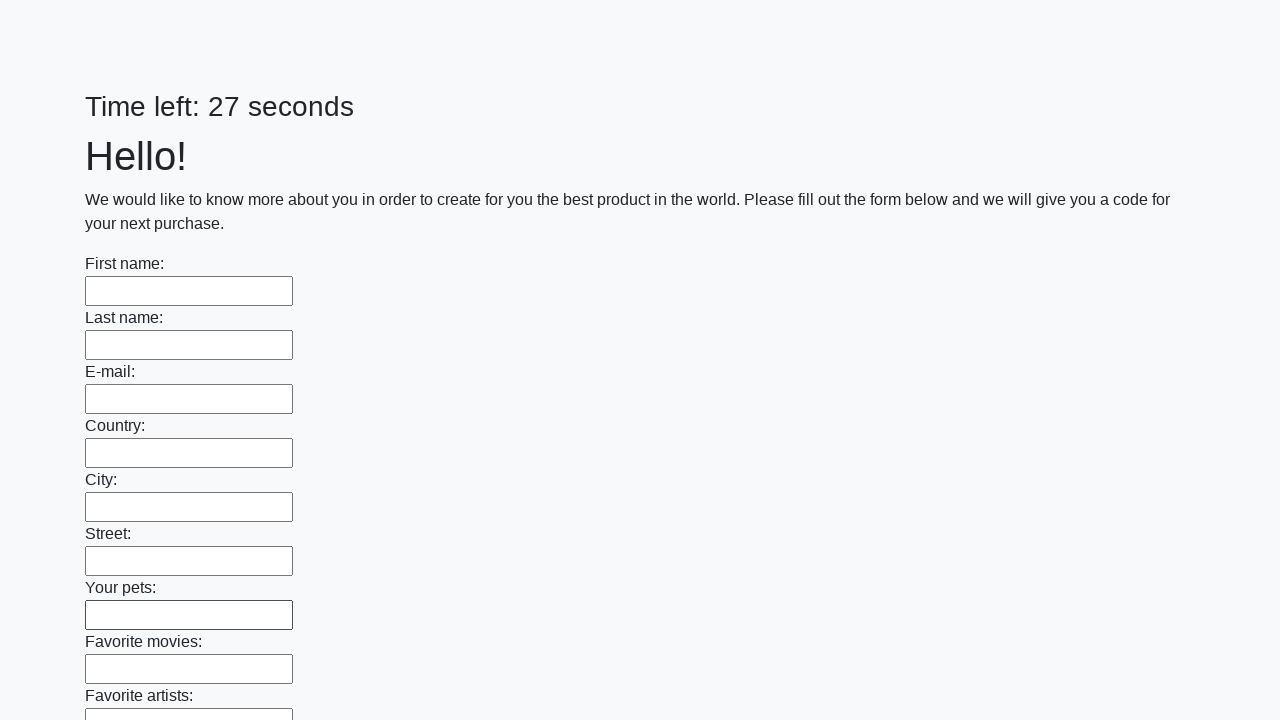